Tests calendar/date picker functionality by opening two different date pickers and selecting specific dates (25/Feb/2020 and 05/May/2023), navigating through months as needed to reach the target dates.

Starting URL: https://www.hyrtutorials.com/p/calendar-practice.html

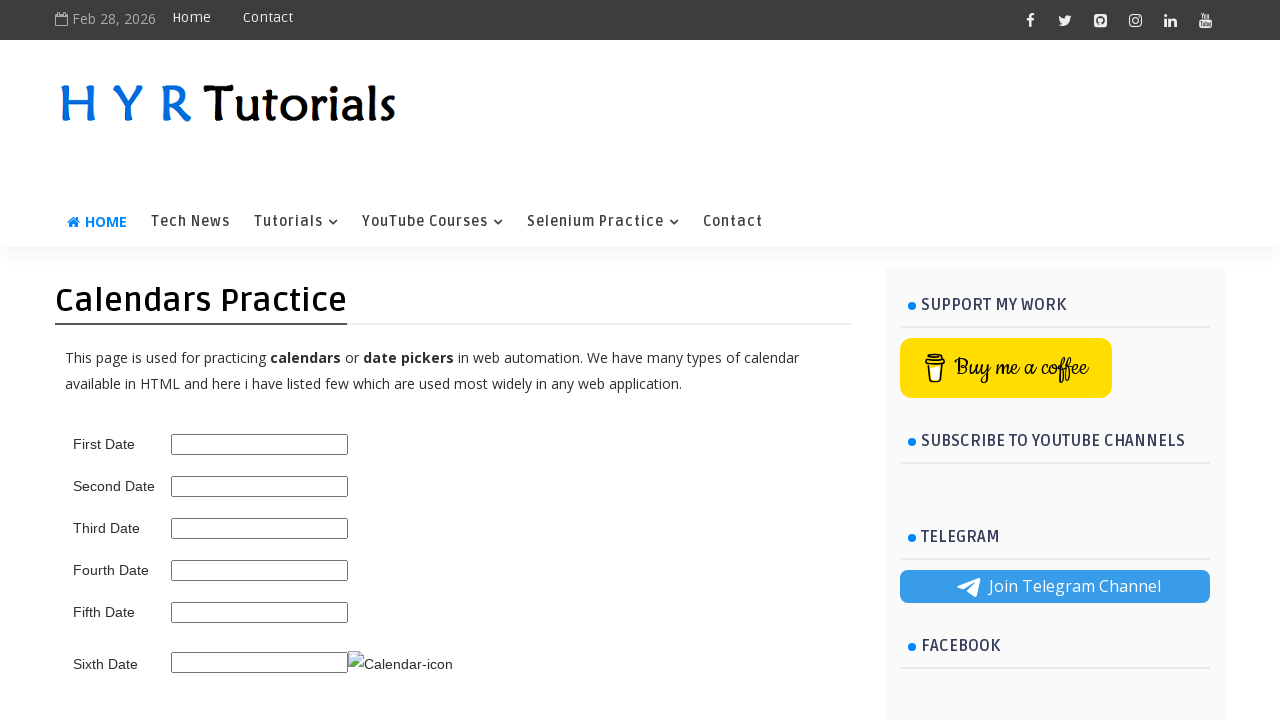

Clicked on the second date picker input at (260, 486) on #second_date_picker
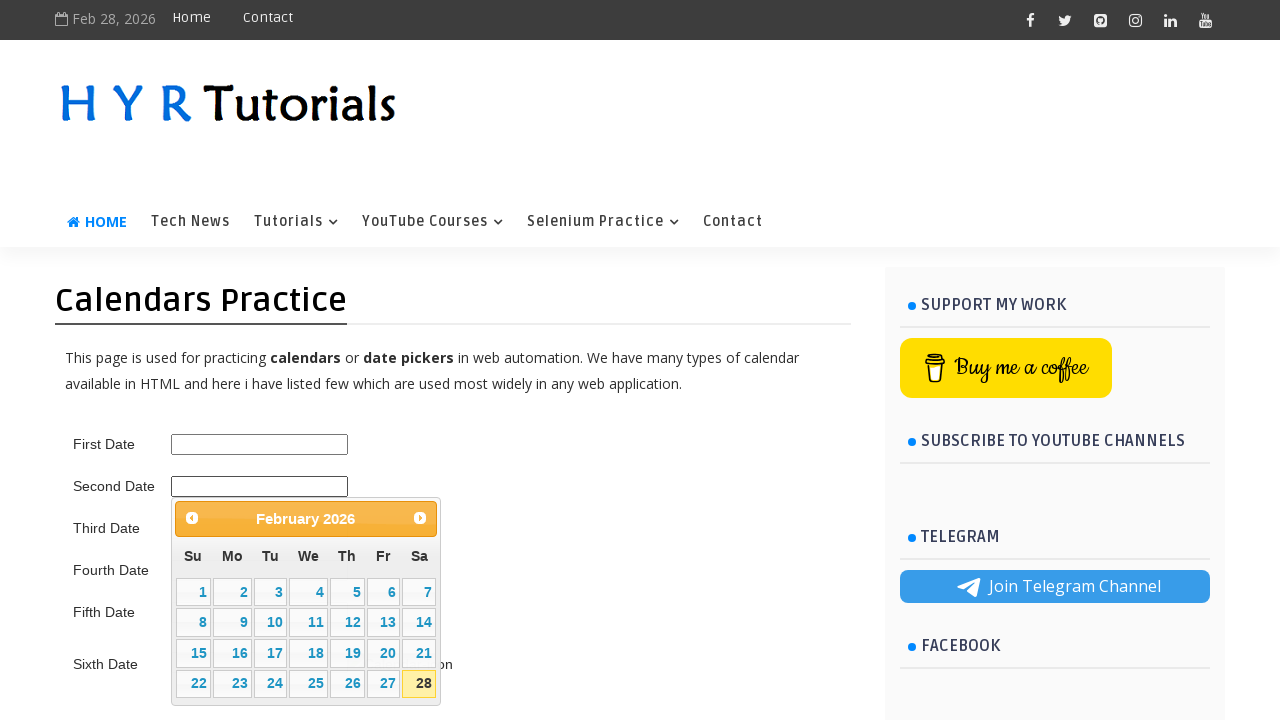

Date picker title element became visible
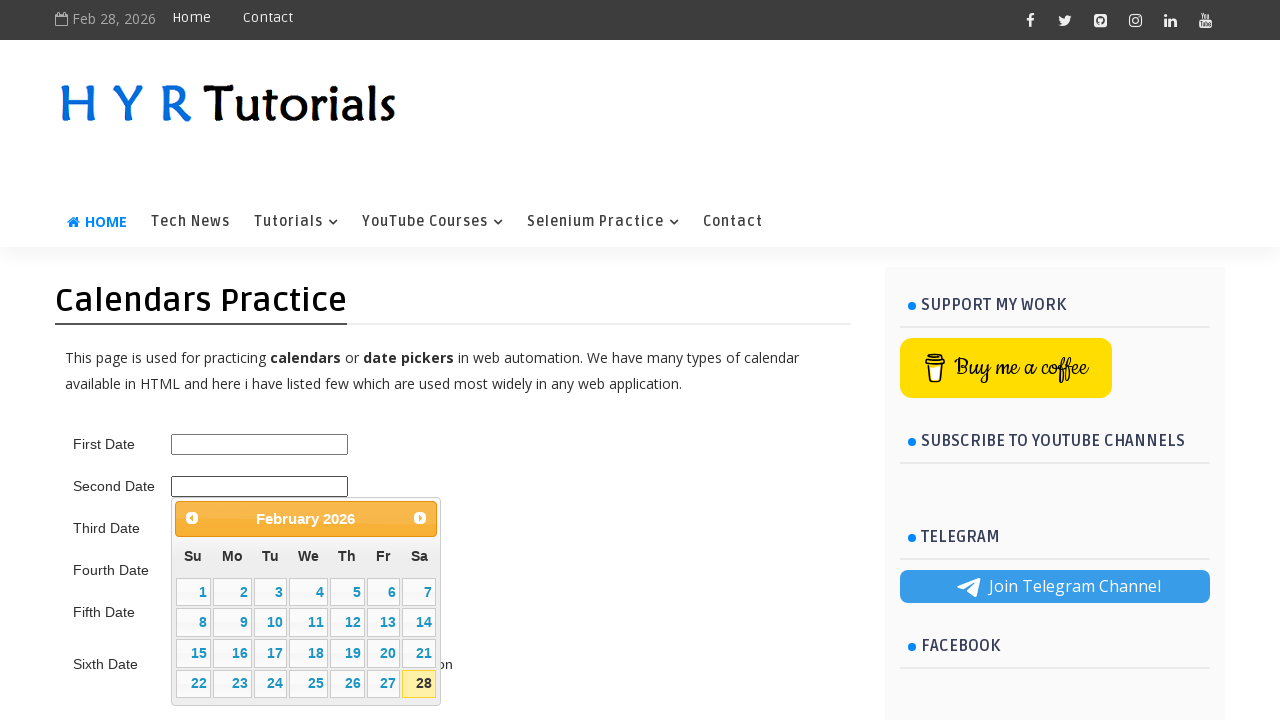

Clicked previous month button to navigate towards February 2020 at (192, 518) on .ui-datepicker-prev
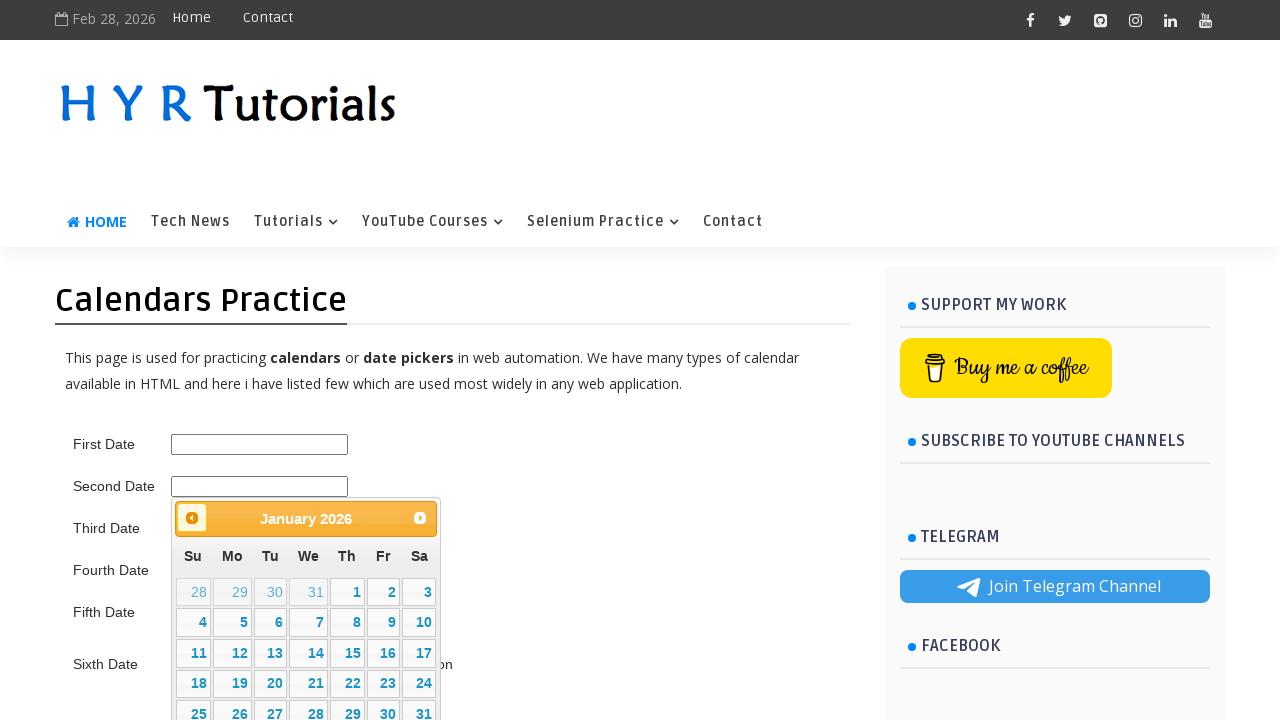

Clicked previous month button to navigate towards February 2020 at (192, 518) on .ui-datepicker-prev
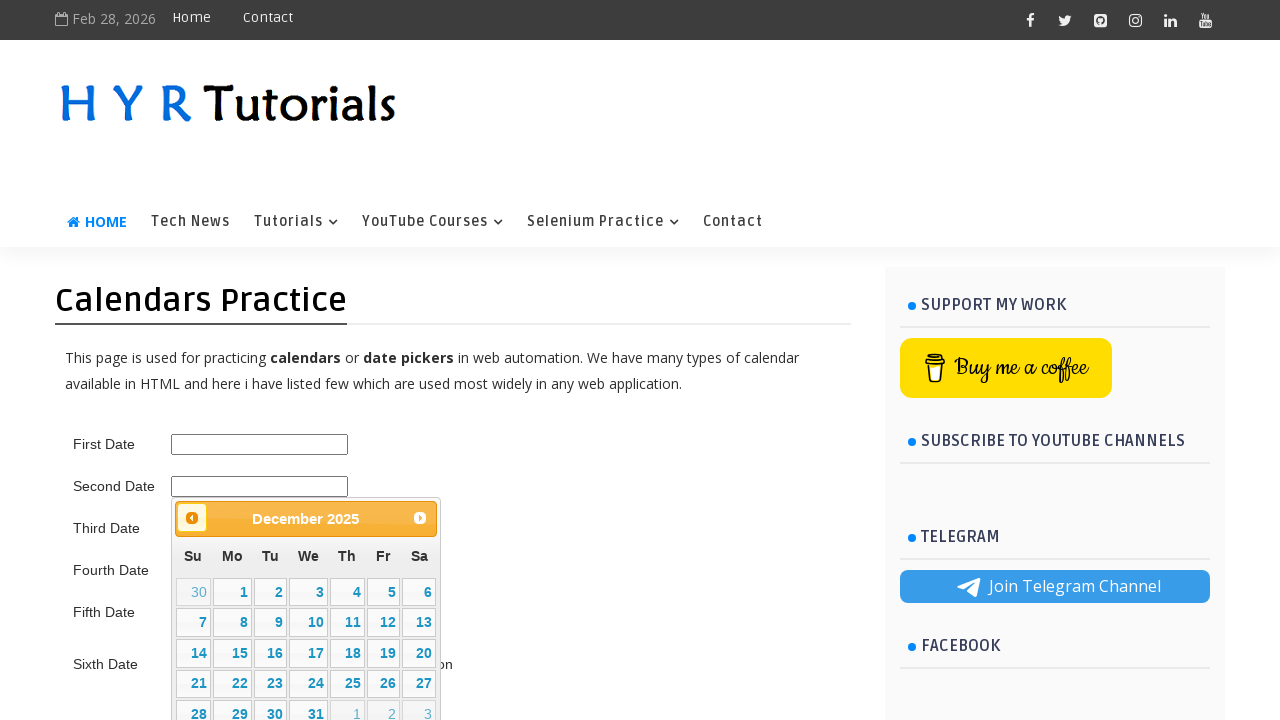

Clicked previous month button to navigate towards February 2020 at (192, 518) on .ui-datepicker-prev
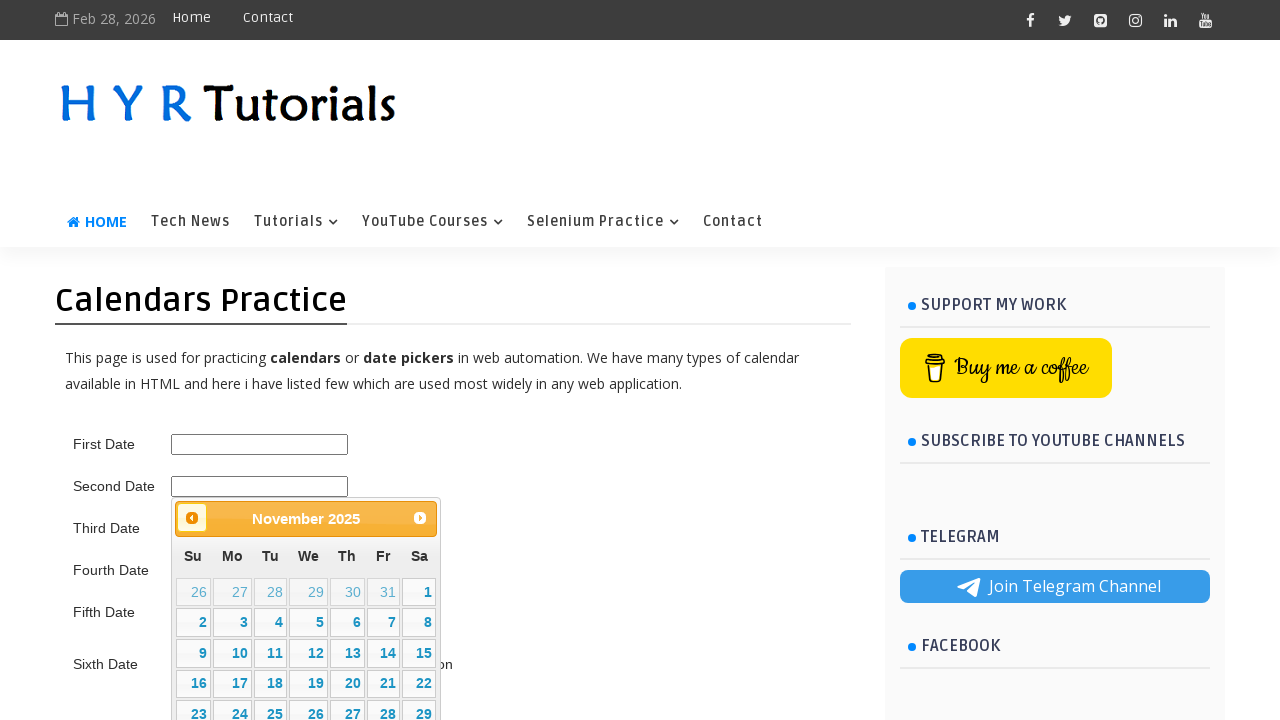

Clicked previous month button to navigate towards February 2020 at (192, 518) on .ui-datepicker-prev
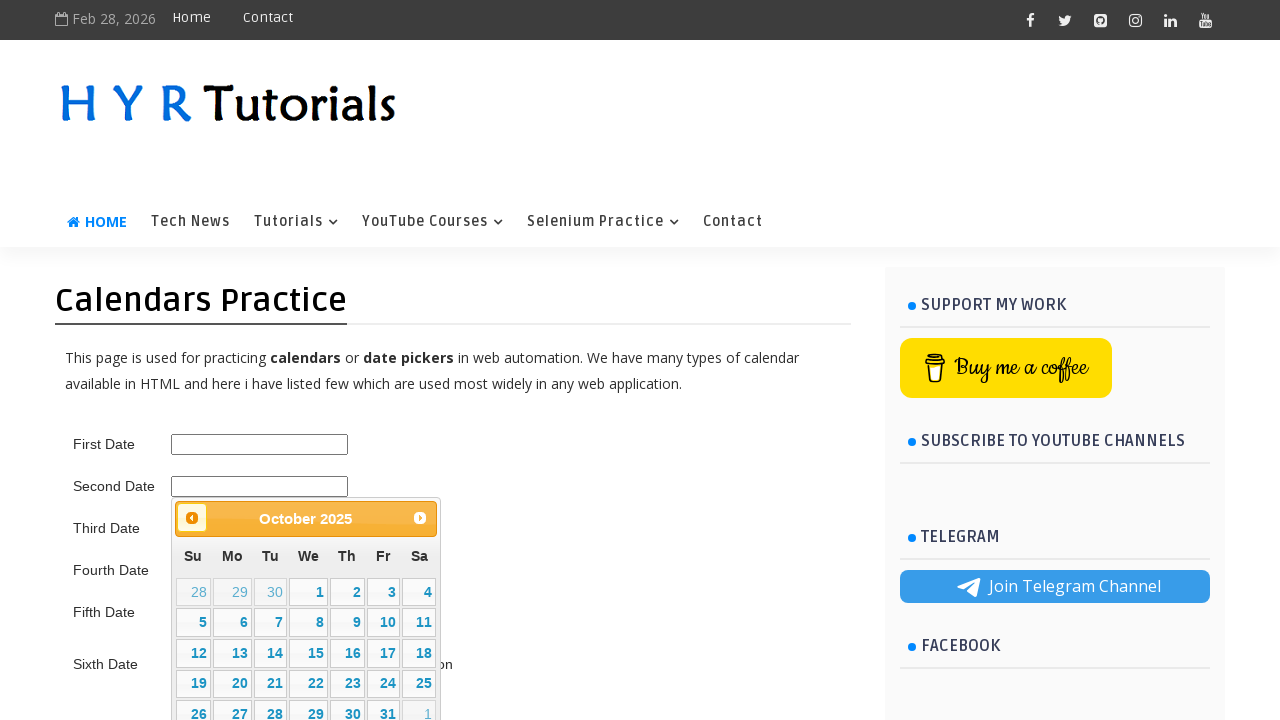

Clicked previous month button to navigate towards February 2020 at (192, 518) on .ui-datepicker-prev
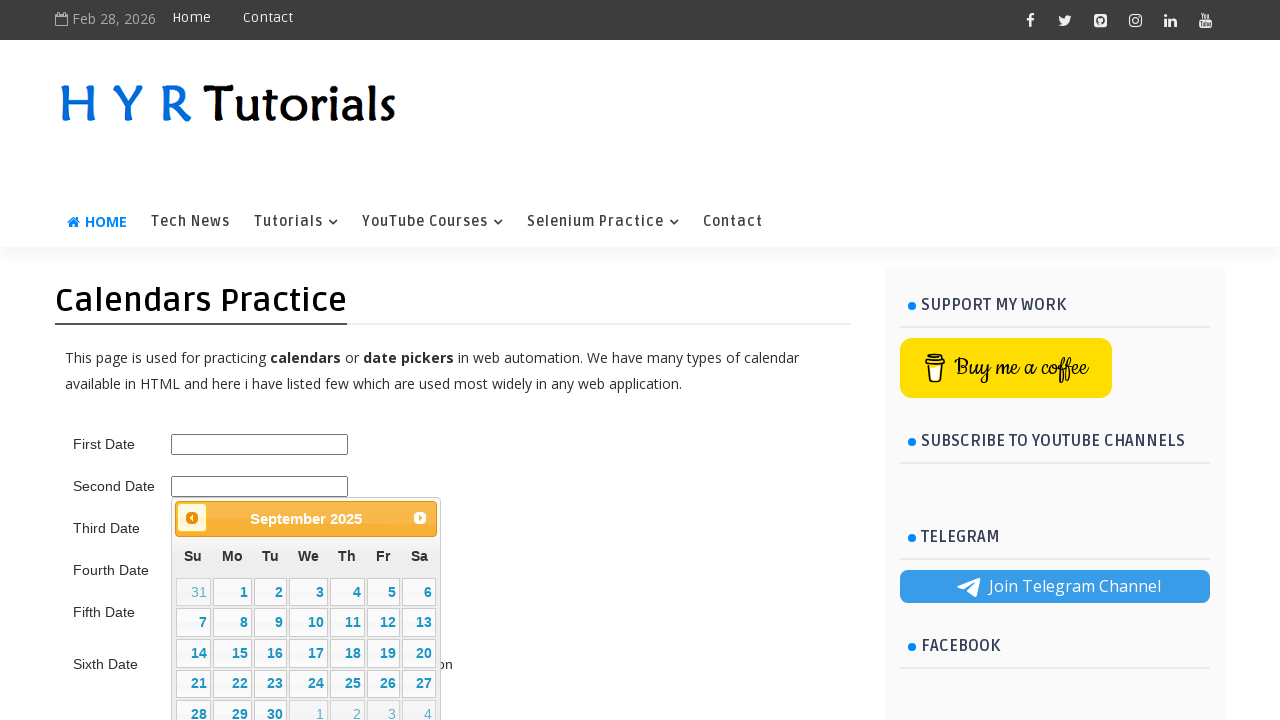

Clicked previous month button to navigate towards February 2020 at (192, 518) on .ui-datepicker-prev
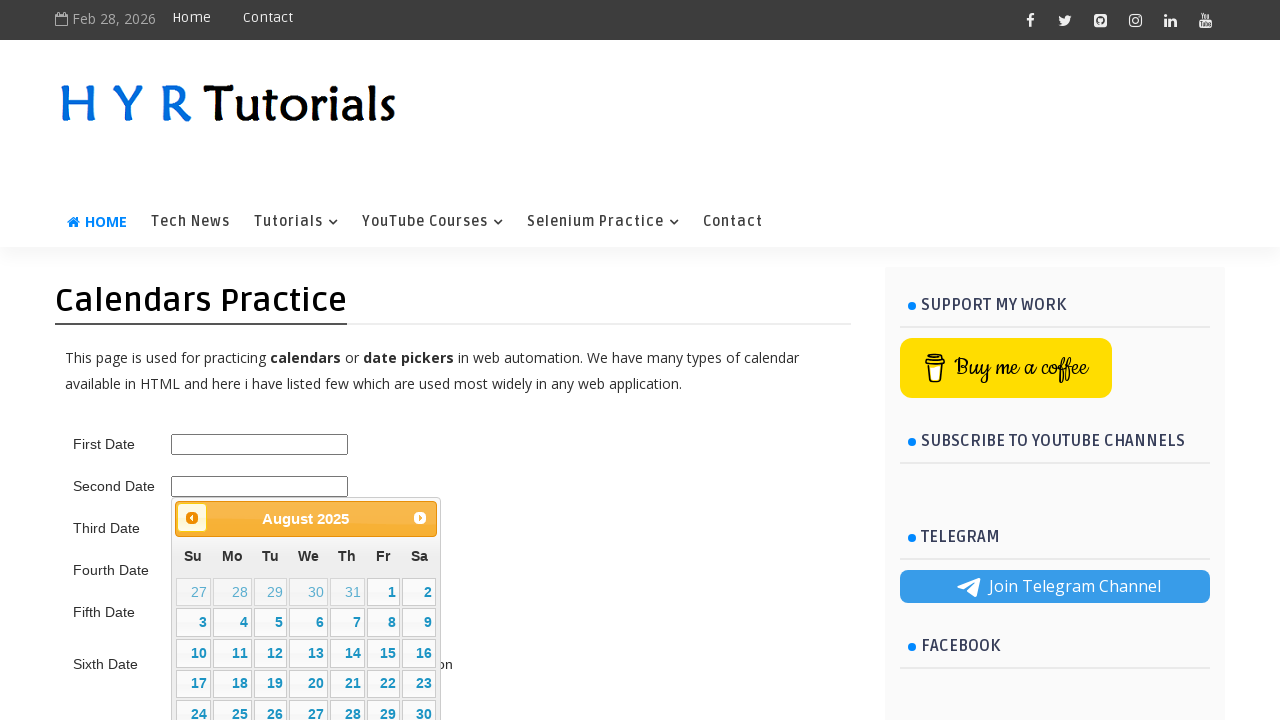

Clicked previous month button to navigate towards February 2020 at (192, 518) on .ui-datepicker-prev
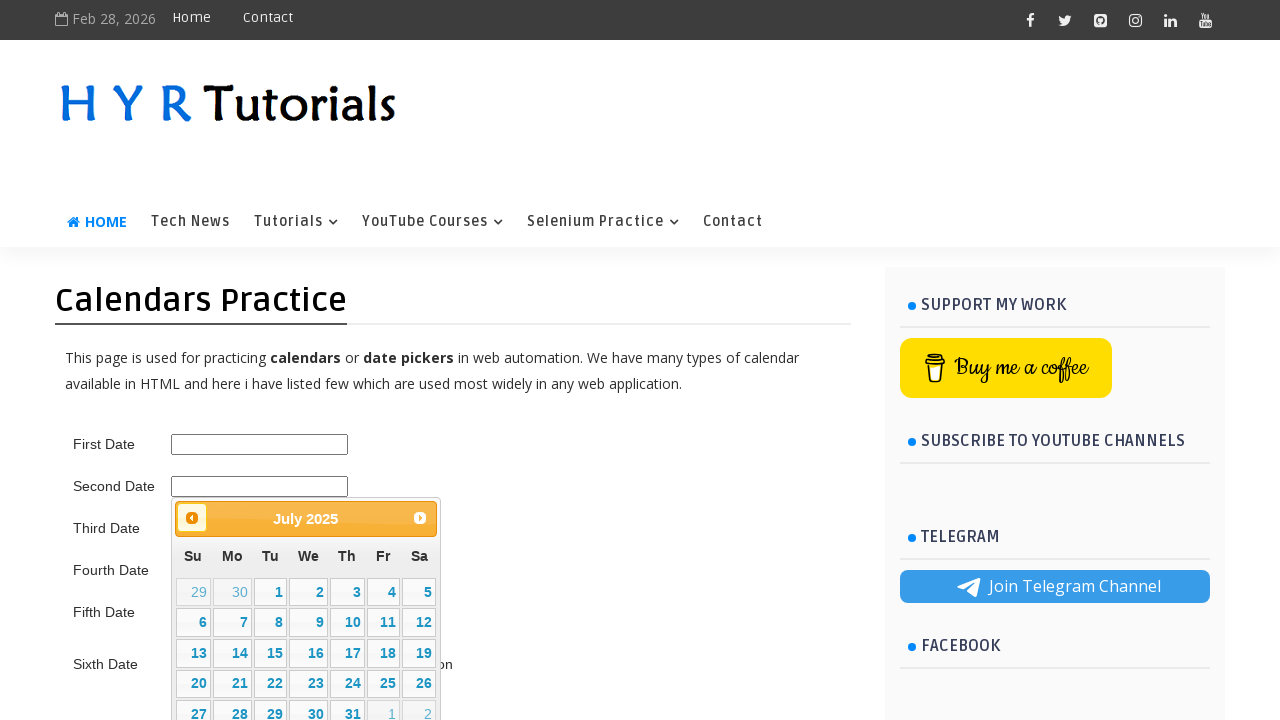

Clicked previous month button to navigate towards February 2020 at (192, 518) on .ui-datepicker-prev
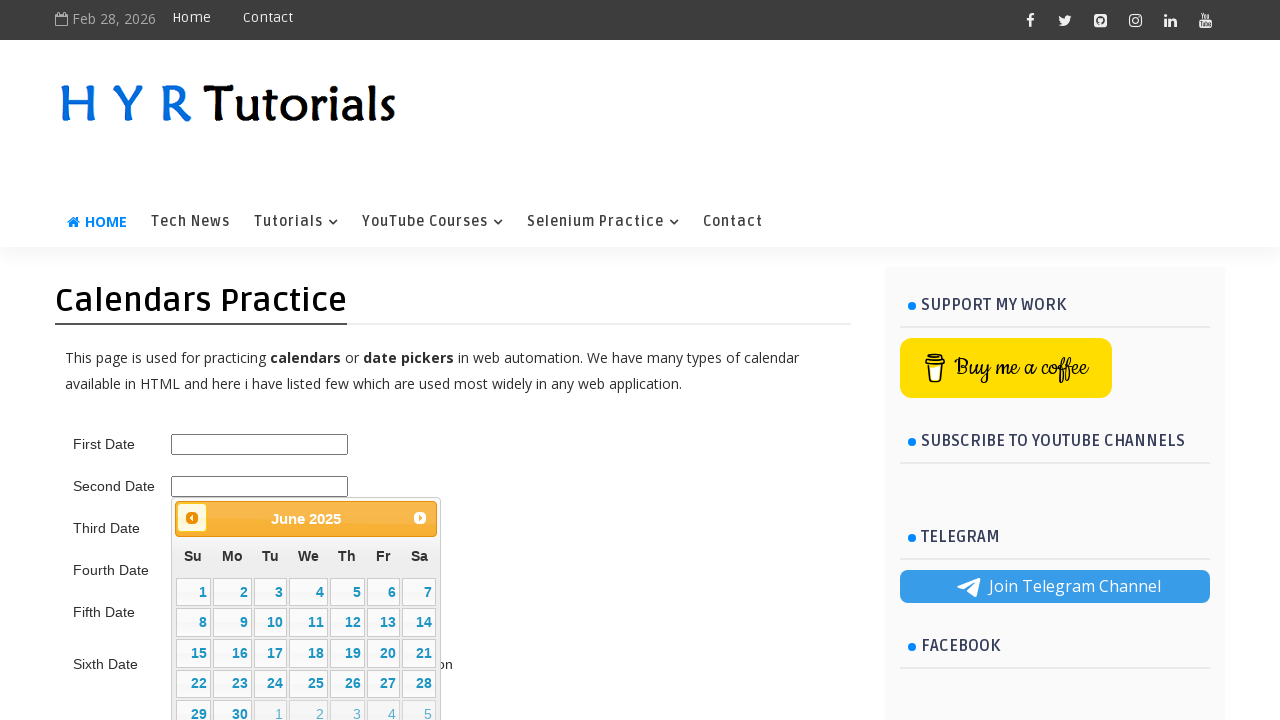

Clicked previous month button to navigate towards February 2020 at (192, 518) on .ui-datepicker-prev
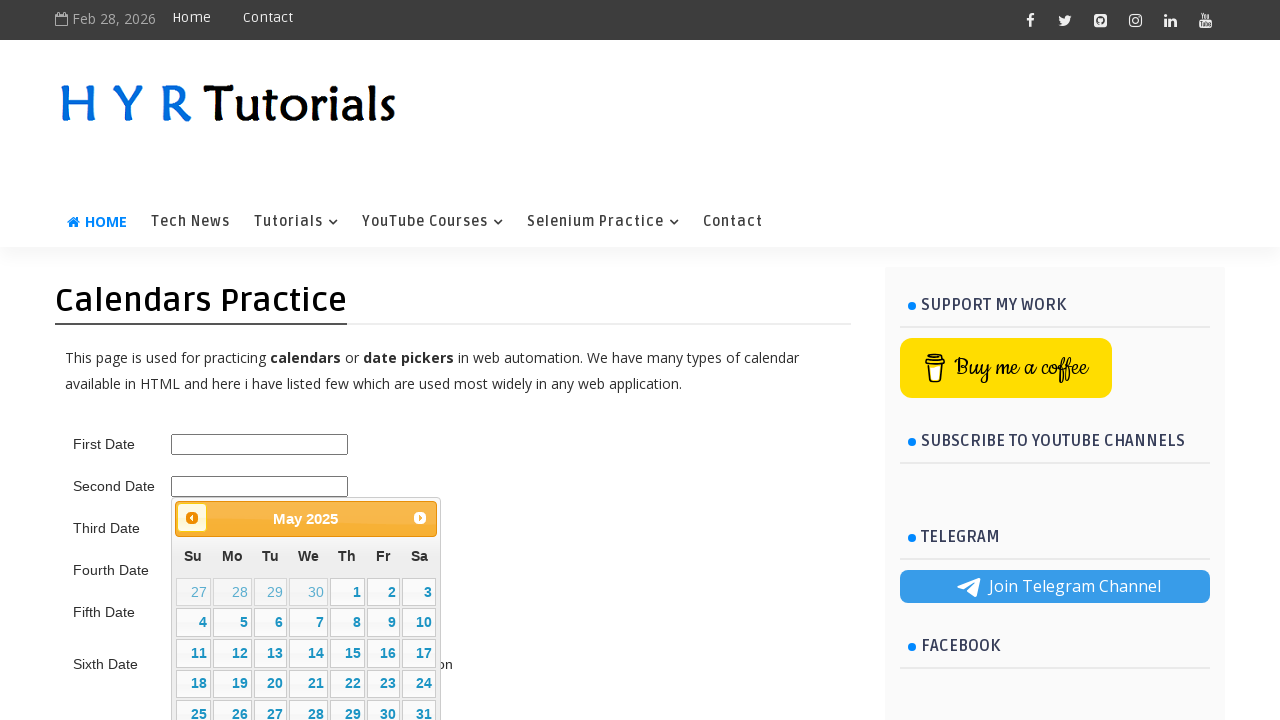

Clicked previous month button to navigate towards February 2020 at (192, 518) on .ui-datepicker-prev
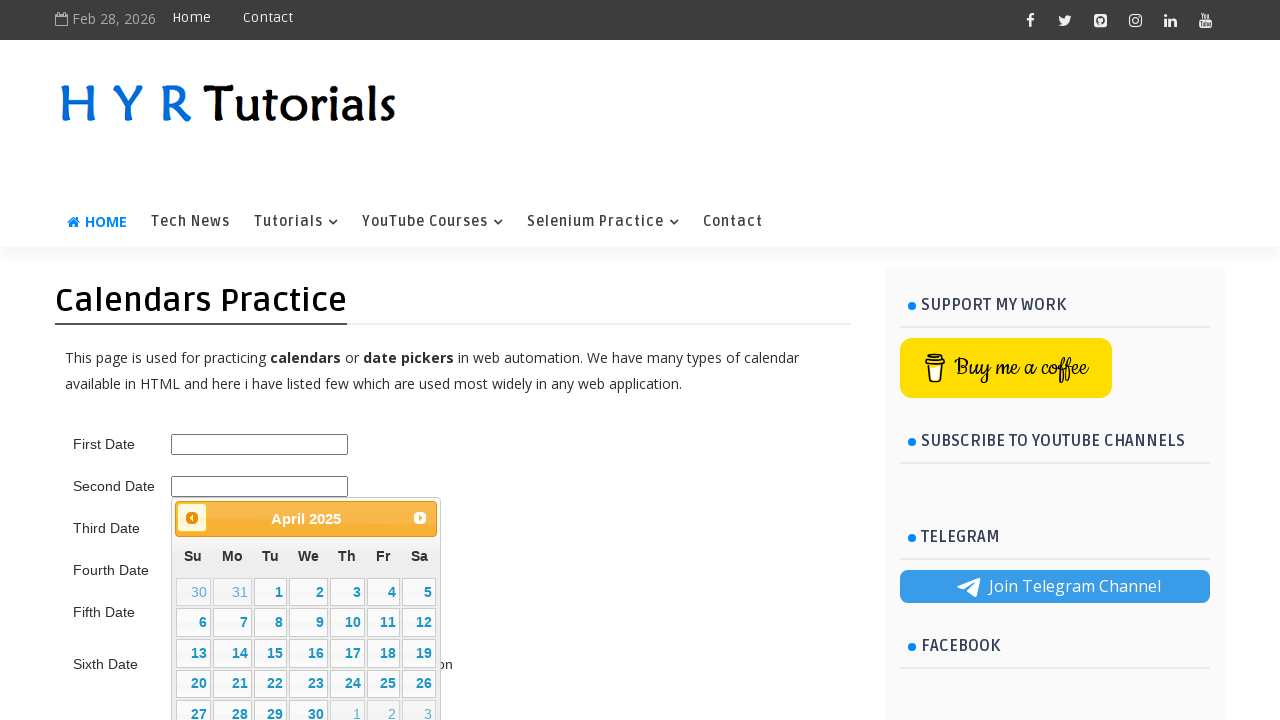

Clicked previous month button to navigate towards February 2020 at (192, 518) on .ui-datepicker-prev
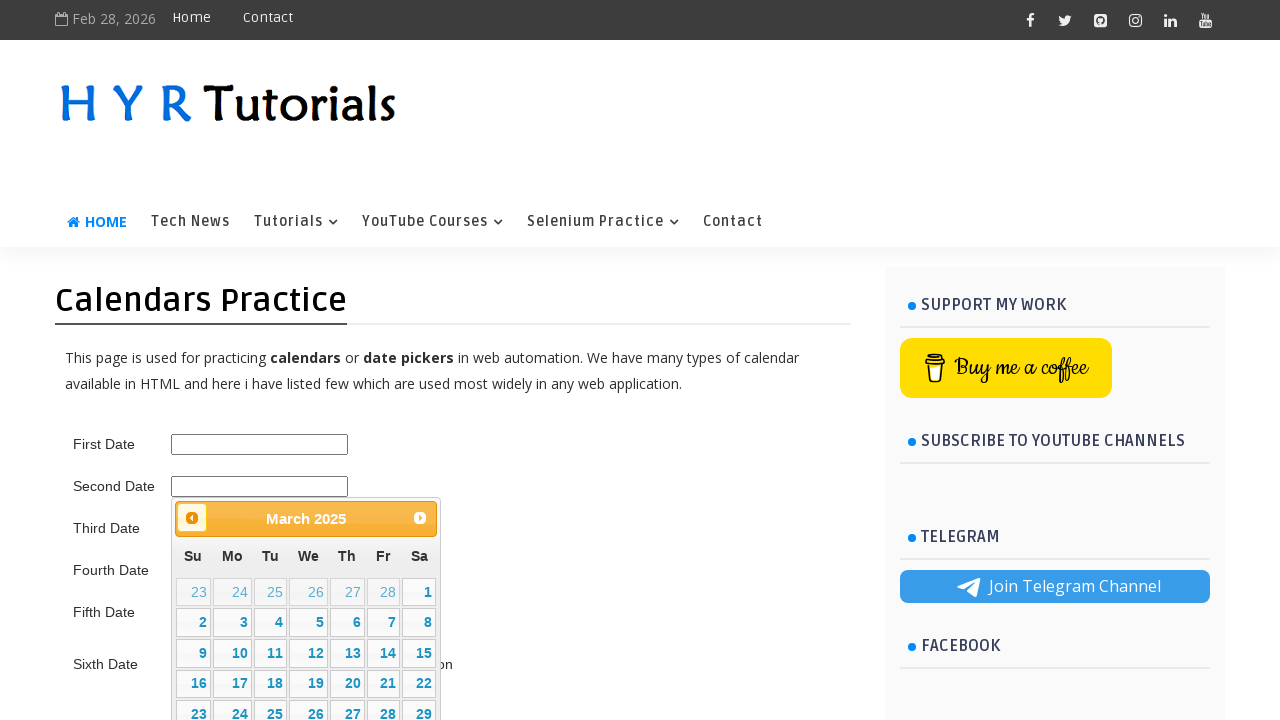

Clicked previous month button to navigate towards February 2020 at (192, 518) on .ui-datepicker-prev
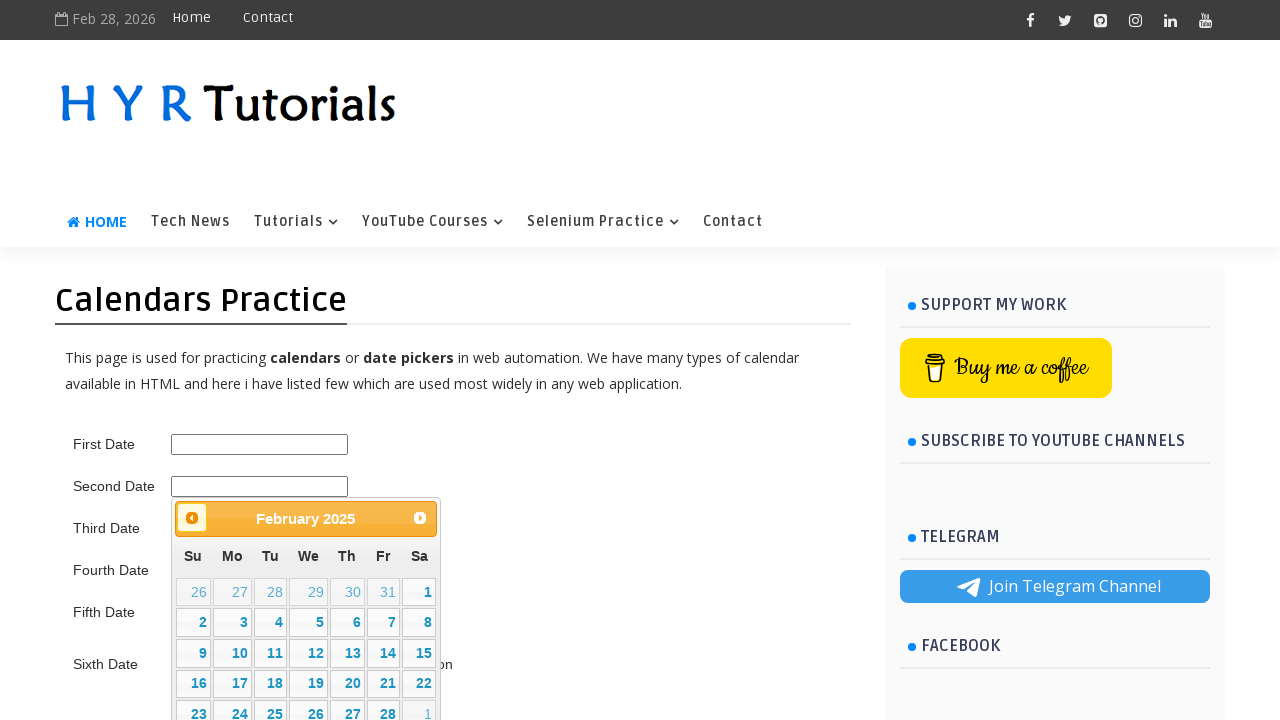

Clicked previous month button to navigate towards February 2020 at (192, 518) on .ui-datepicker-prev
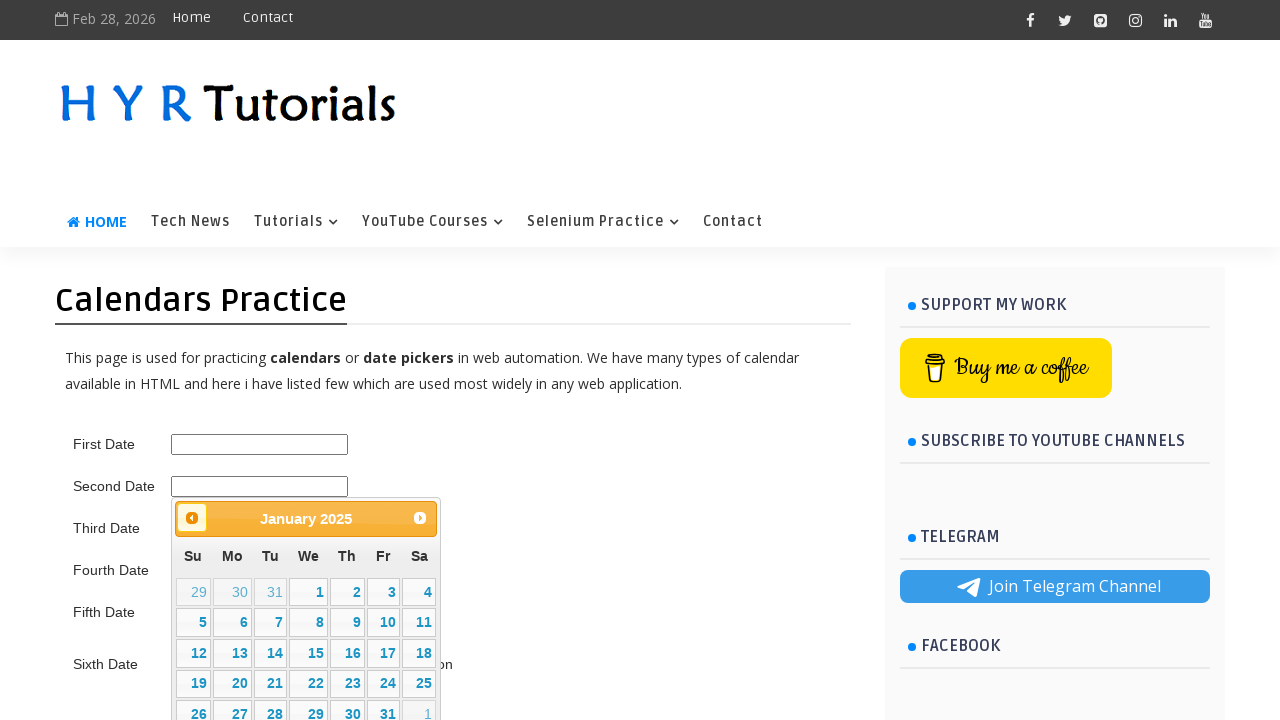

Clicked previous month button to navigate towards February 2020 at (192, 518) on .ui-datepicker-prev
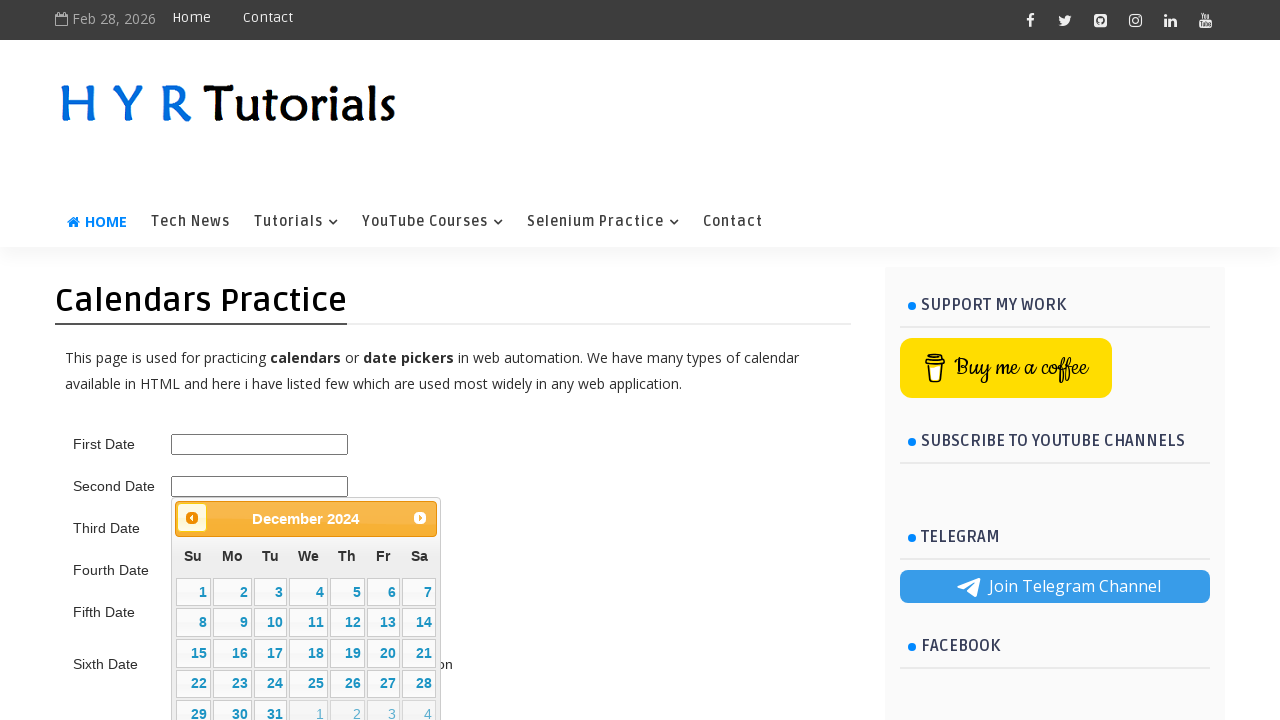

Clicked previous month button to navigate towards February 2020 at (192, 518) on .ui-datepicker-prev
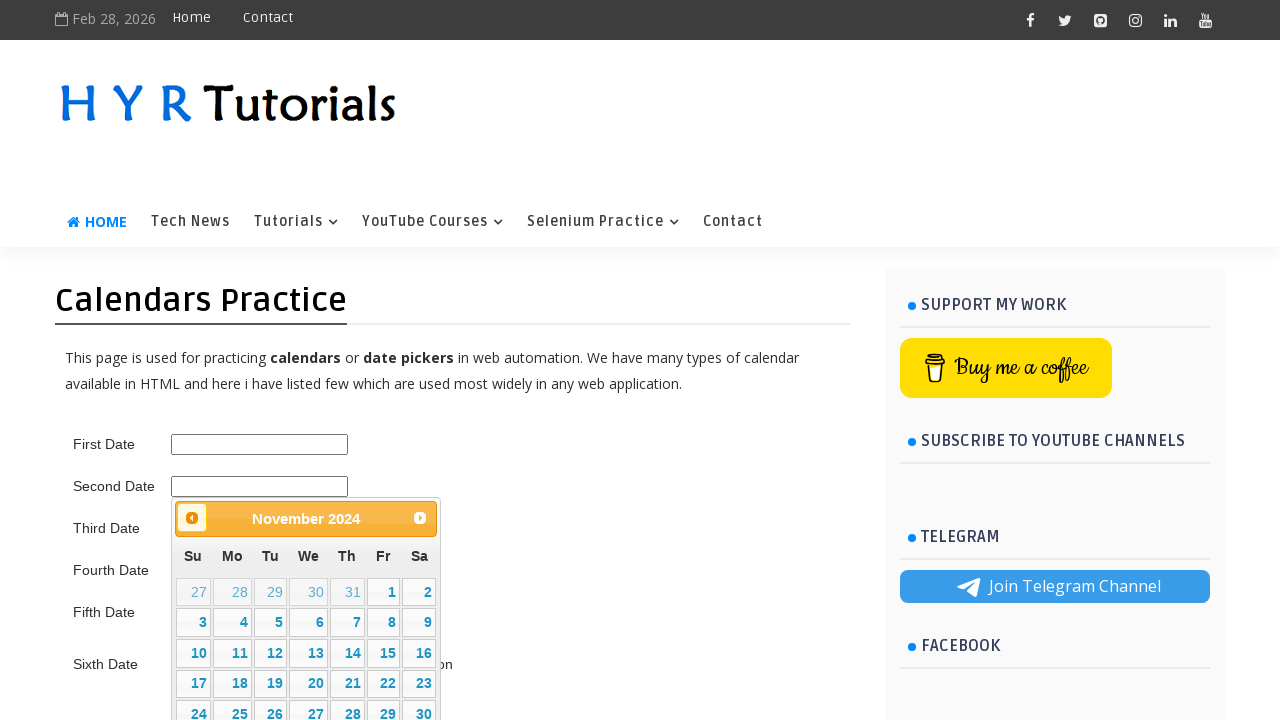

Clicked previous month button to navigate towards February 2020 at (192, 518) on .ui-datepicker-prev
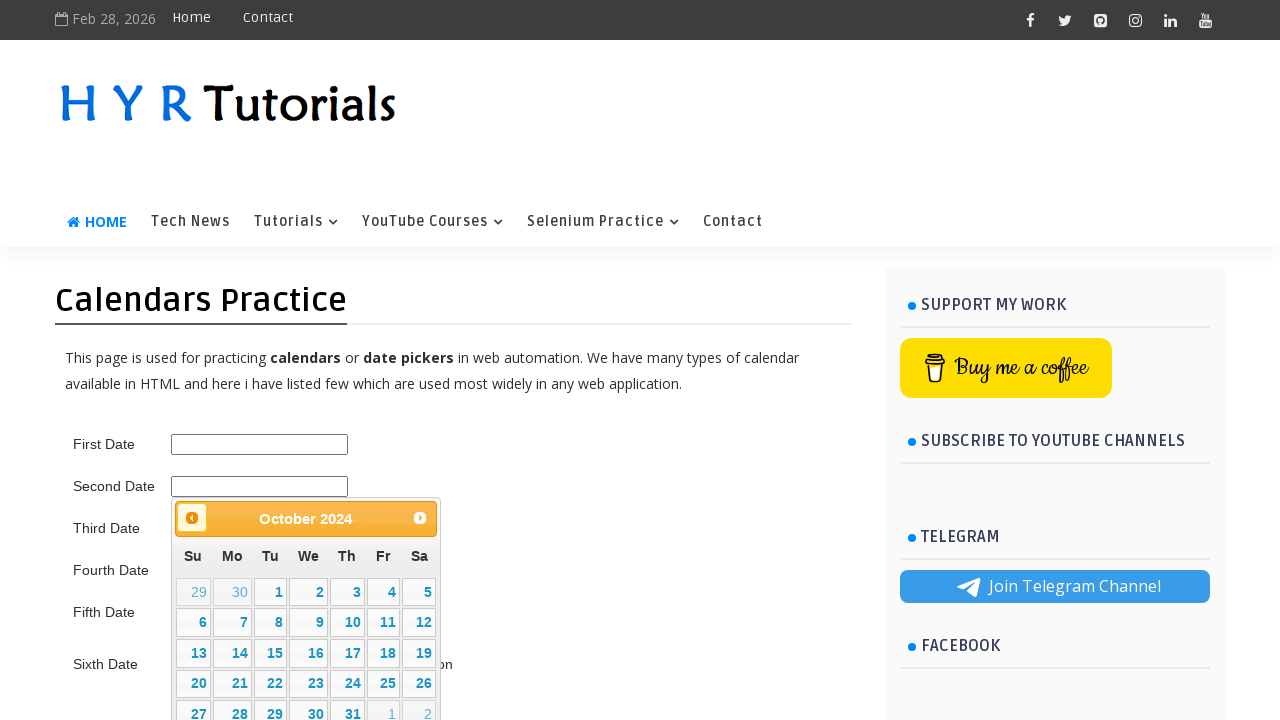

Clicked previous month button to navigate towards February 2020 at (192, 518) on .ui-datepicker-prev
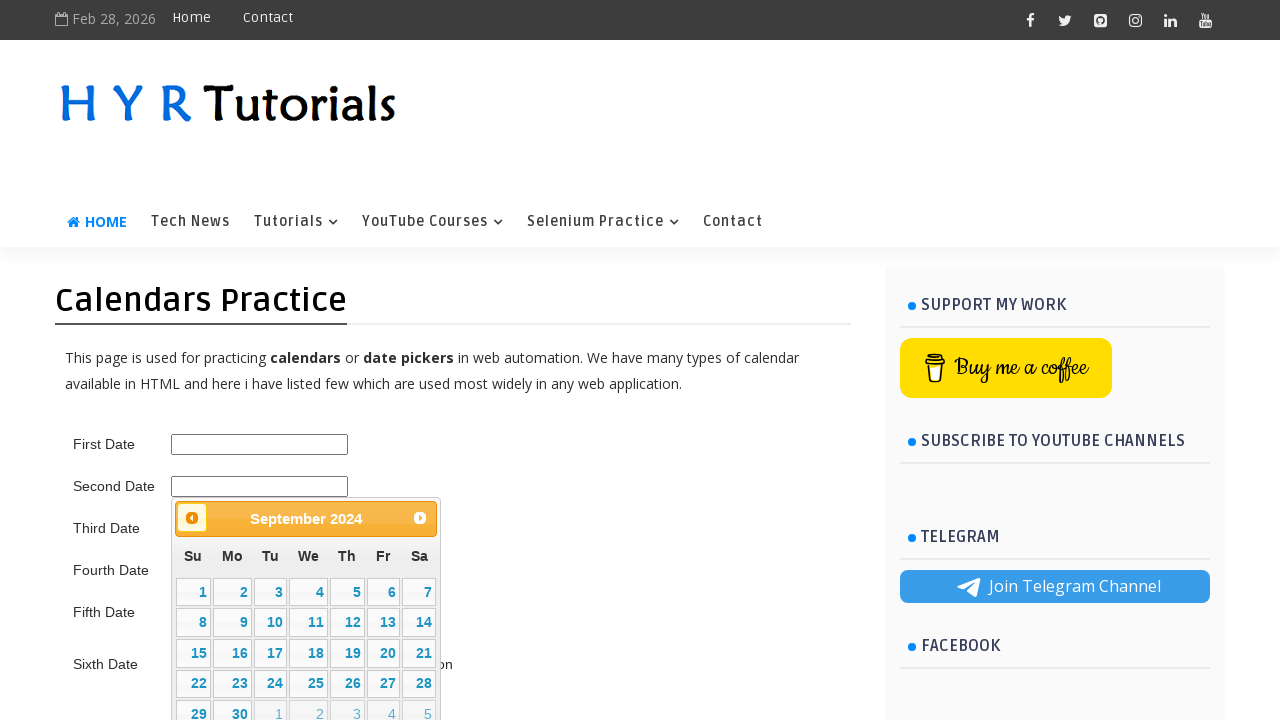

Clicked previous month button to navigate towards February 2020 at (192, 518) on .ui-datepicker-prev
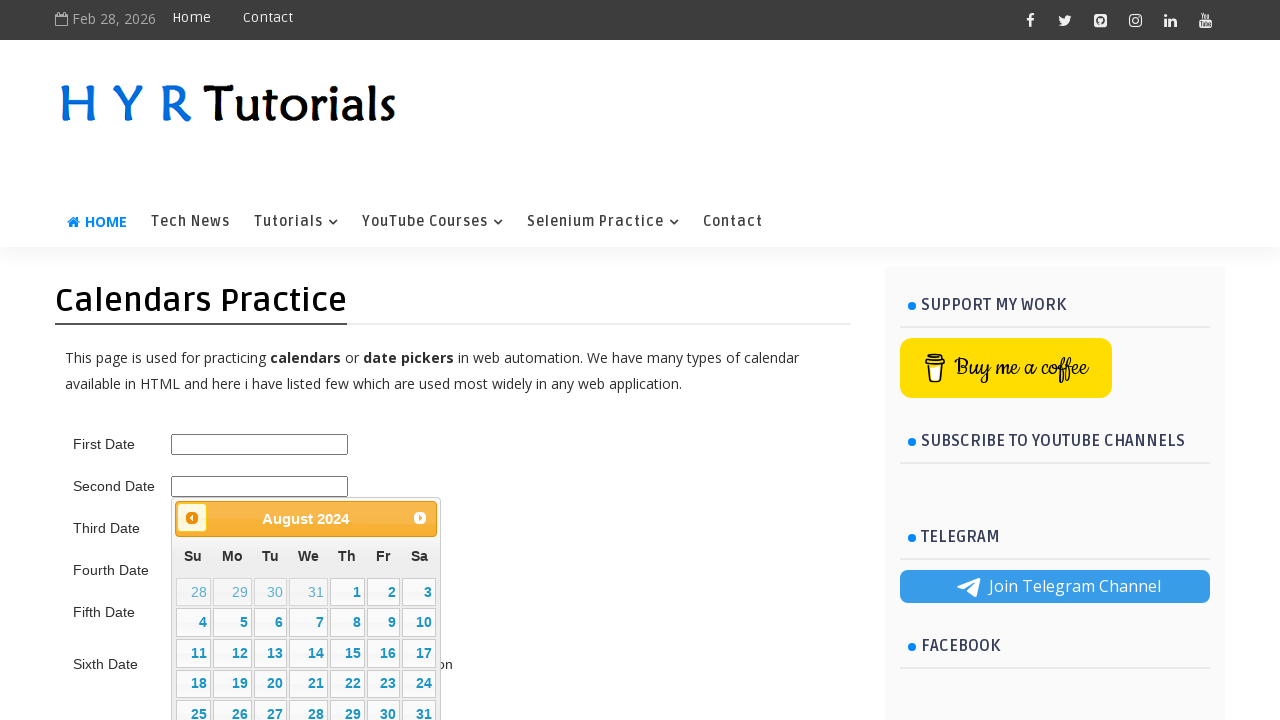

Clicked previous month button to navigate towards February 2020 at (192, 518) on .ui-datepicker-prev
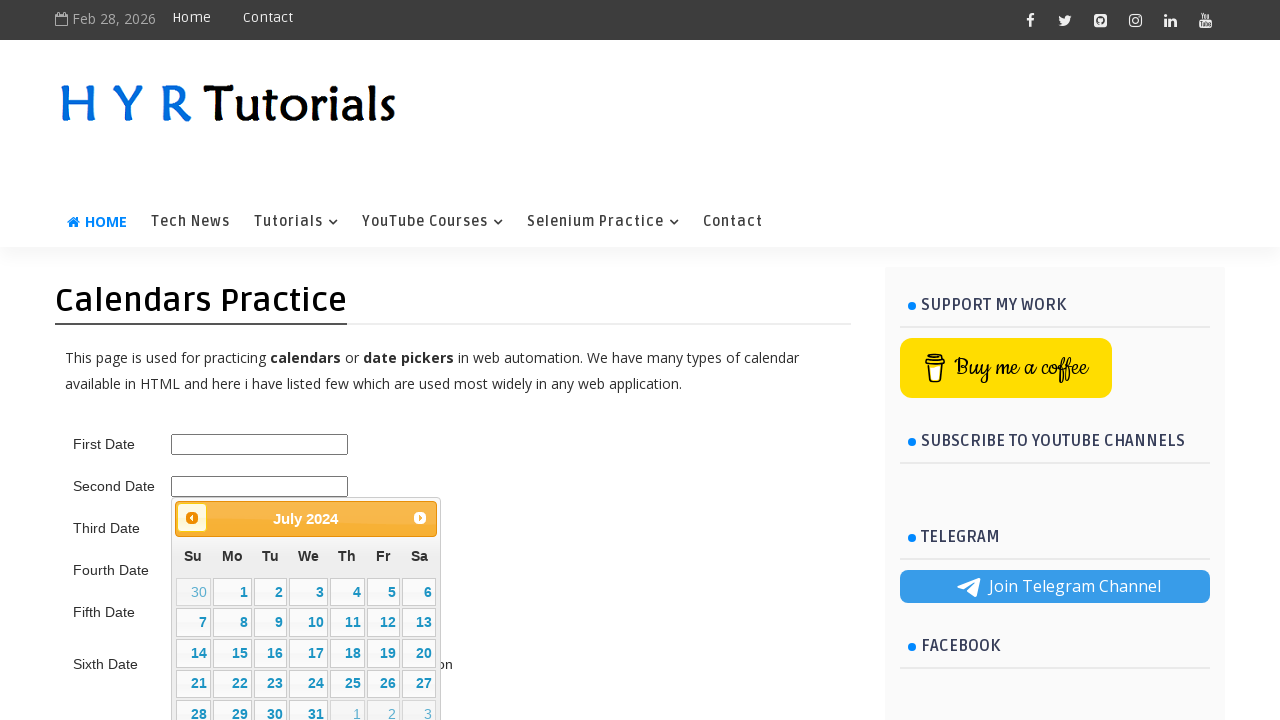

Clicked previous month button to navigate towards February 2020 at (192, 518) on .ui-datepicker-prev
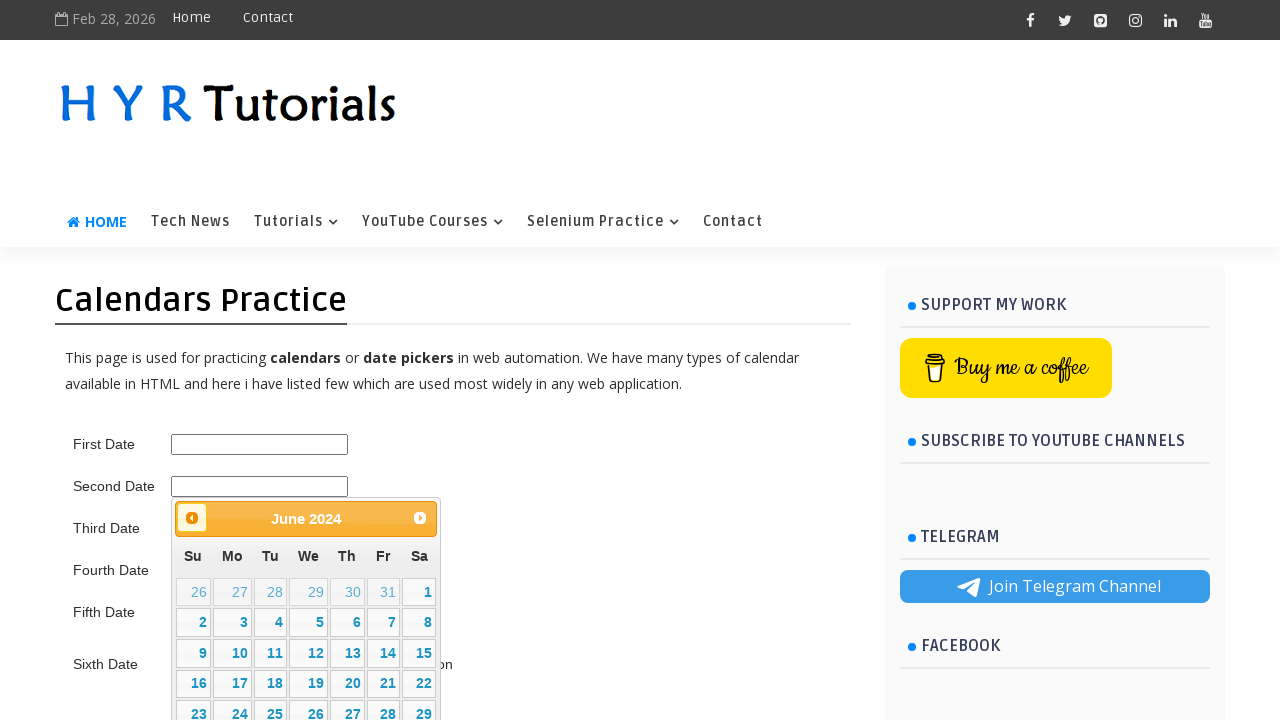

Clicked previous month button to navigate towards February 2020 at (192, 518) on .ui-datepicker-prev
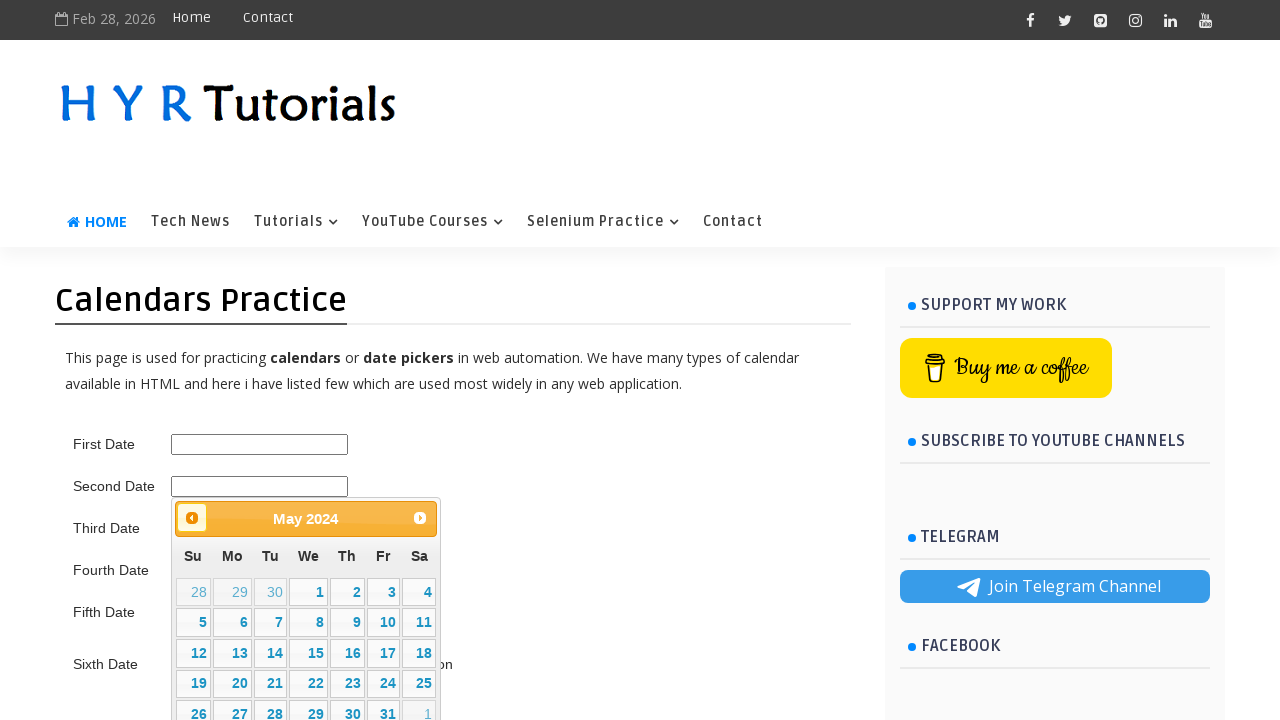

Clicked previous month button to navigate towards February 2020 at (192, 518) on .ui-datepicker-prev
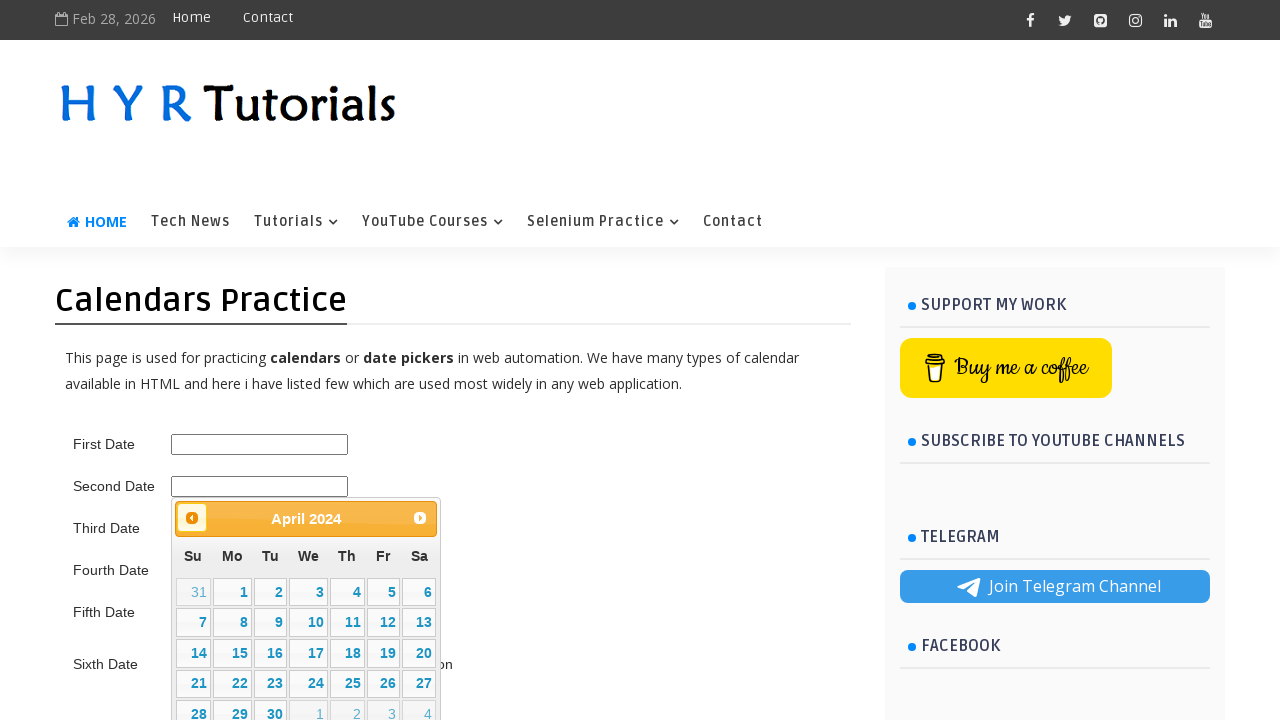

Clicked previous month button to navigate towards February 2020 at (192, 518) on .ui-datepicker-prev
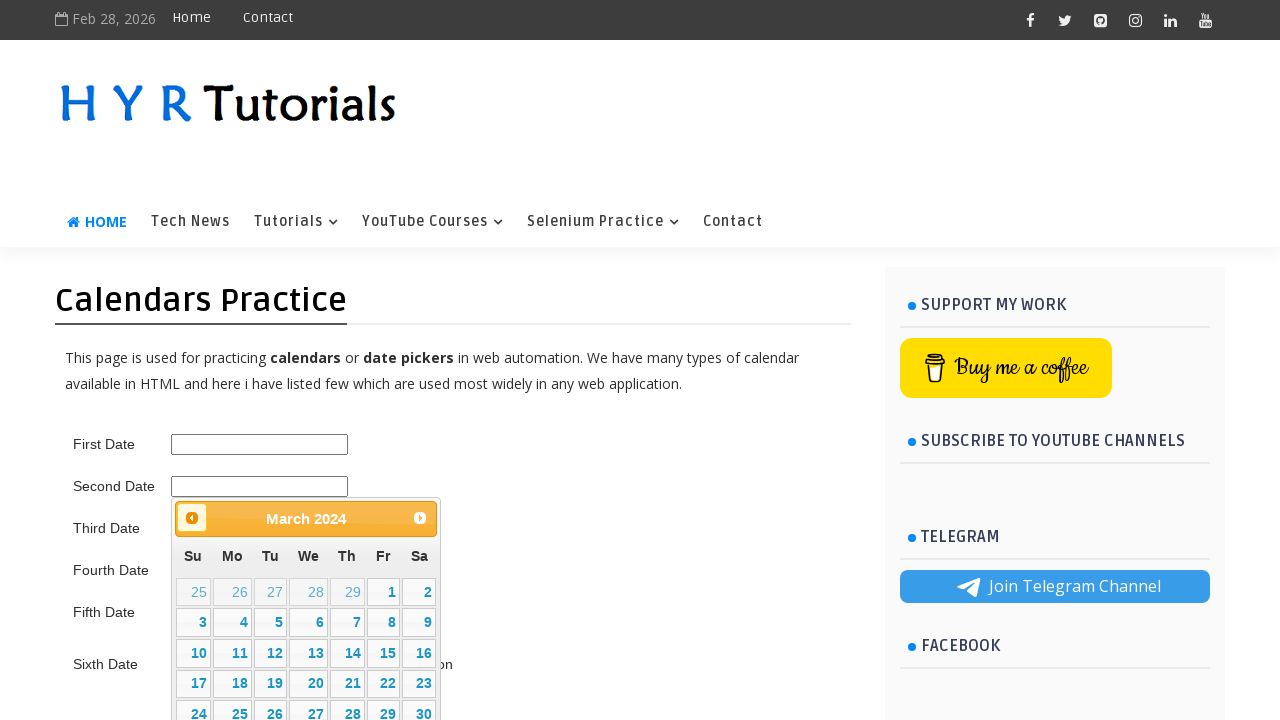

Clicked previous month button to navigate towards February 2020 at (192, 518) on .ui-datepicker-prev
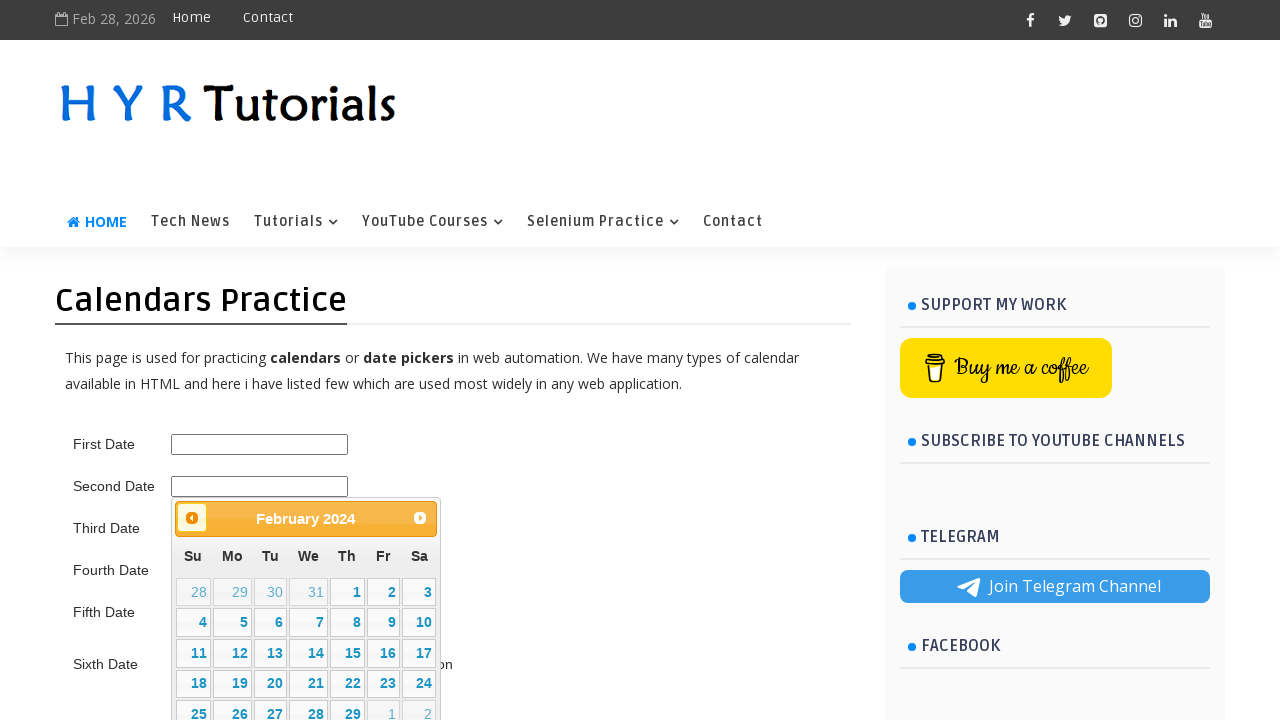

Clicked previous month button to navigate towards February 2020 at (192, 518) on .ui-datepicker-prev
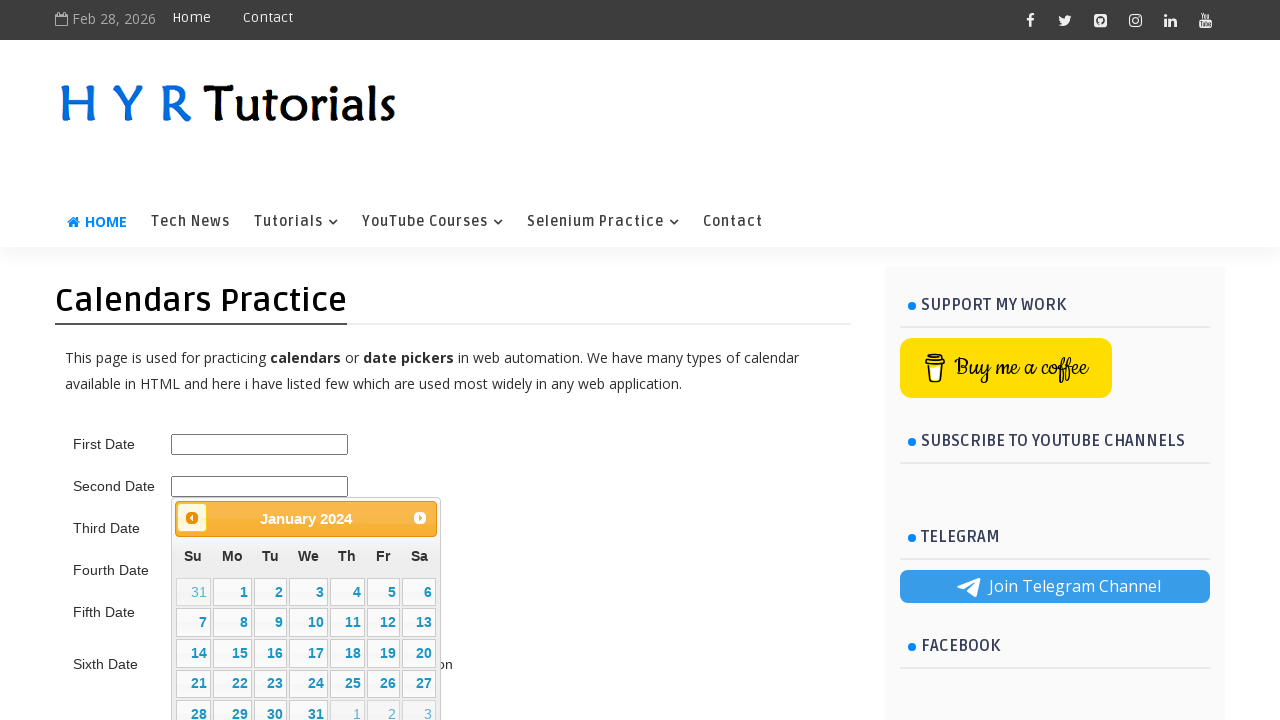

Clicked previous month button to navigate towards February 2020 at (192, 518) on .ui-datepicker-prev
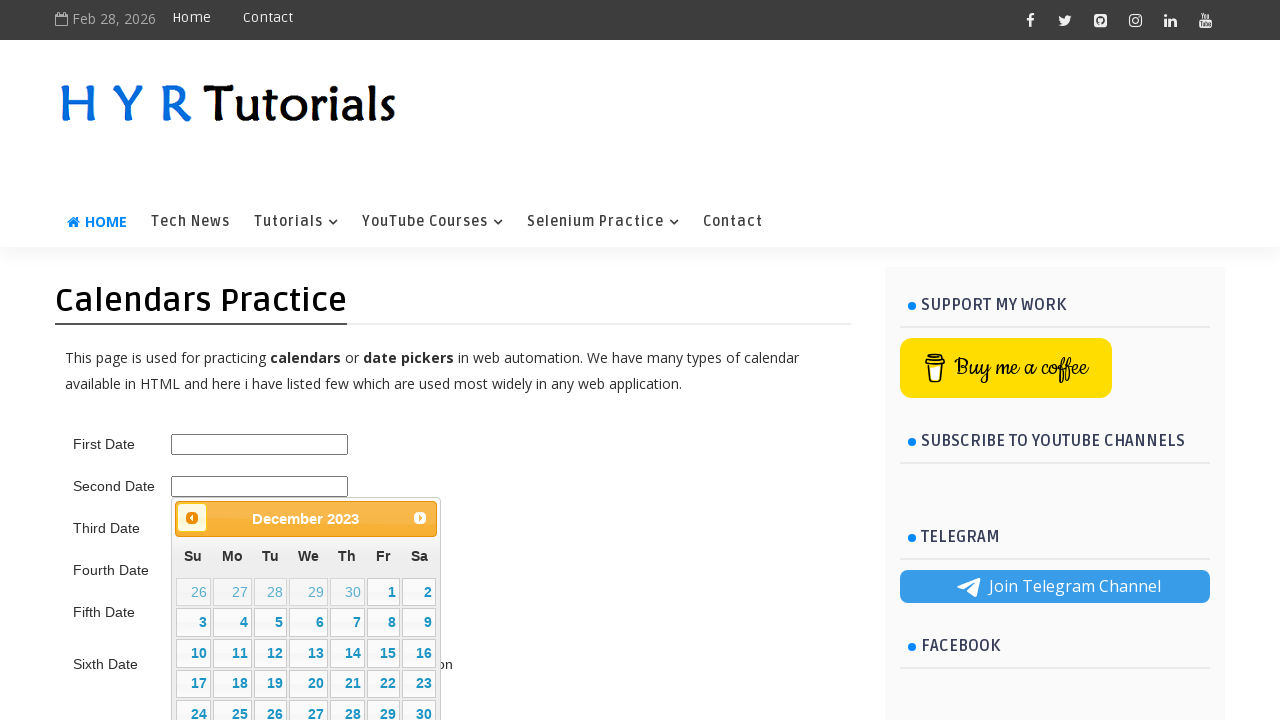

Clicked previous month button to navigate towards February 2020 at (192, 518) on .ui-datepicker-prev
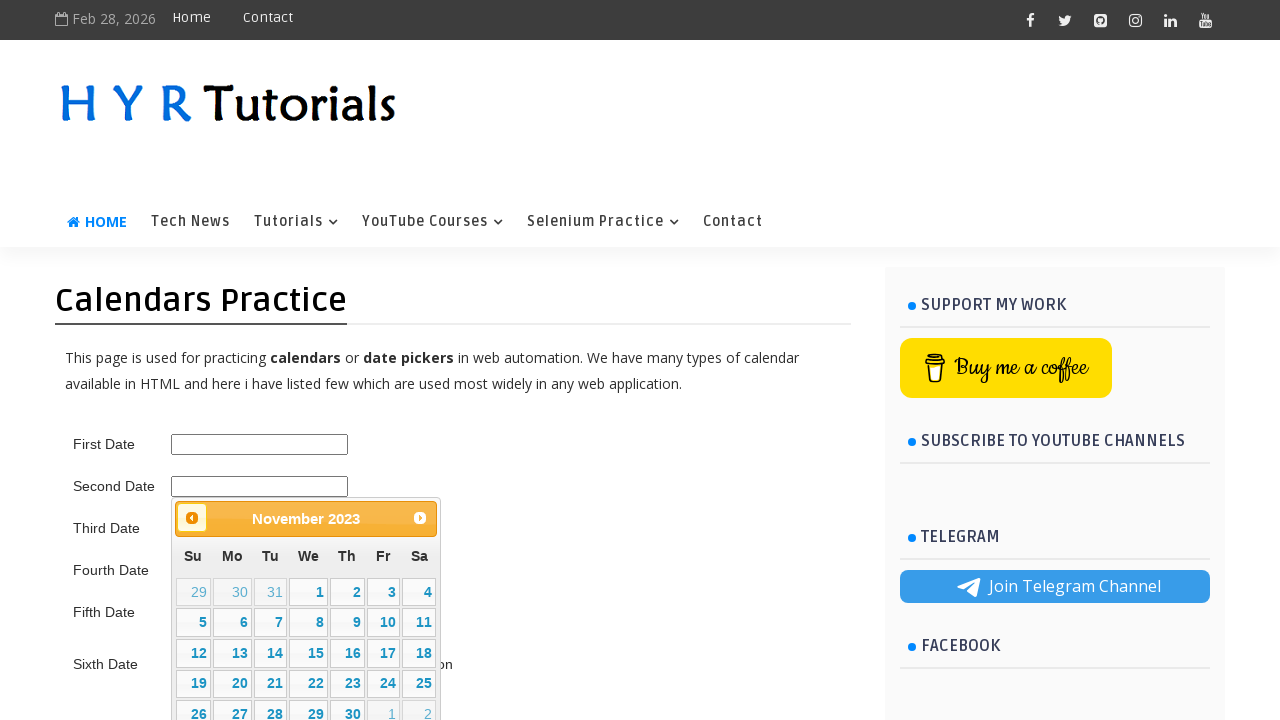

Clicked previous month button to navigate towards February 2020 at (192, 518) on .ui-datepicker-prev
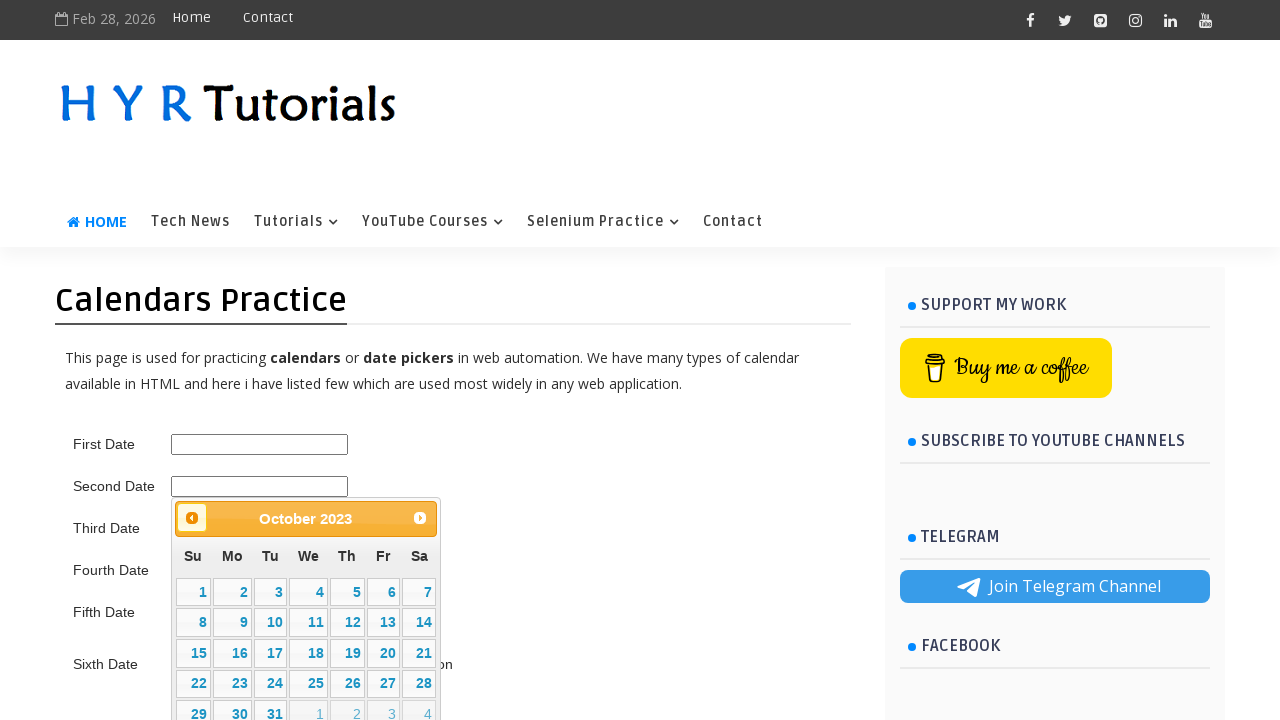

Clicked previous month button to navigate towards February 2020 at (192, 518) on .ui-datepicker-prev
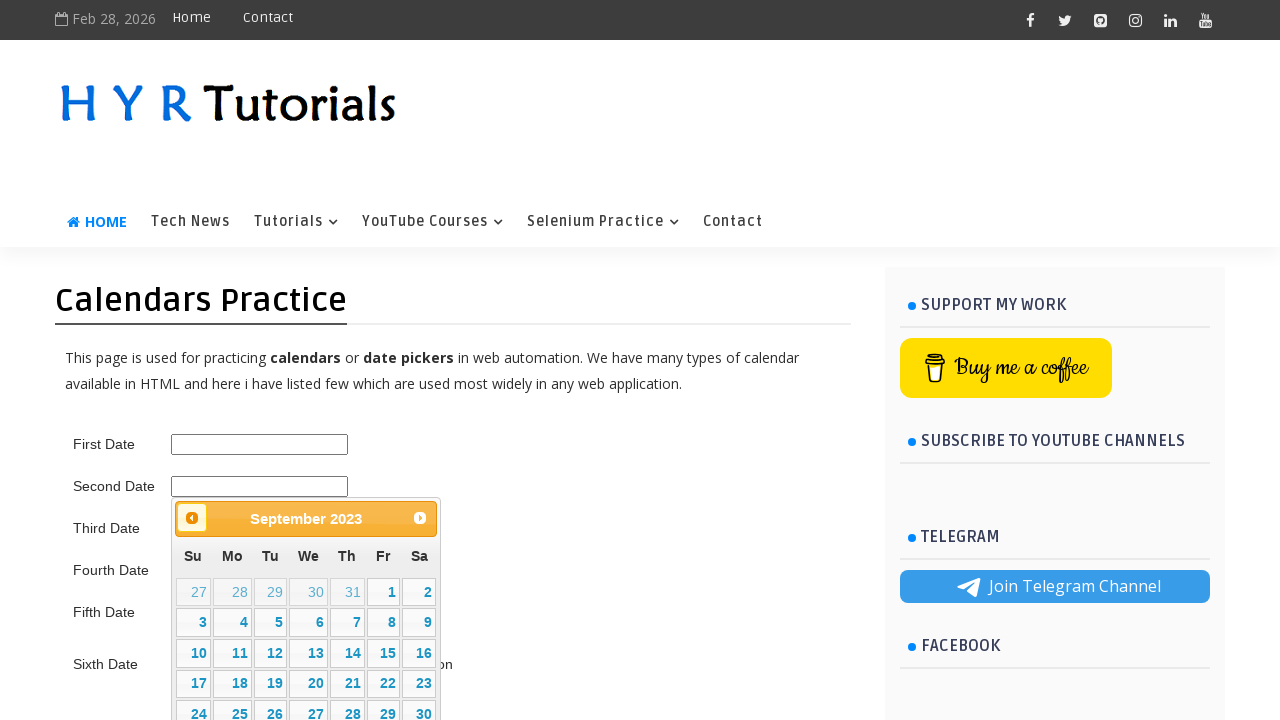

Clicked previous month button to navigate towards February 2020 at (192, 518) on .ui-datepicker-prev
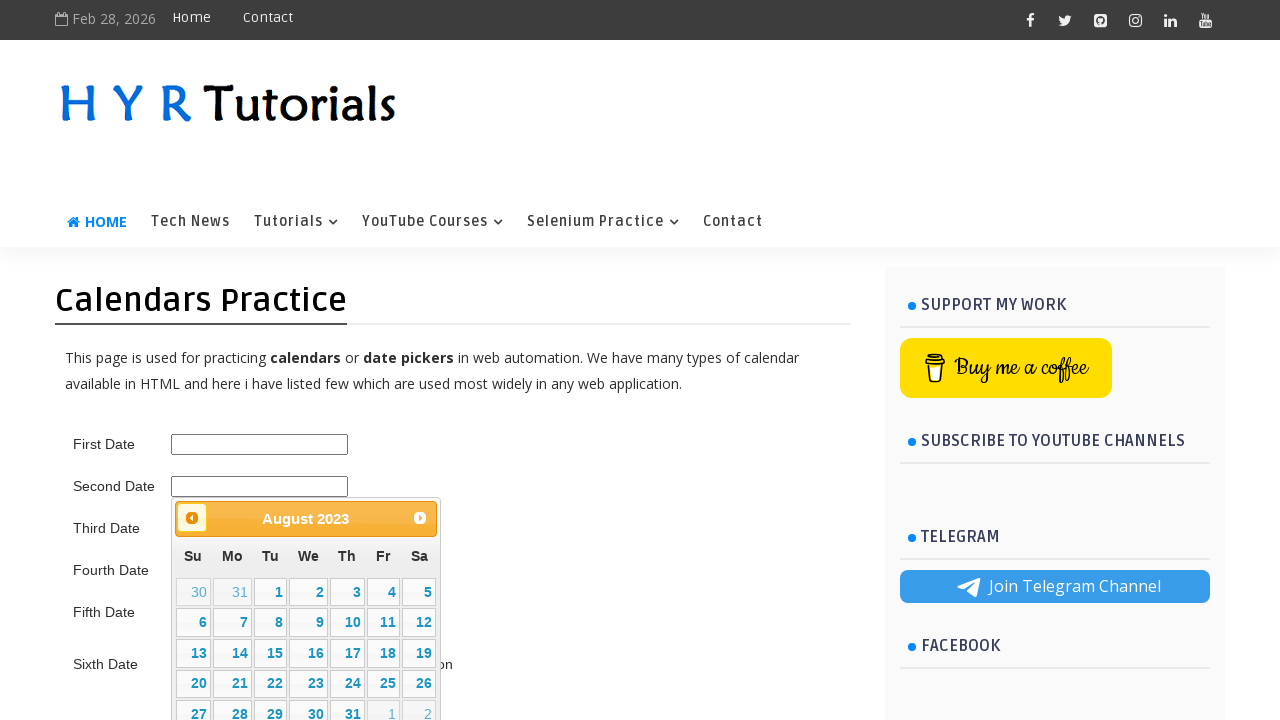

Clicked previous month button to navigate towards February 2020 at (192, 518) on .ui-datepicker-prev
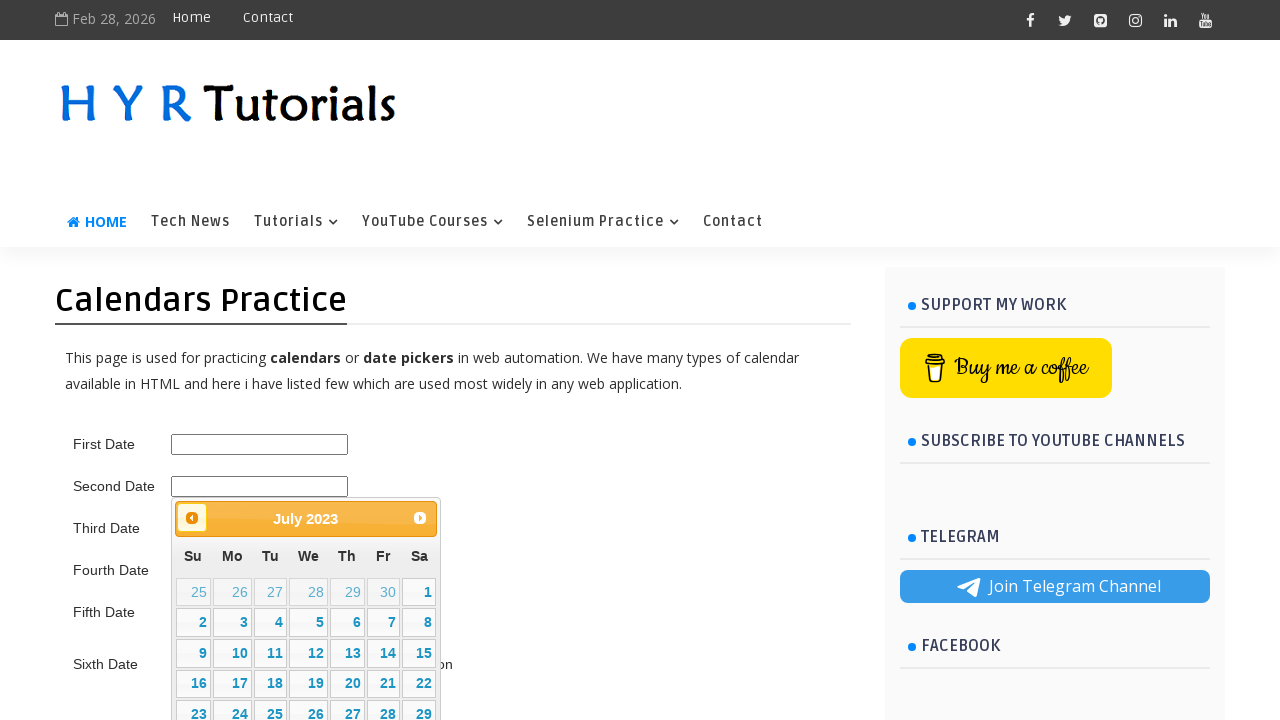

Clicked previous month button to navigate towards February 2020 at (192, 518) on .ui-datepicker-prev
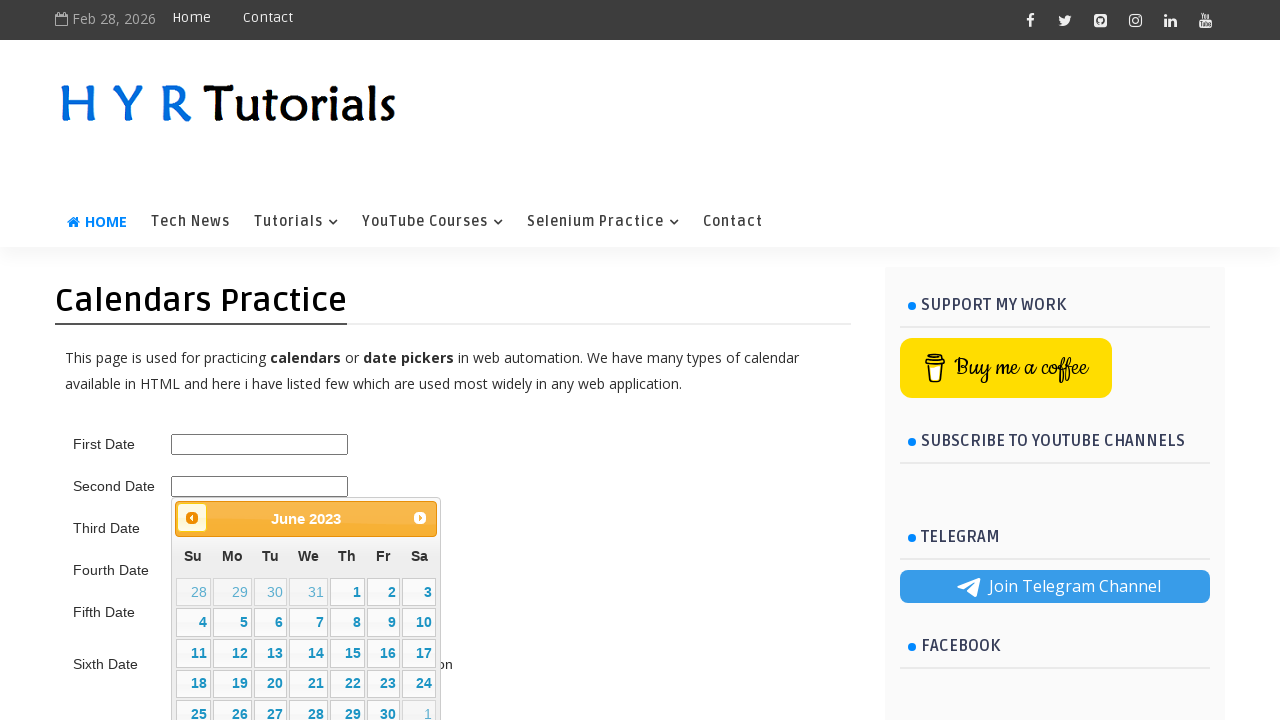

Clicked previous month button to navigate towards February 2020 at (192, 518) on .ui-datepicker-prev
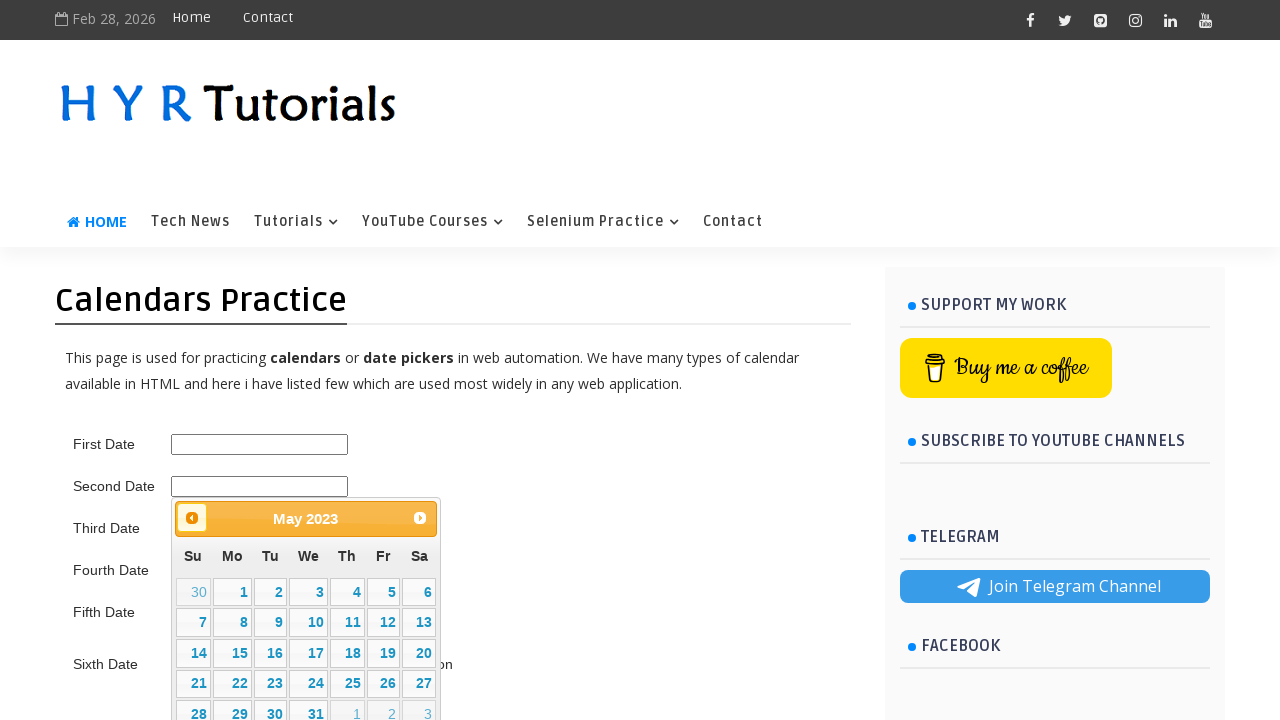

Clicked previous month button to navigate towards February 2020 at (192, 518) on .ui-datepicker-prev
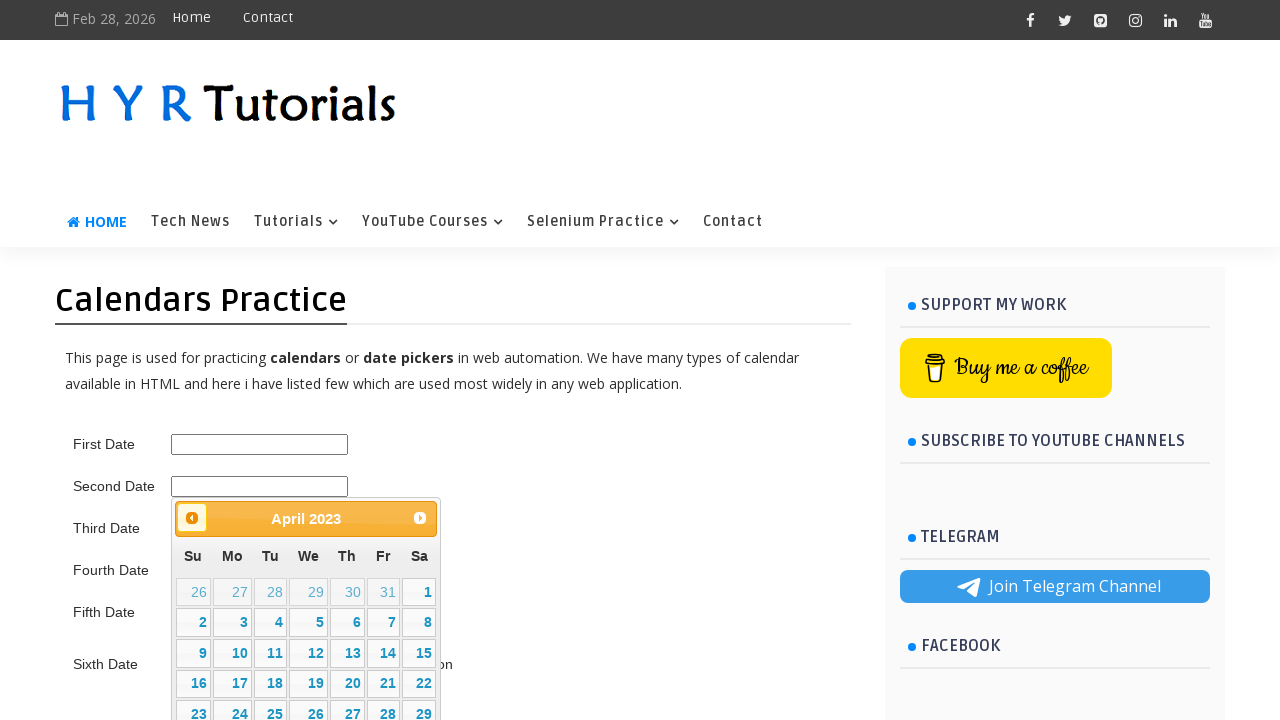

Clicked previous month button to navigate towards February 2020 at (192, 518) on .ui-datepicker-prev
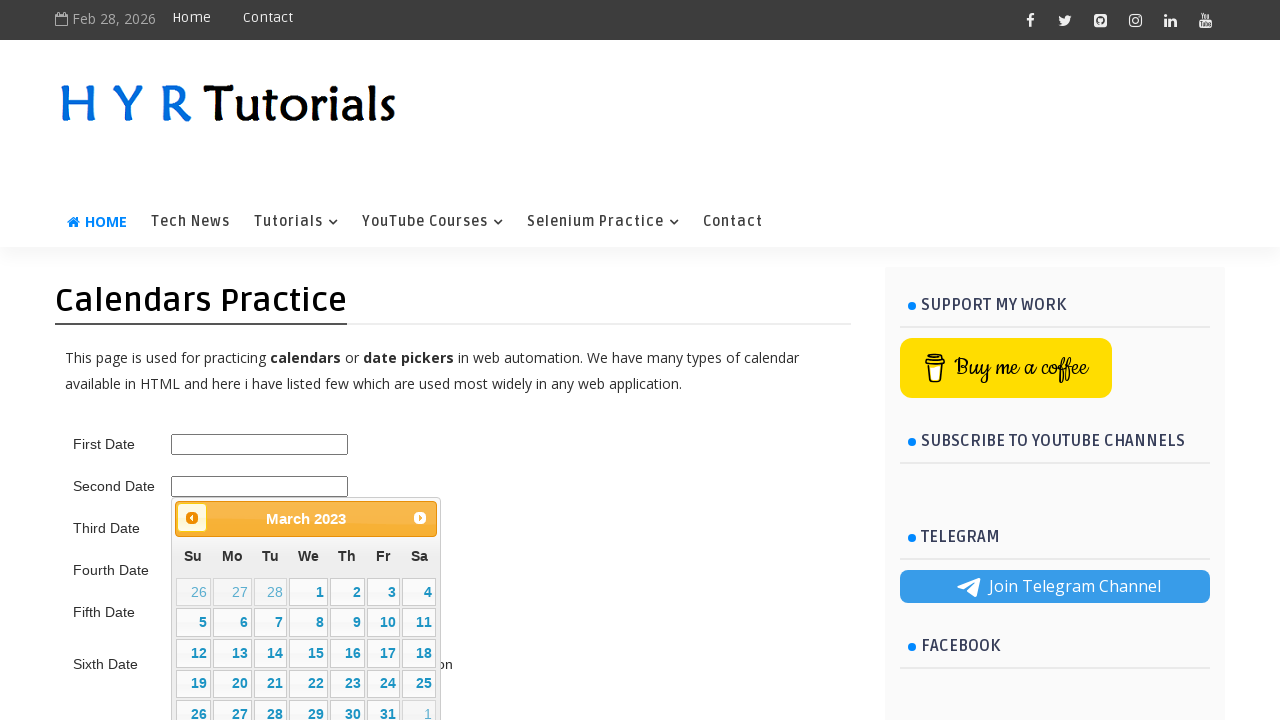

Clicked previous month button to navigate towards February 2020 at (192, 518) on .ui-datepicker-prev
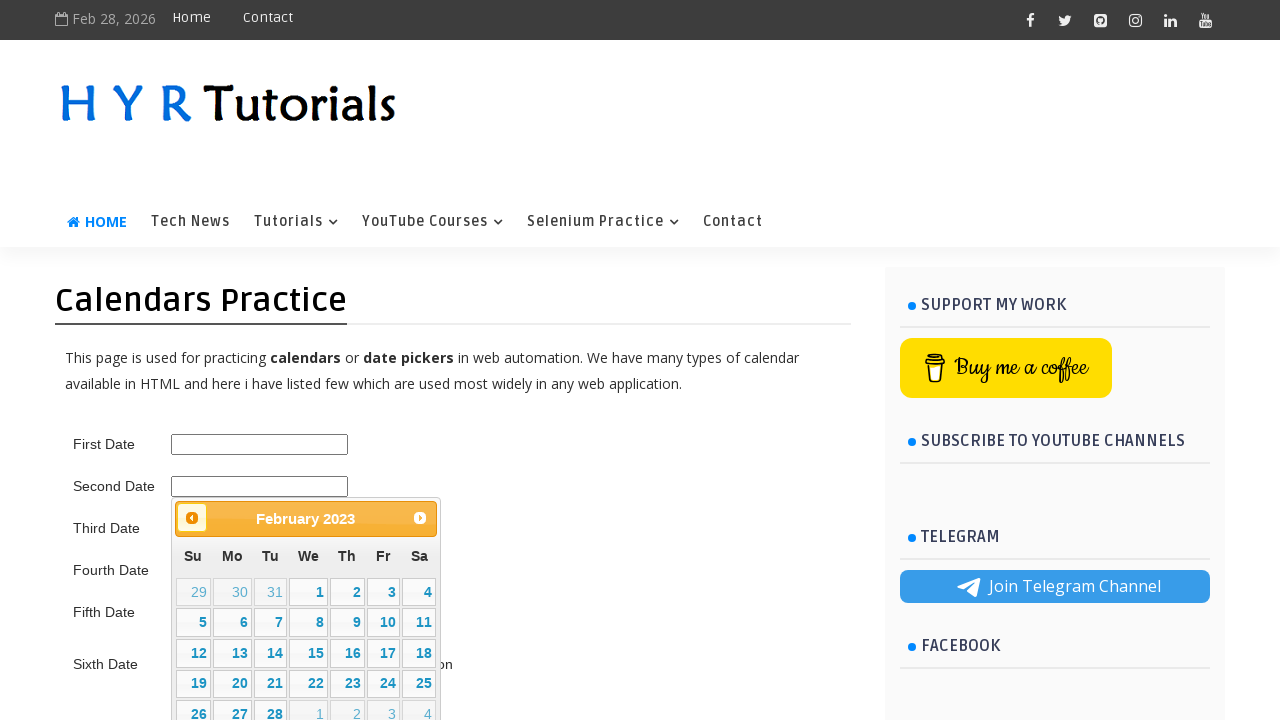

Clicked previous month button to navigate towards February 2020 at (192, 518) on .ui-datepicker-prev
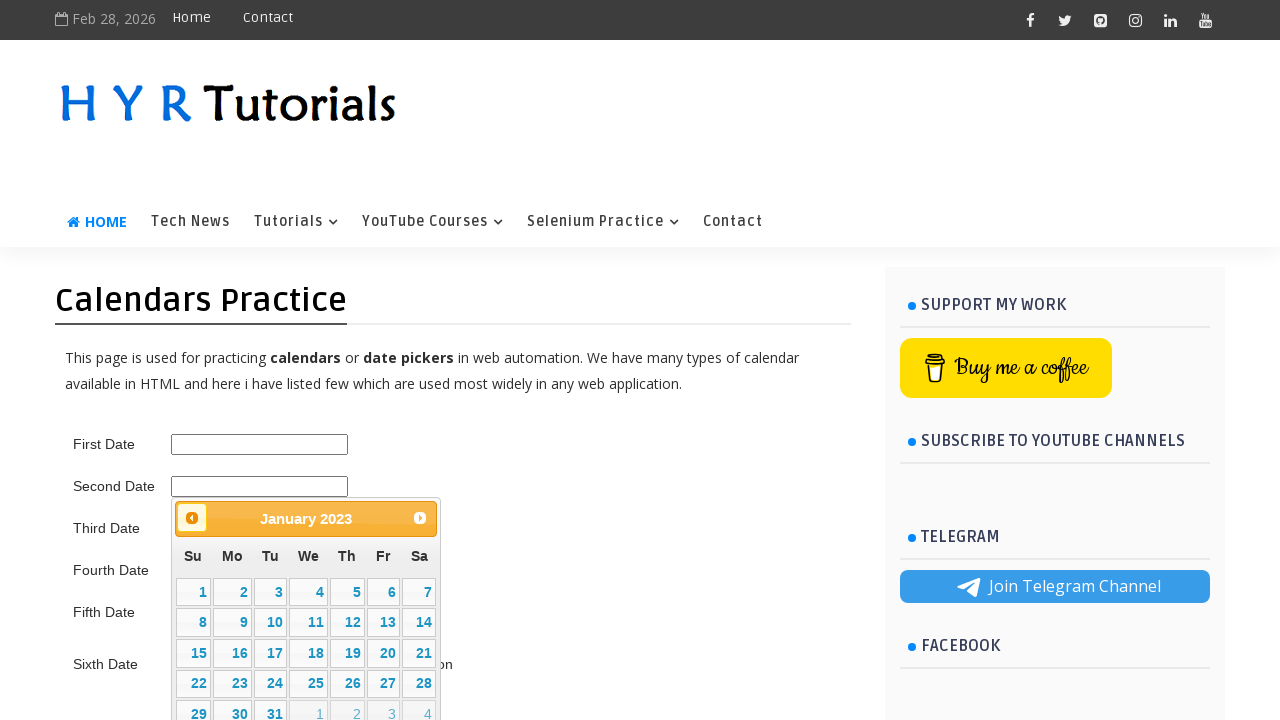

Clicked previous month button to navigate towards February 2020 at (192, 518) on .ui-datepicker-prev
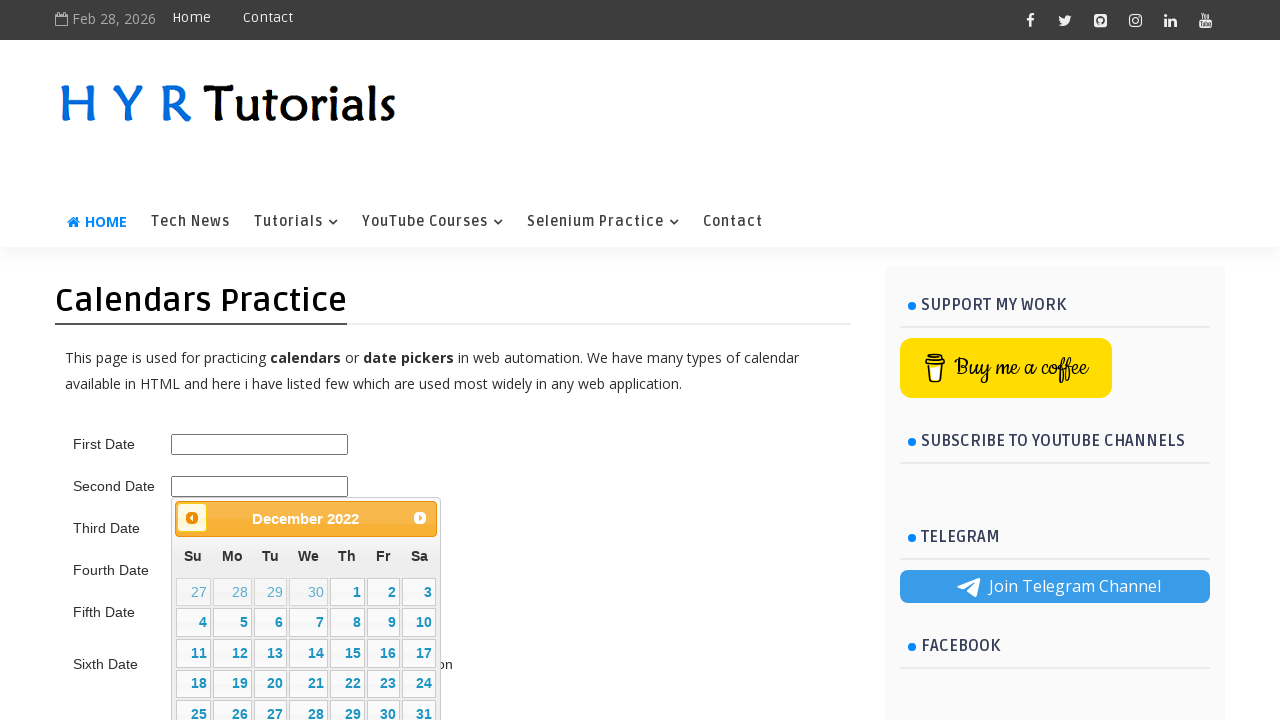

Clicked previous month button to navigate towards February 2020 at (192, 518) on .ui-datepicker-prev
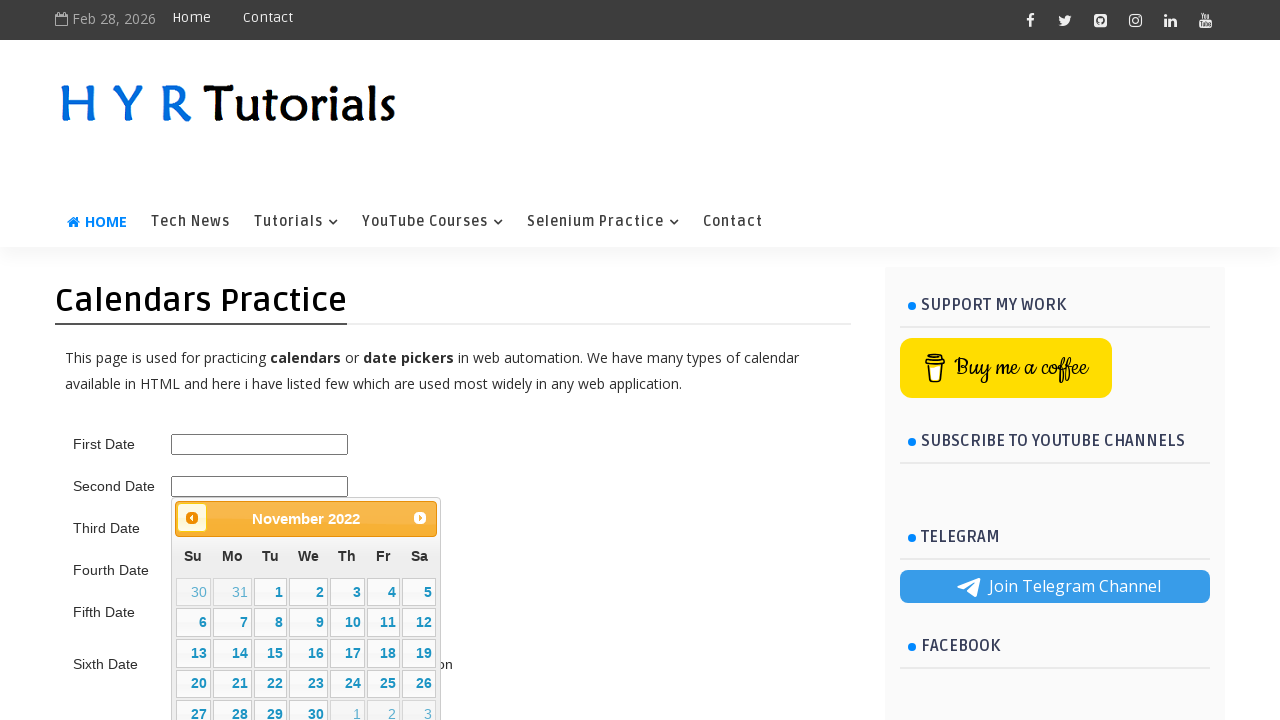

Clicked previous month button to navigate towards February 2020 at (192, 518) on .ui-datepicker-prev
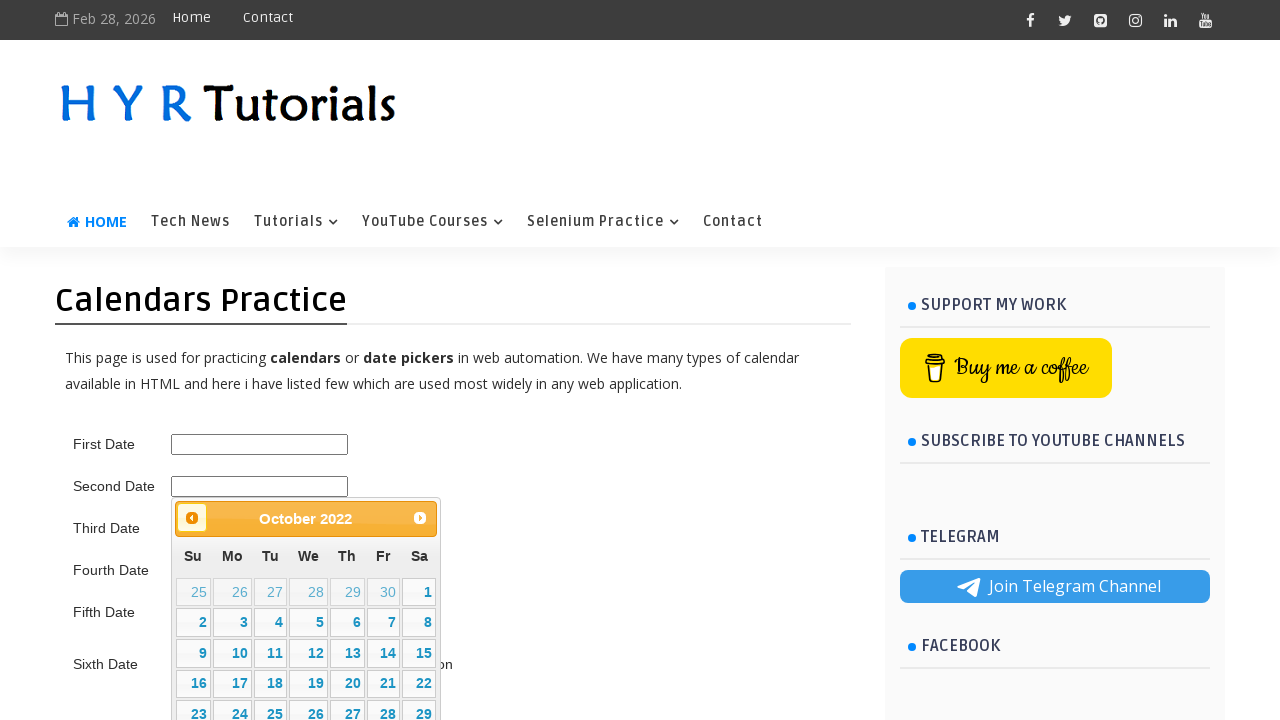

Selected day 25 in February 2020 at (270, 706) on xpath=//table[@class='ui-datepicker-calendar']//td[not(contains(@class,'ui-datep
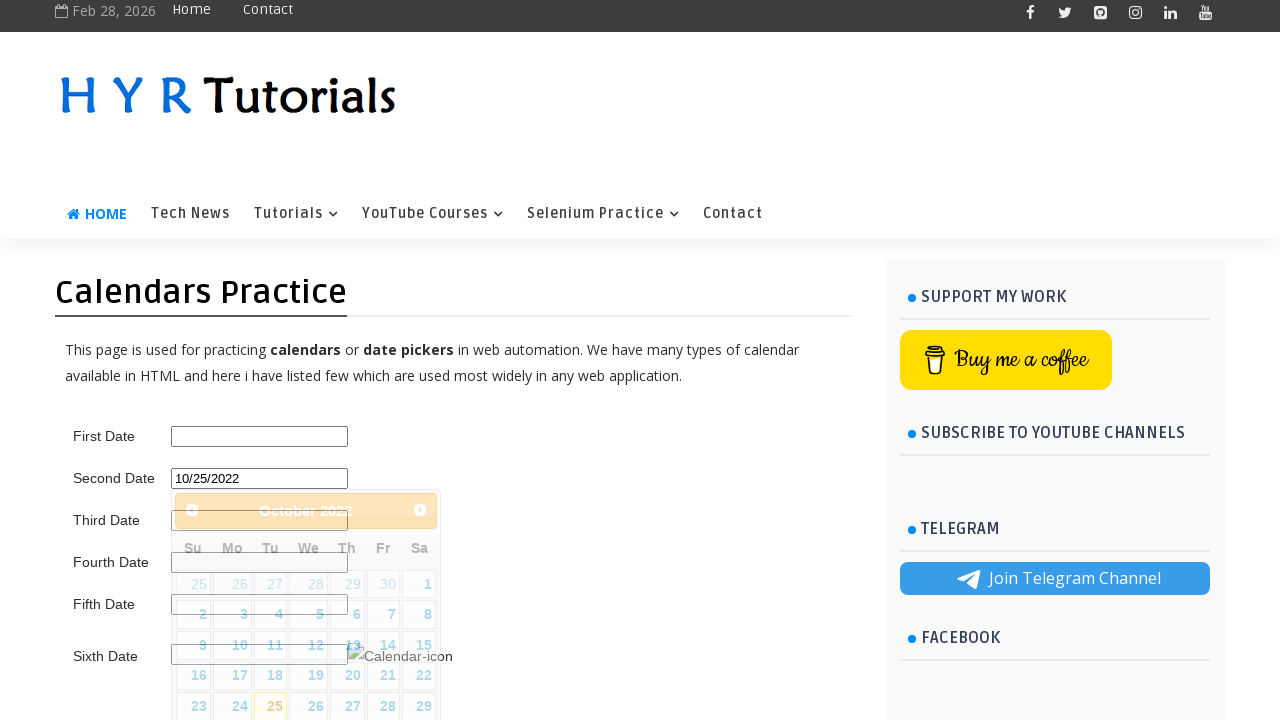

Waited for date selection to process
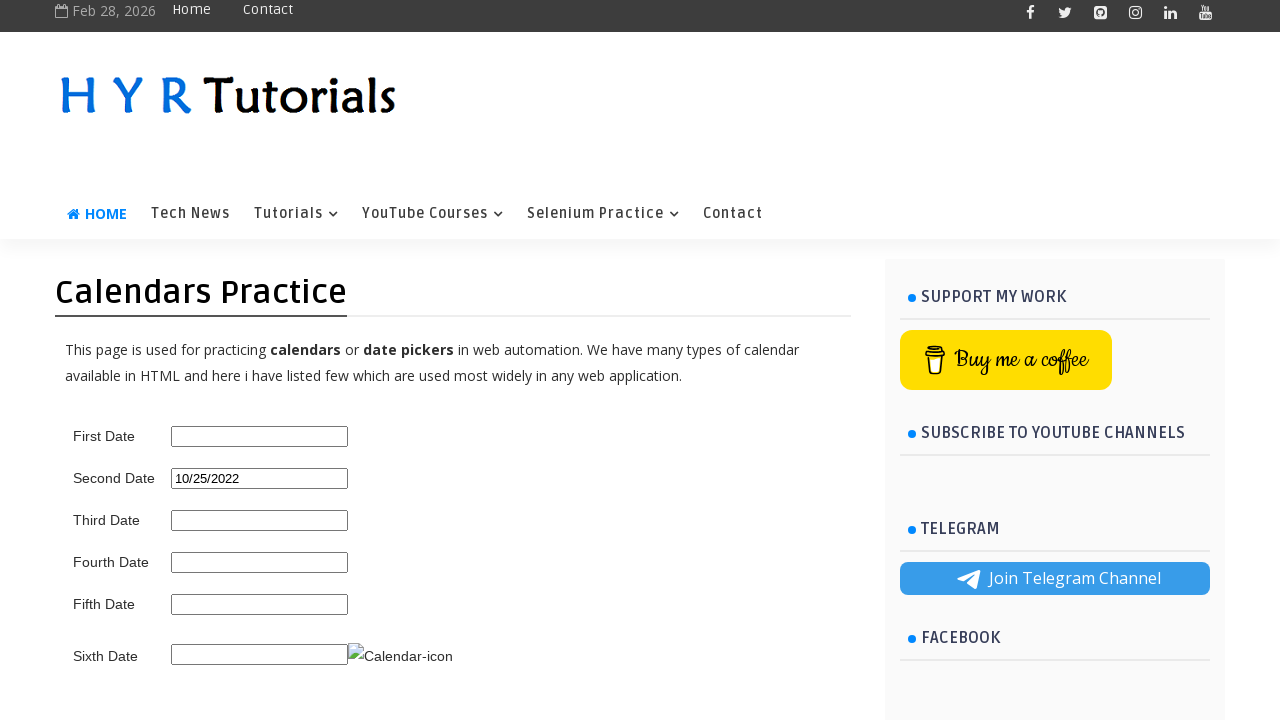

Clicked on the image-based date picker trigger for the second date field at (400, 656) on .ui-datepicker-trigger
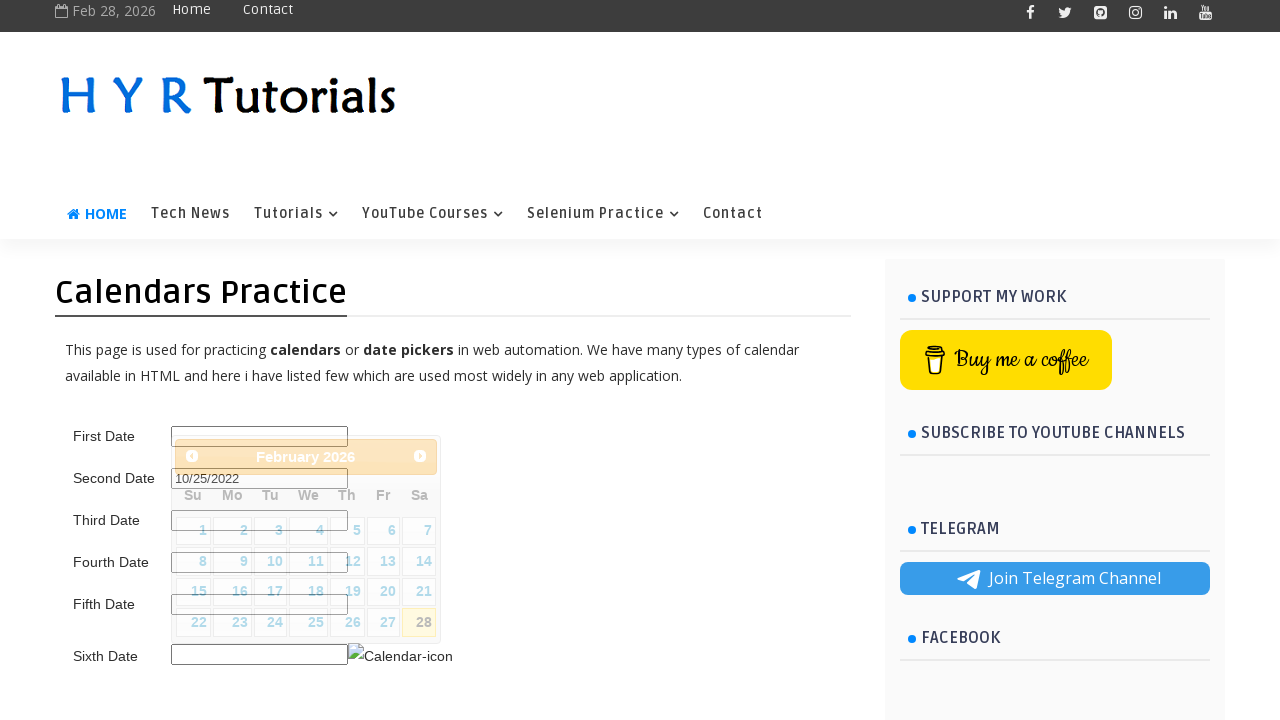

Date picker for second date field became visible
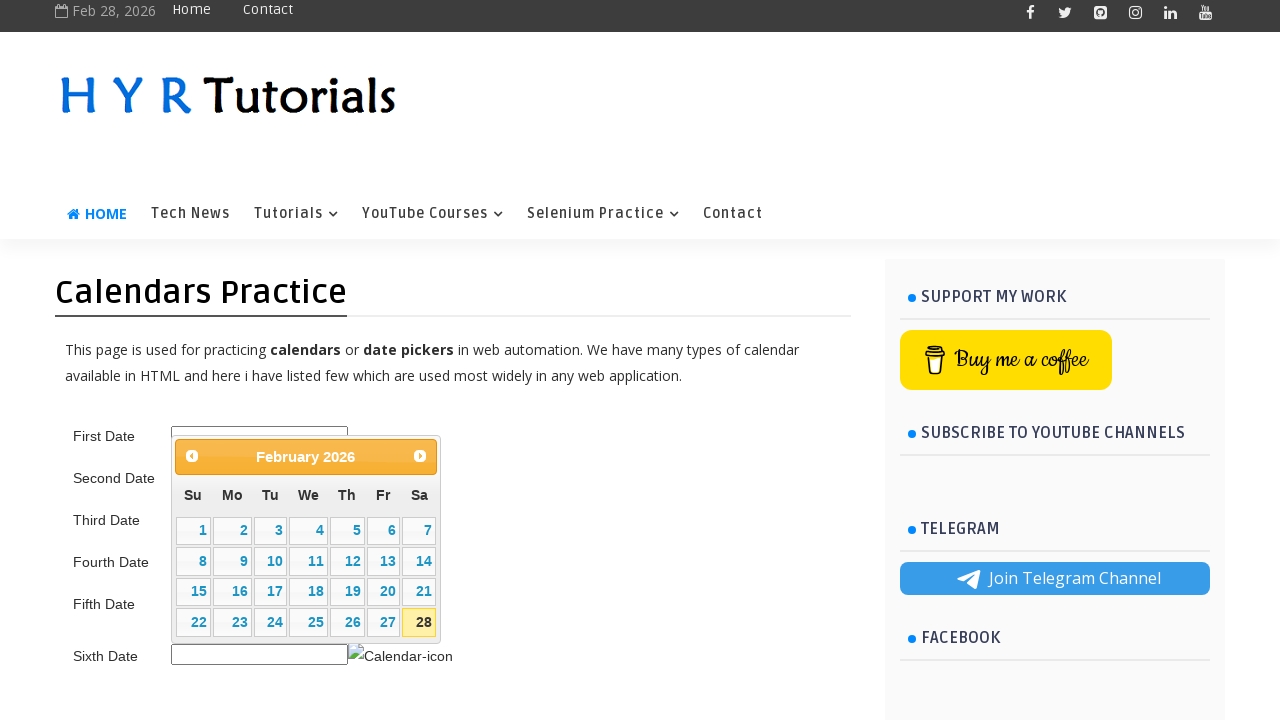

Clicked next month button to navigate towards May 2023 at (420, 456) on .ui-datepicker-next
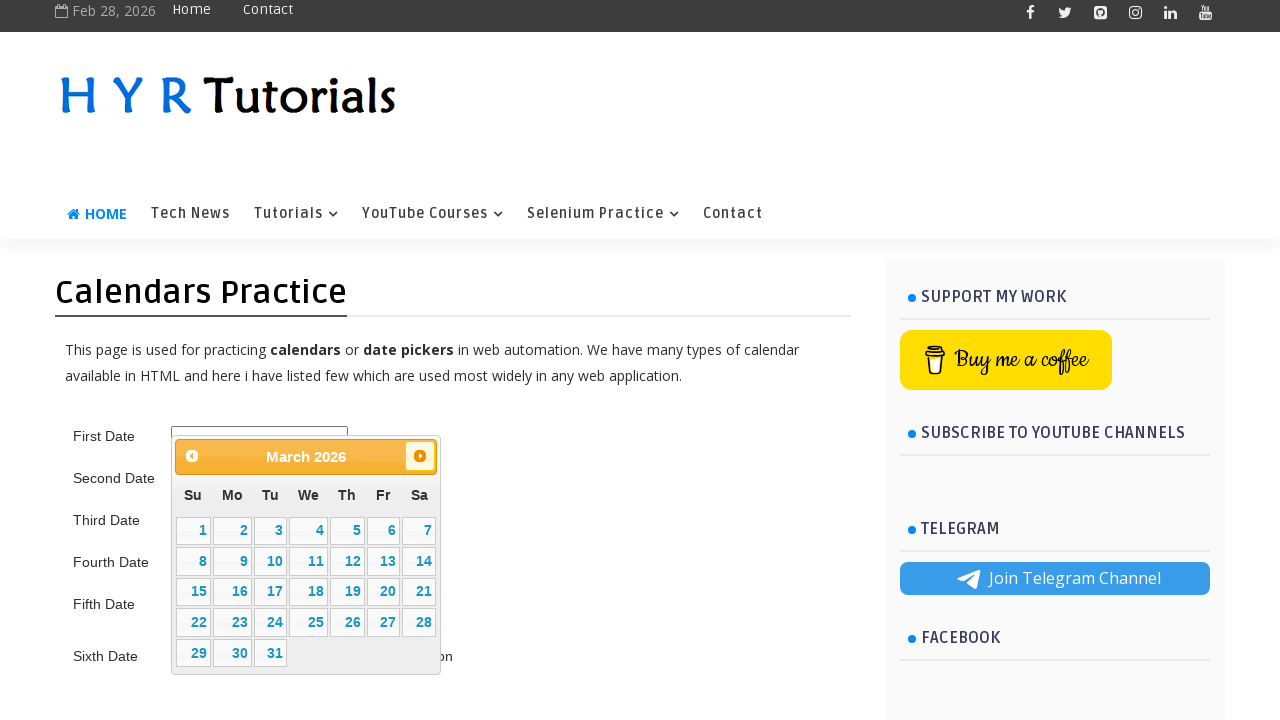

Clicked next month button to navigate towards May 2023 at (420, 456) on .ui-datepicker-next
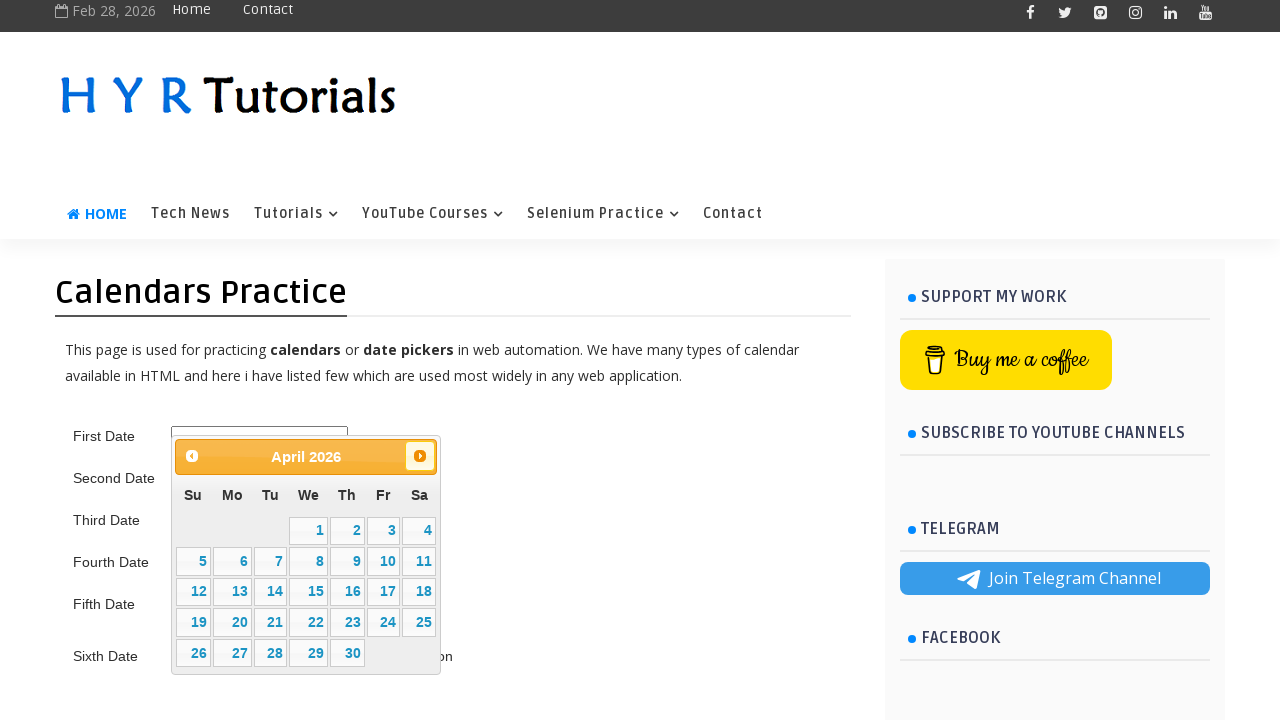

Clicked next month button to navigate towards May 2023 at (420, 456) on .ui-datepicker-next
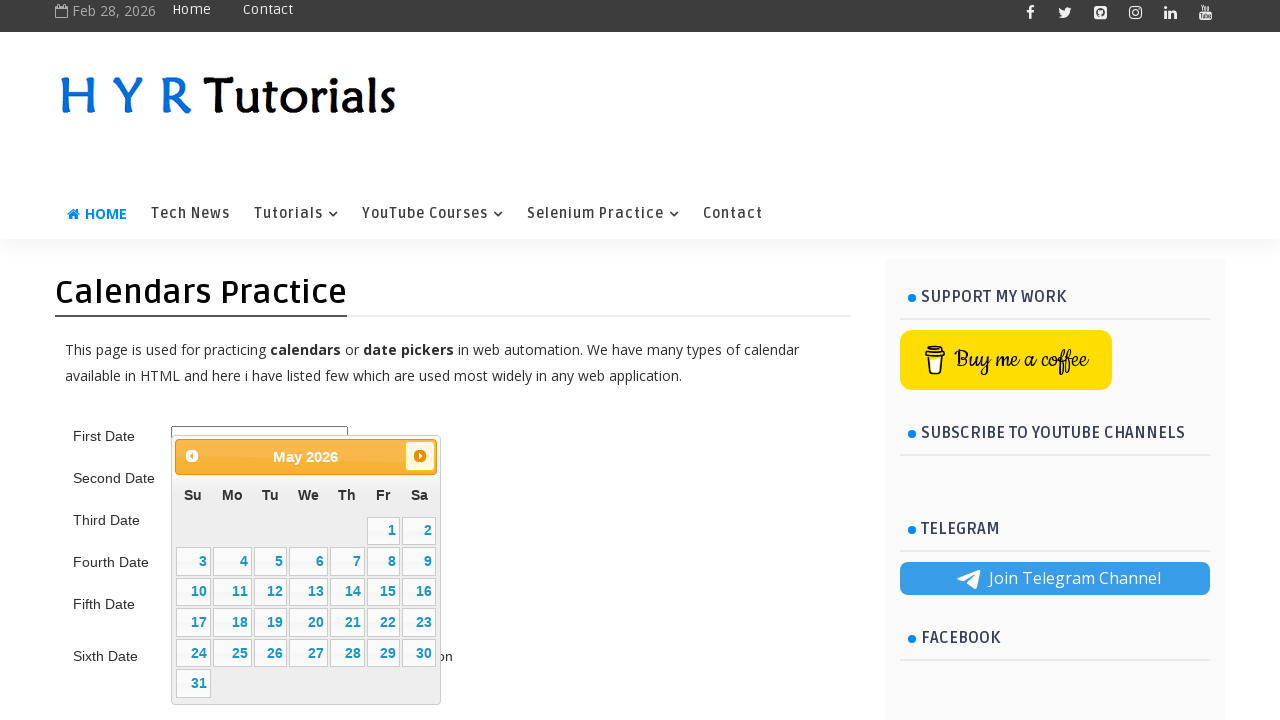

Clicked next month button to navigate towards May 2023 at (420, 456) on .ui-datepicker-next
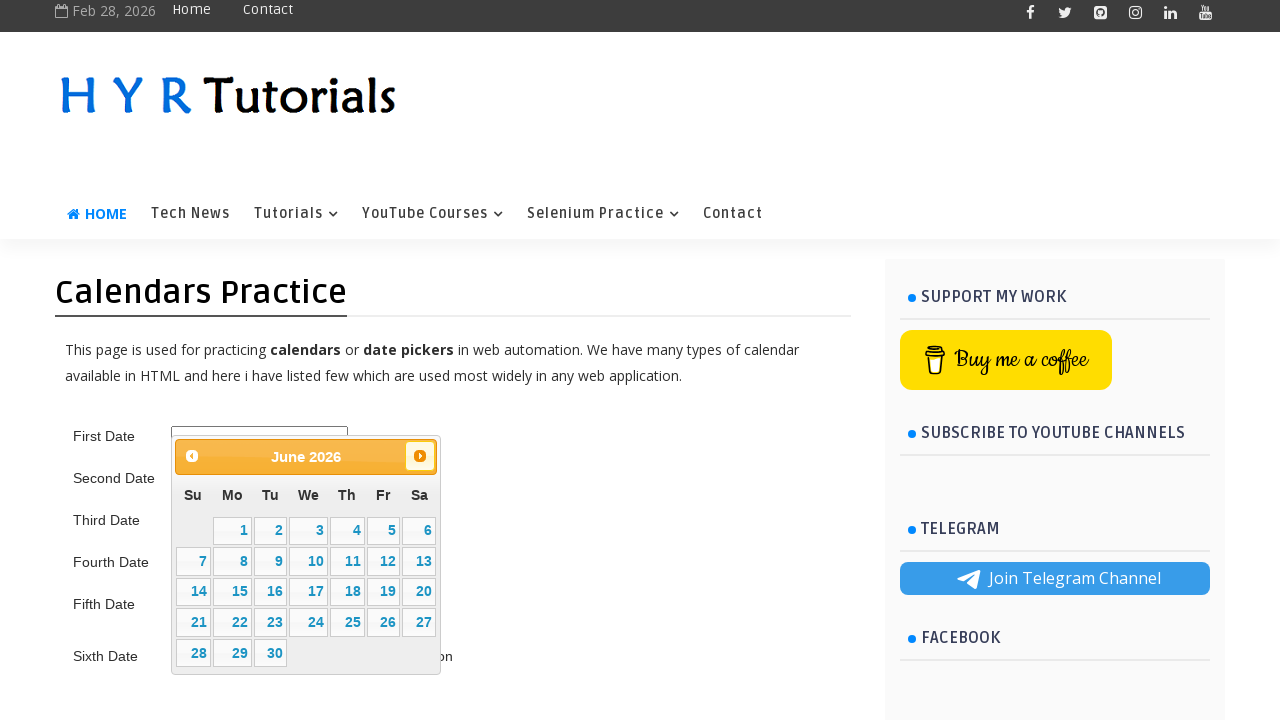

Clicked next month button to navigate towards May 2023 at (420, 456) on .ui-datepicker-next
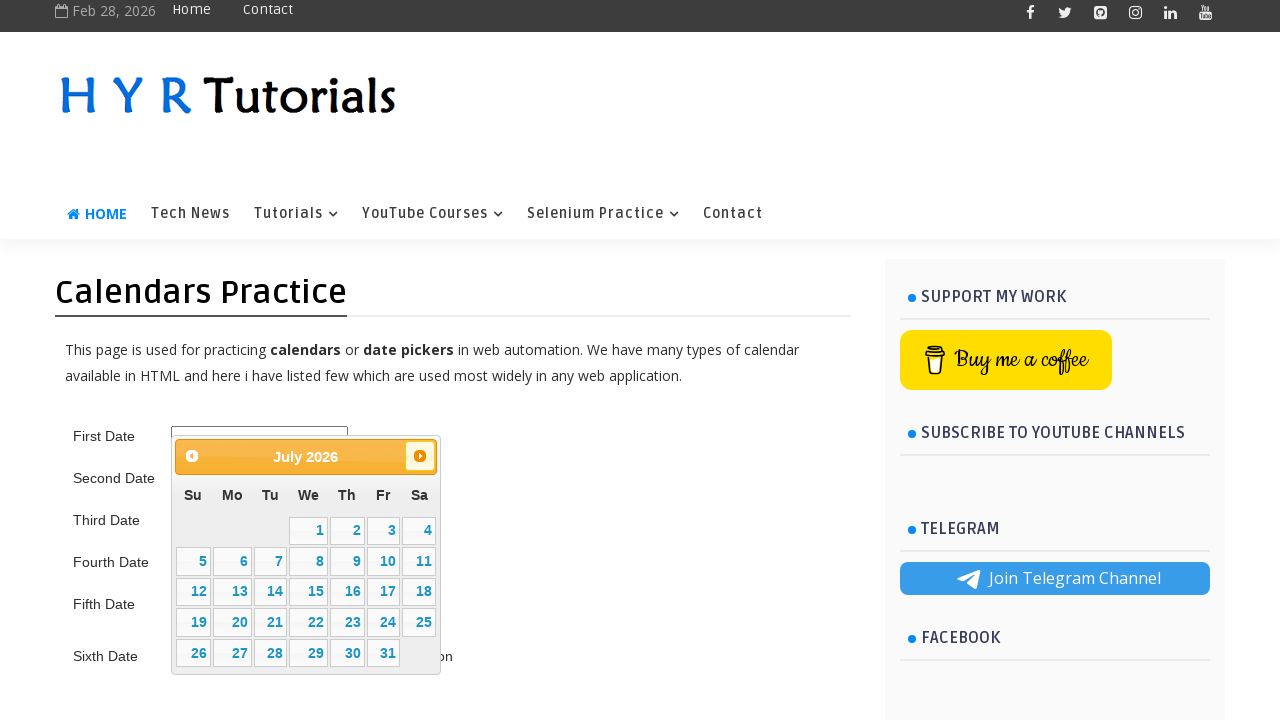

Clicked next month button to navigate towards May 2023 at (420, 456) on .ui-datepicker-next
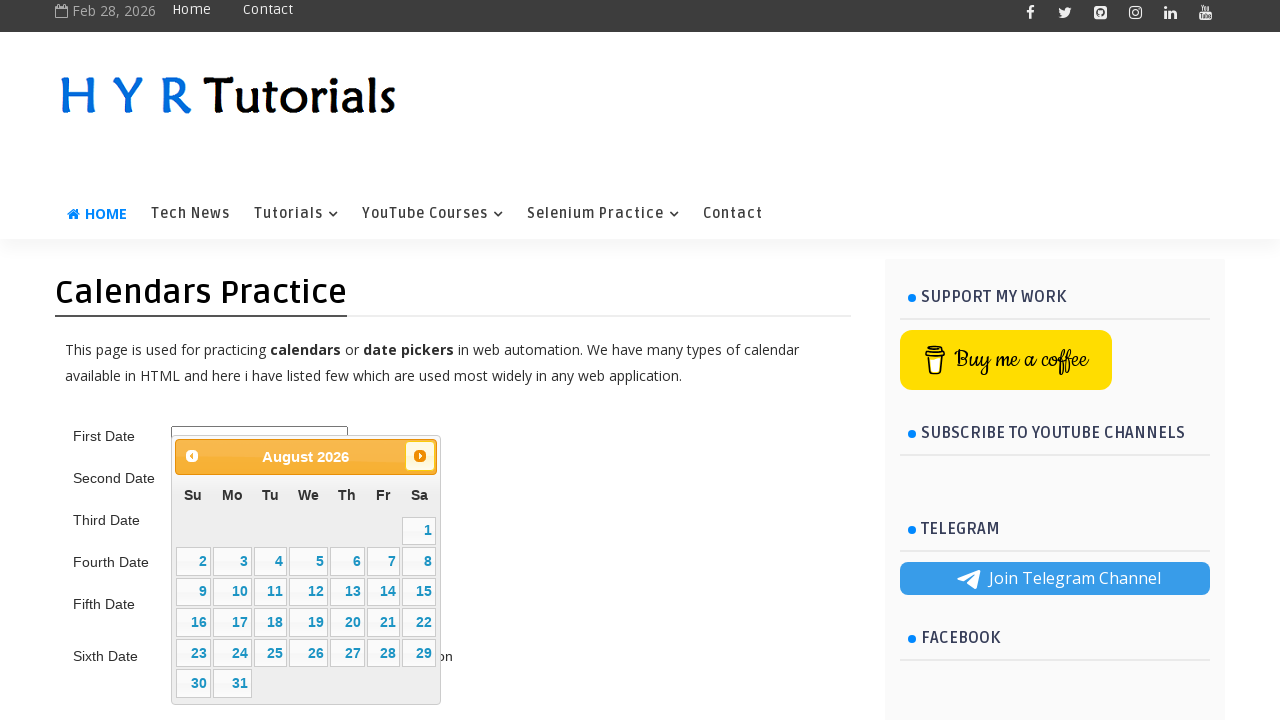

Clicked next month button to navigate towards May 2023 at (420, 456) on .ui-datepicker-next
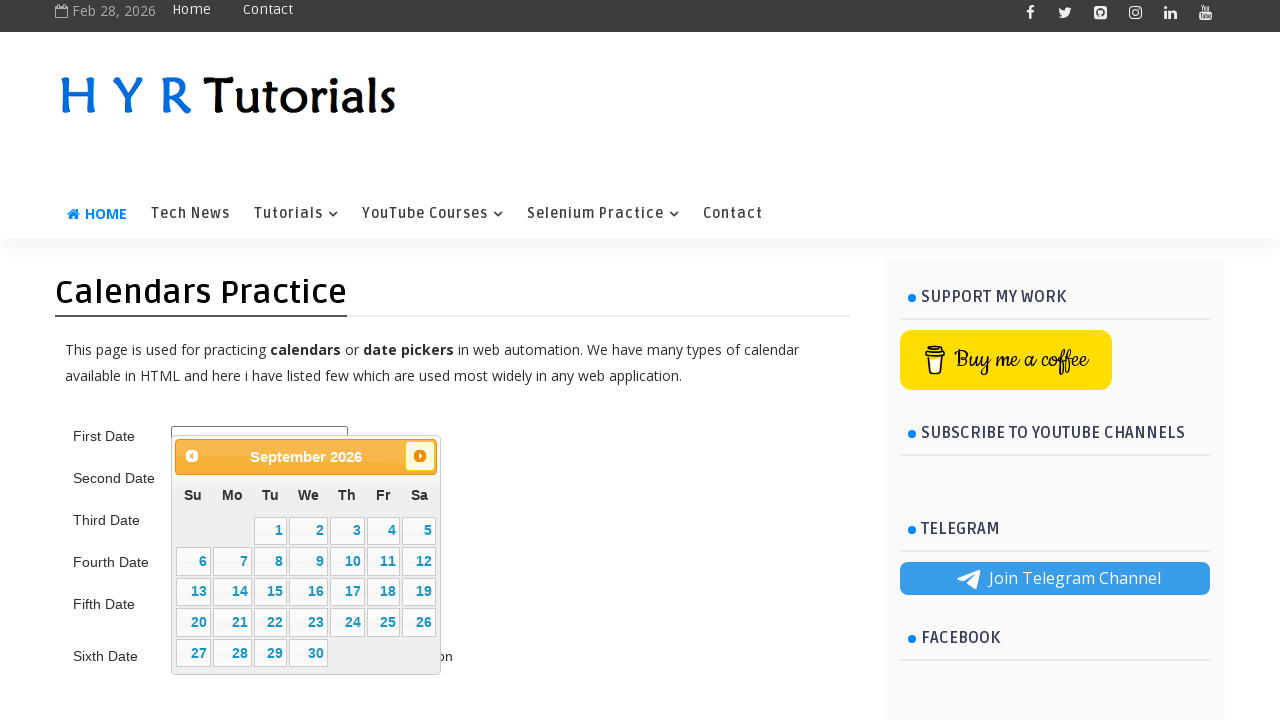

Clicked next month button to navigate towards May 2023 at (420, 456) on .ui-datepicker-next
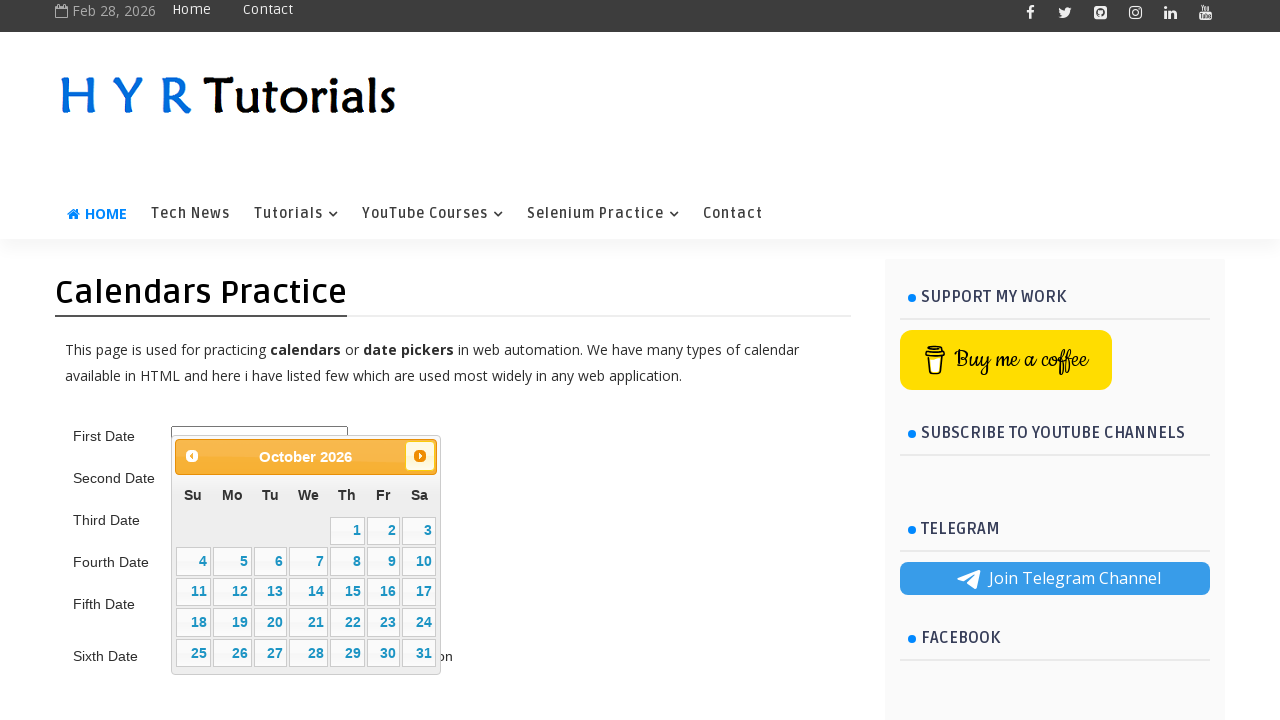

Clicked next month button to navigate towards May 2023 at (420, 456) on .ui-datepicker-next
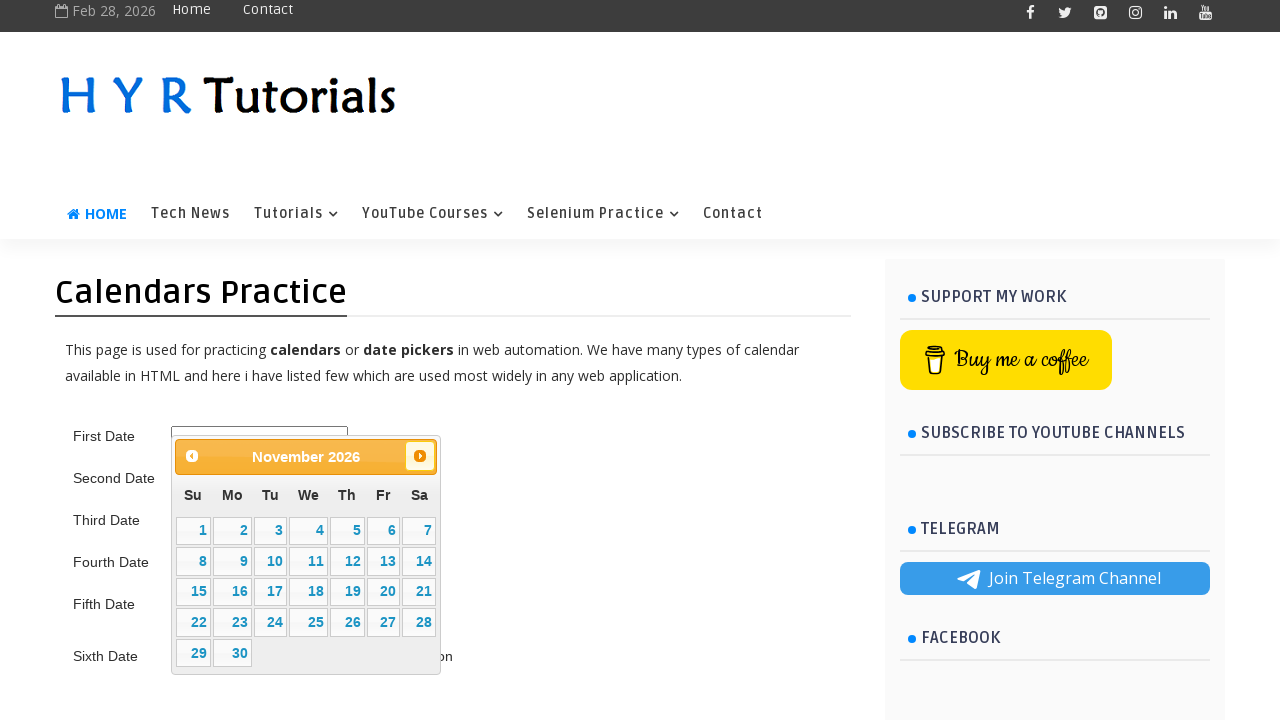

Clicked next month button to navigate towards May 2023 at (420, 456) on .ui-datepicker-next
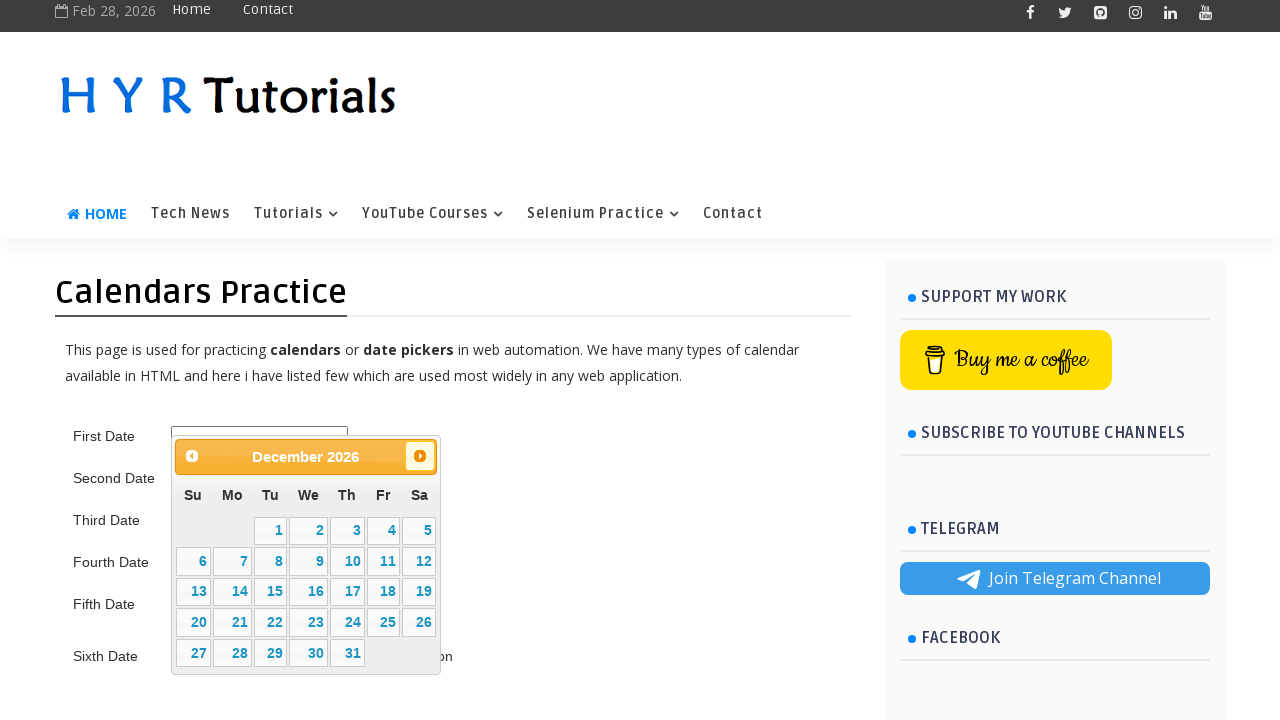

Clicked next month button to navigate towards May 2023 at (420, 456) on .ui-datepicker-next
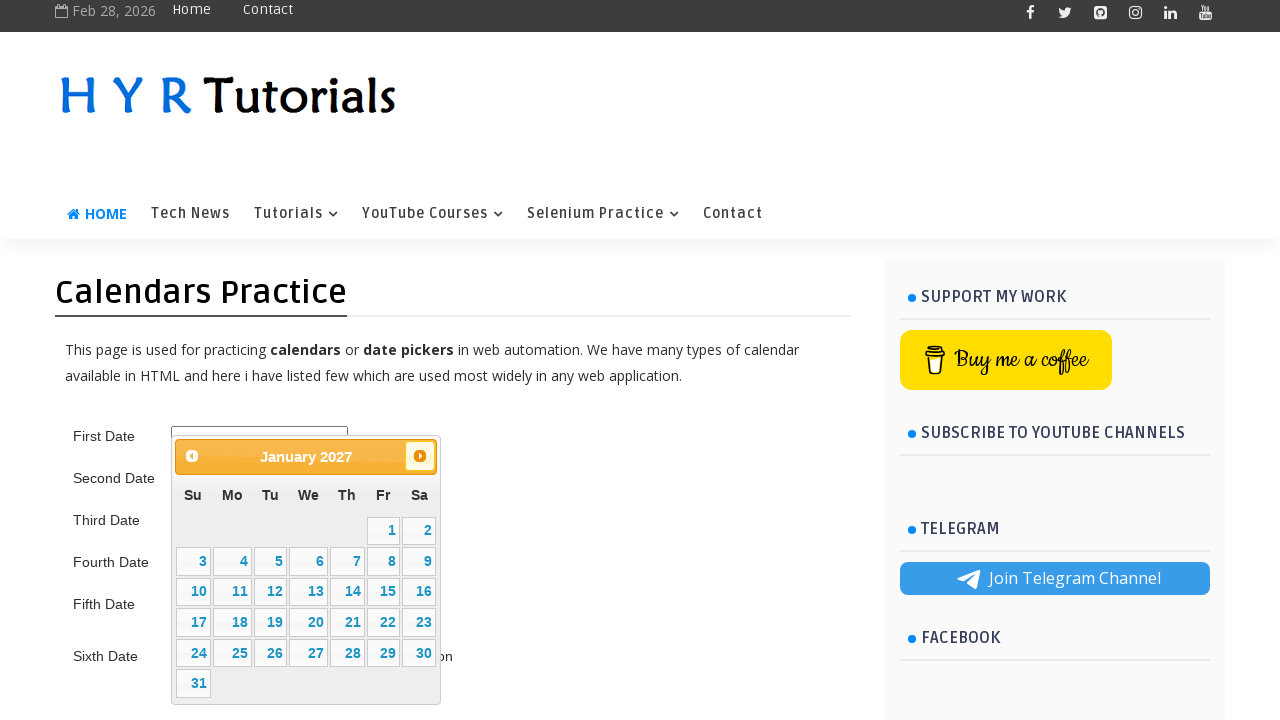

Clicked next month button to navigate towards May 2023 at (420, 456) on .ui-datepicker-next
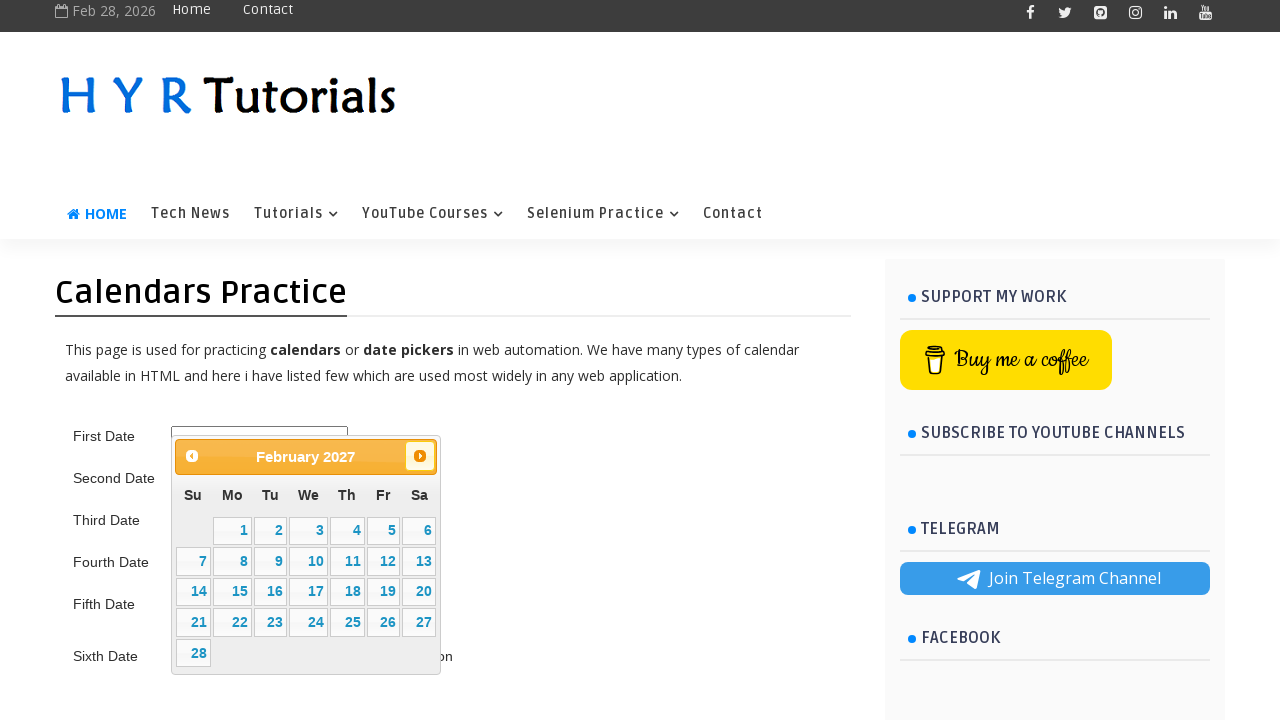

Clicked next month button to navigate towards May 2023 at (420, 456) on .ui-datepicker-next
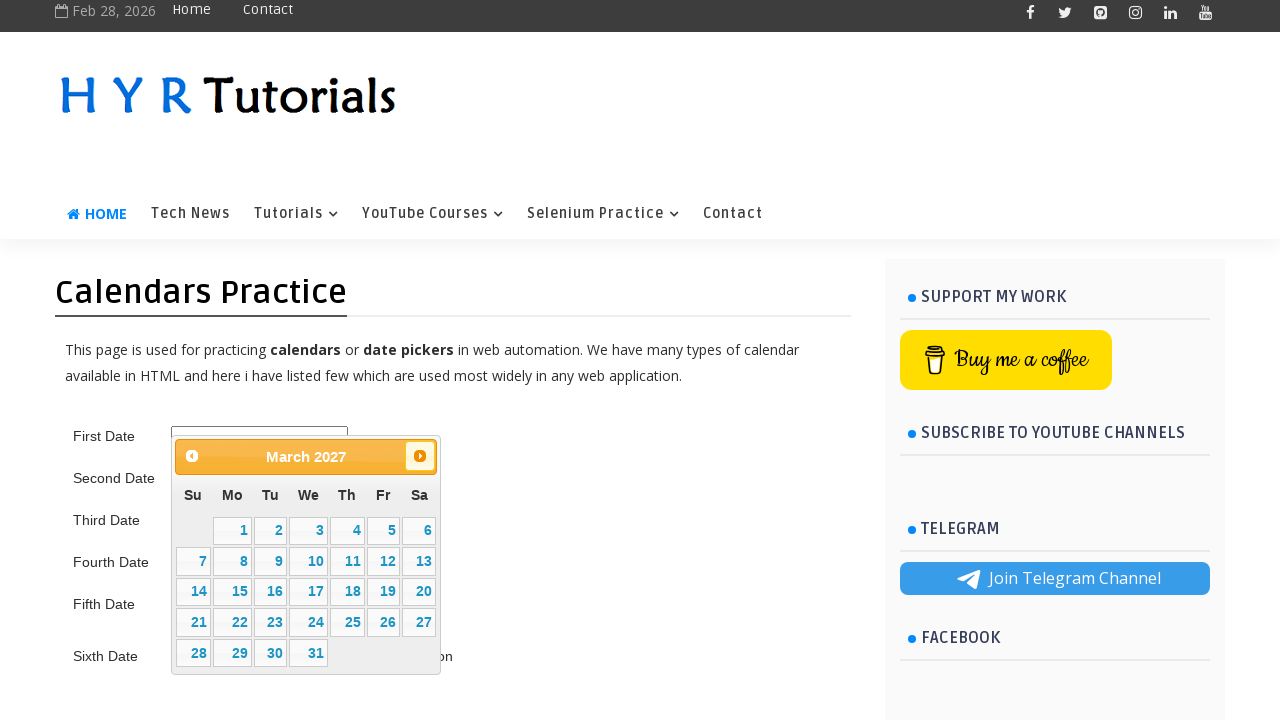

Clicked next month button to navigate towards May 2023 at (420, 456) on .ui-datepicker-next
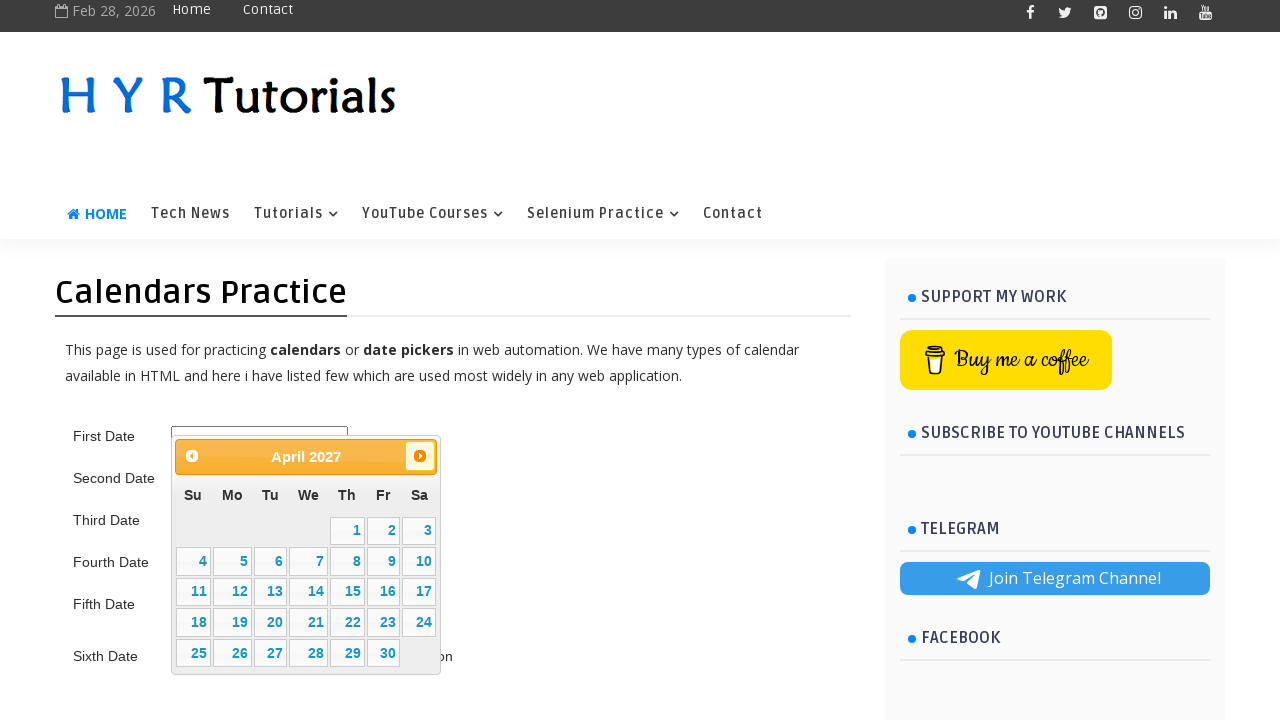

Clicked next month button to navigate towards May 2023 at (420, 456) on .ui-datepicker-next
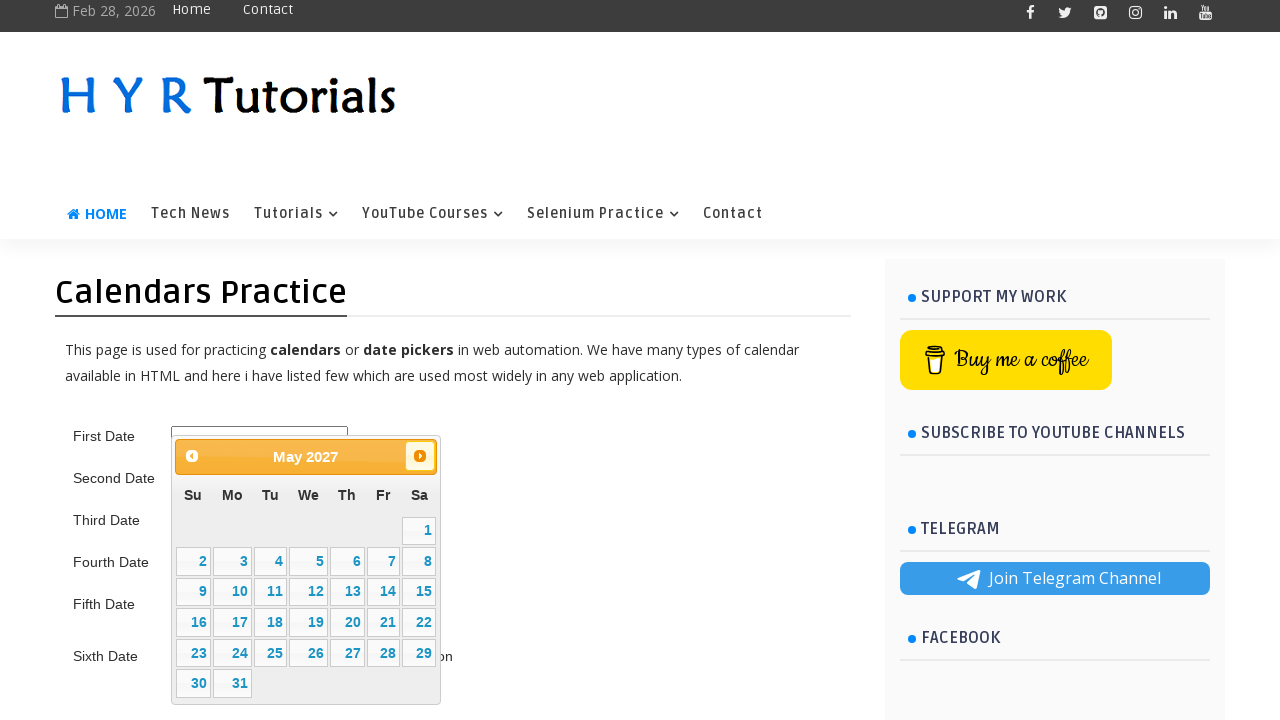

Clicked next month button to navigate towards May 2023 at (420, 456) on .ui-datepicker-next
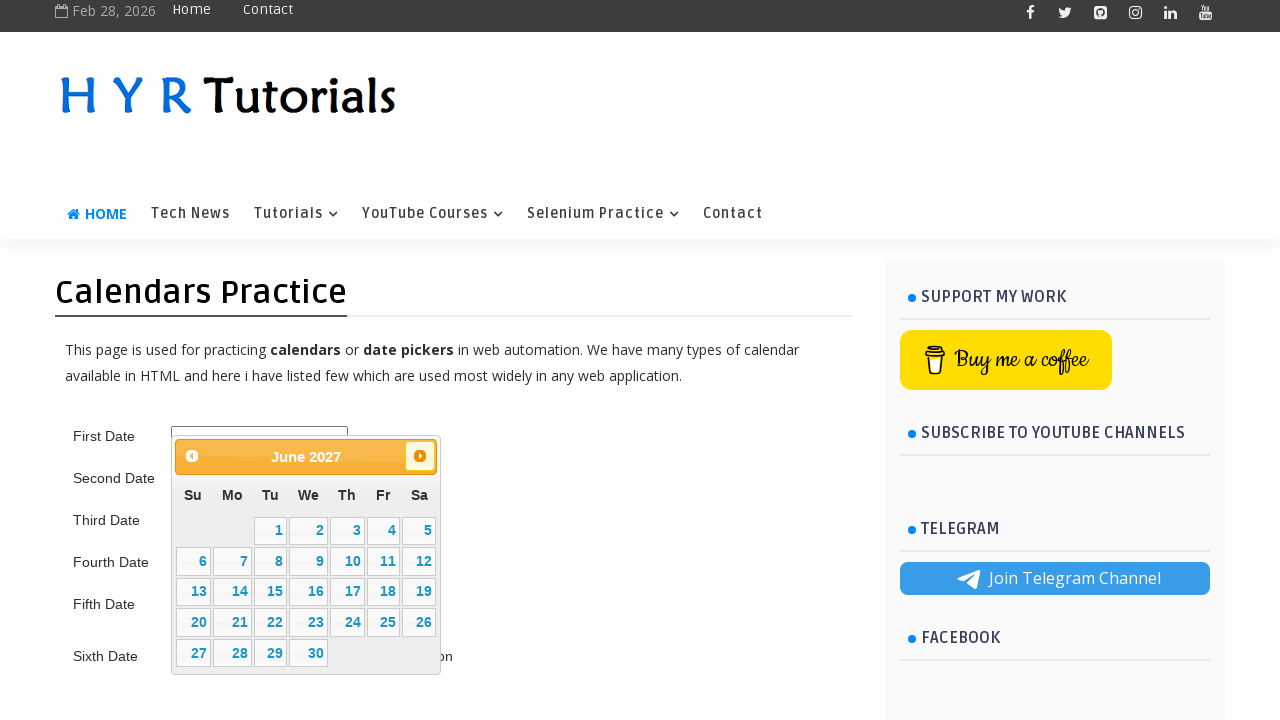

Clicked next month button to navigate towards May 2023 at (420, 456) on .ui-datepicker-next
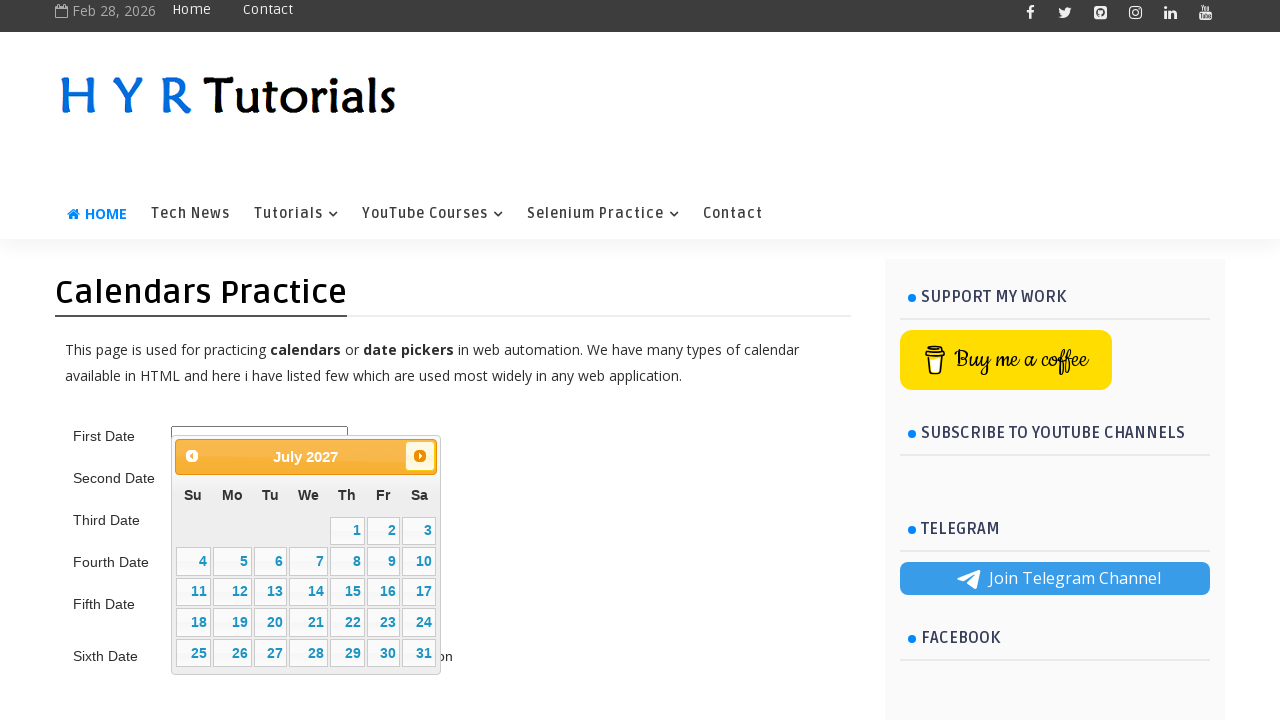

Clicked next month button to navigate towards May 2023 at (420, 456) on .ui-datepicker-next
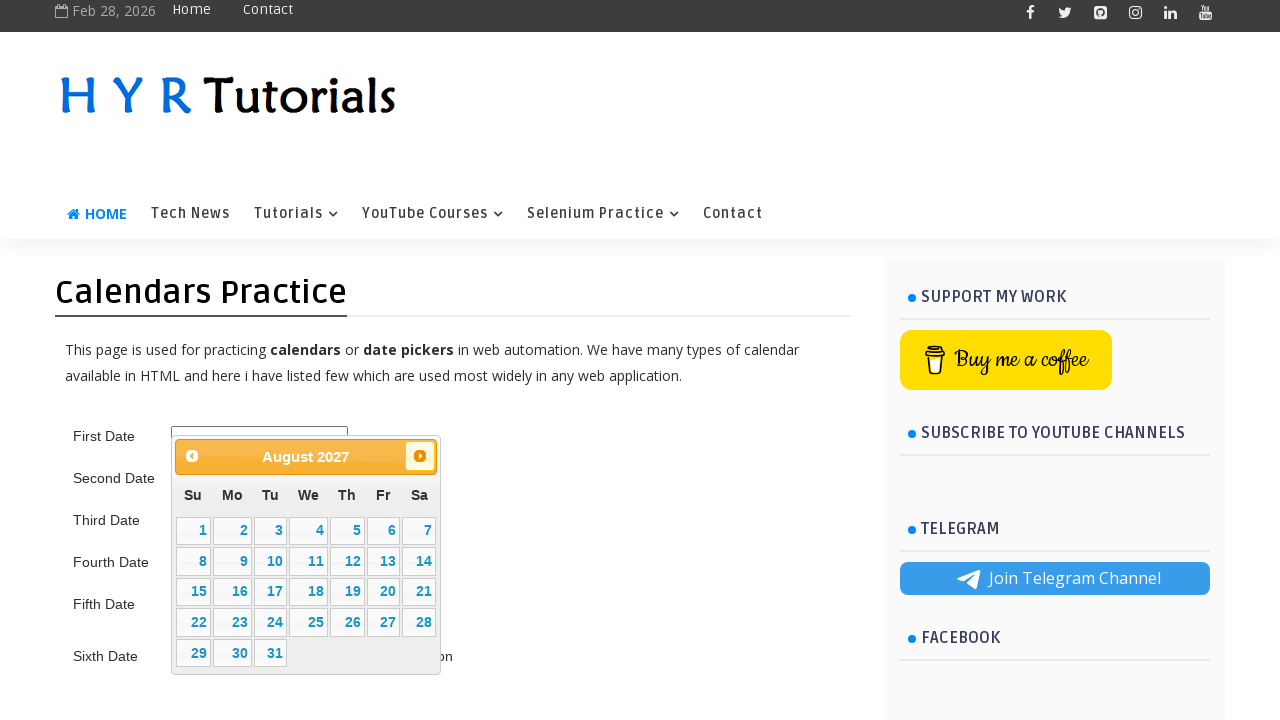

Clicked next month button to navigate towards May 2023 at (420, 456) on .ui-datepicker-next
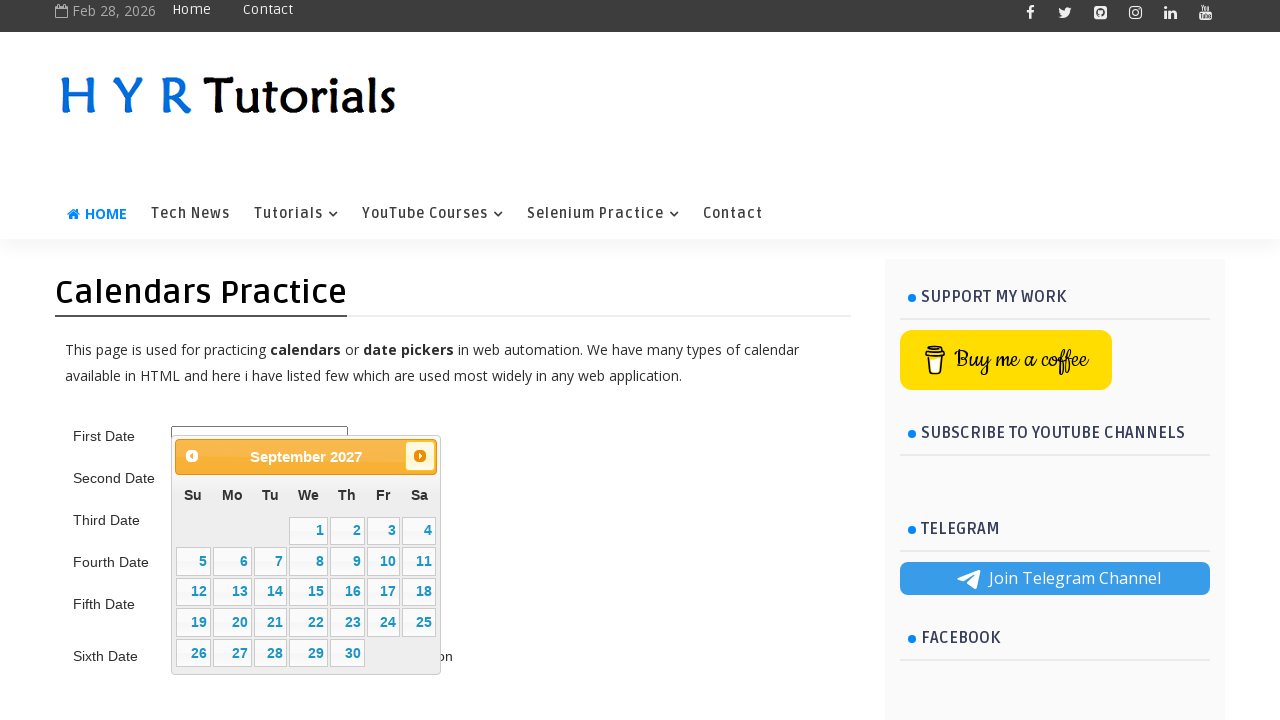

Clicked next month button to navigate towards May 2023 at (420, 456) on .ui-datepicker-next
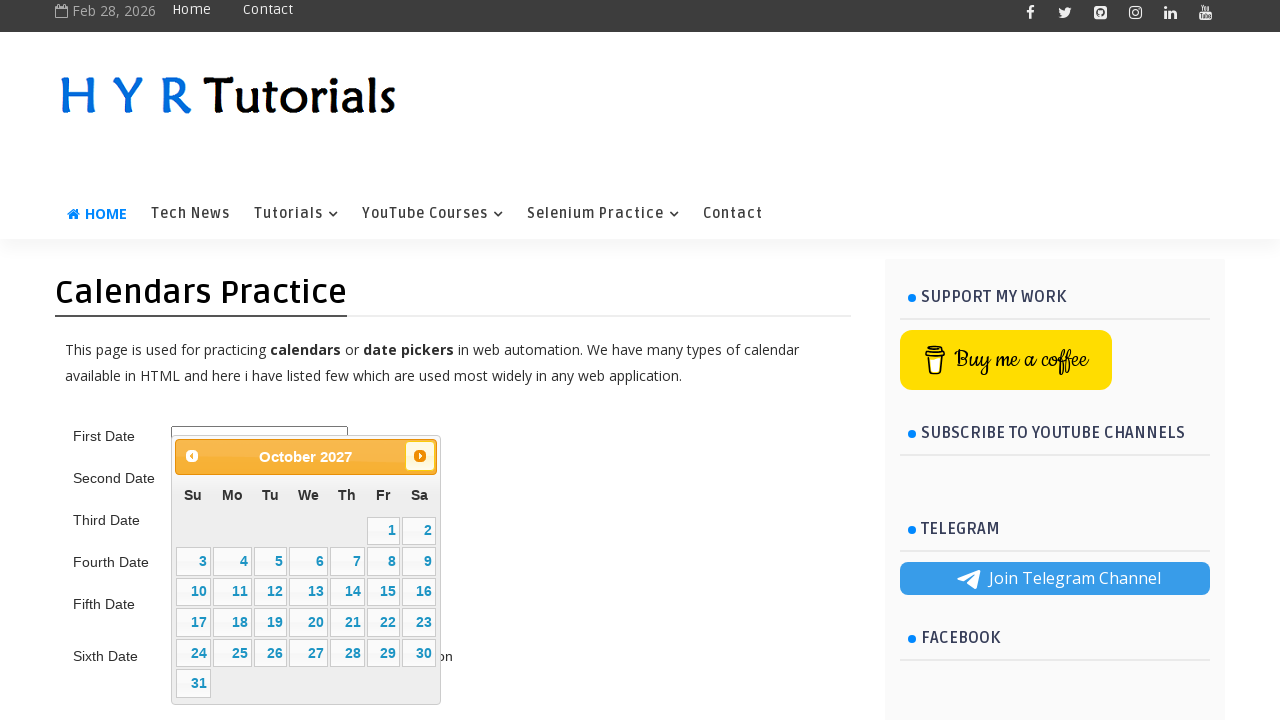

Clicked next month button to navigate towards May 2023 at (420, 456) on .ui-datepicker-next
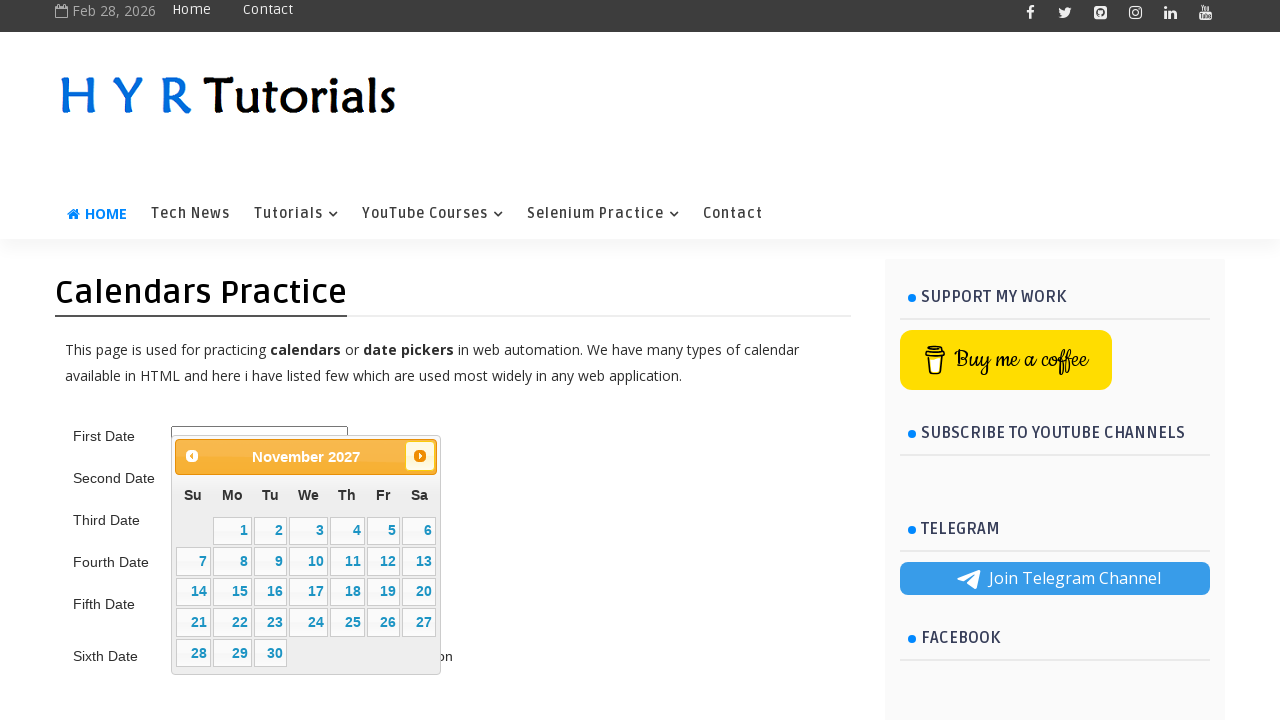

Clicked next month button to navigate towards May 2023 at (420, 456) on .ui-datepicker-next
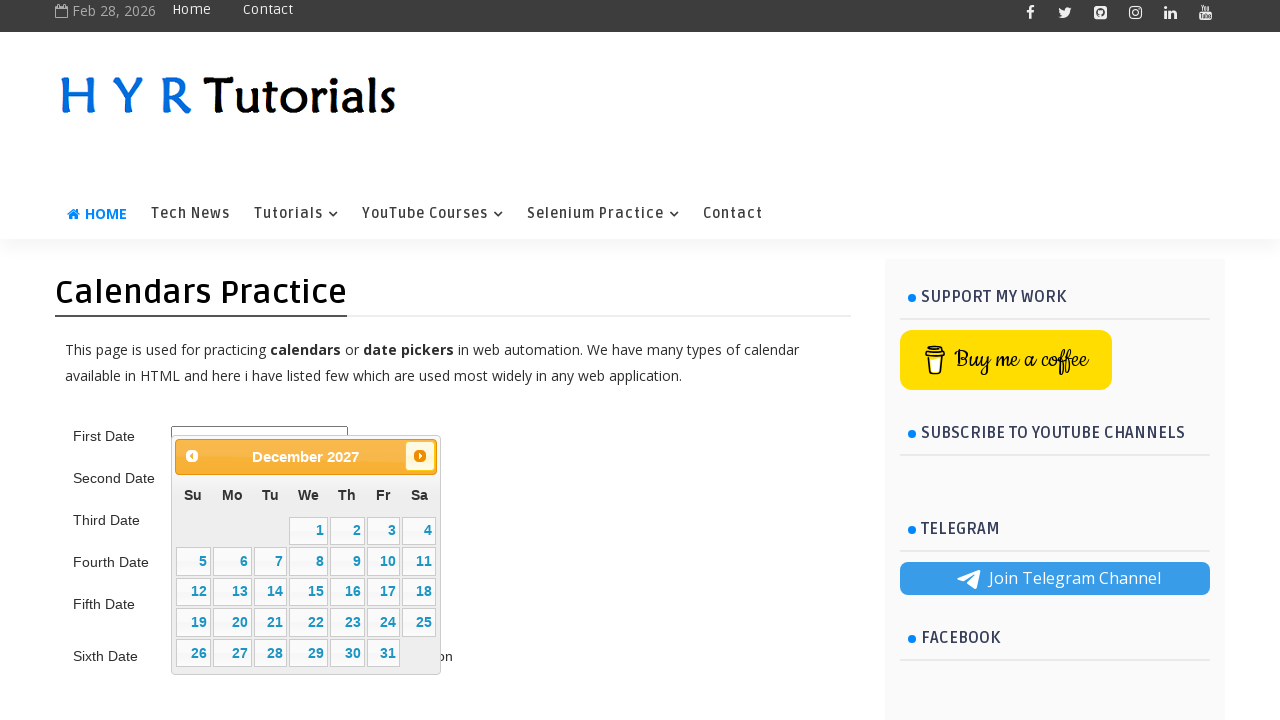

Clicked next month button to navigate towards May 2023 at (420, 456) on .ui-datepicker-next
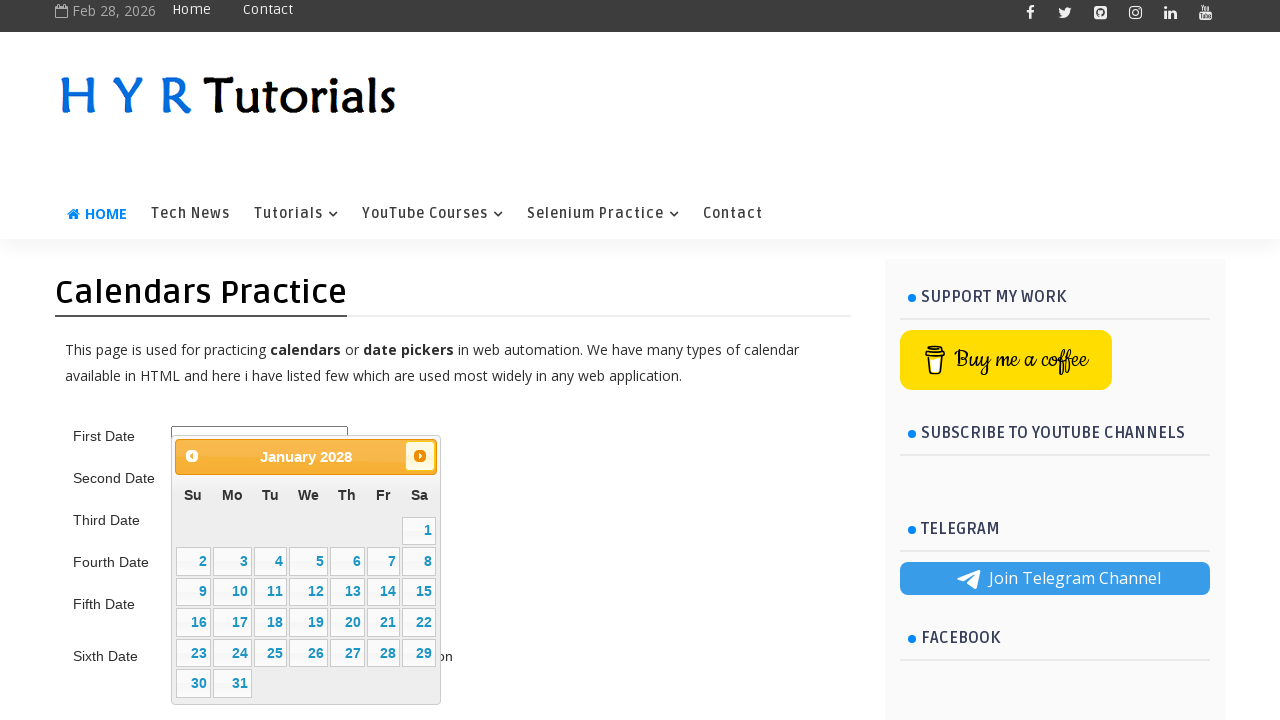

Clicked next month button to navigate towards May 2023 at (420, 456) on .ui-datepicker-next
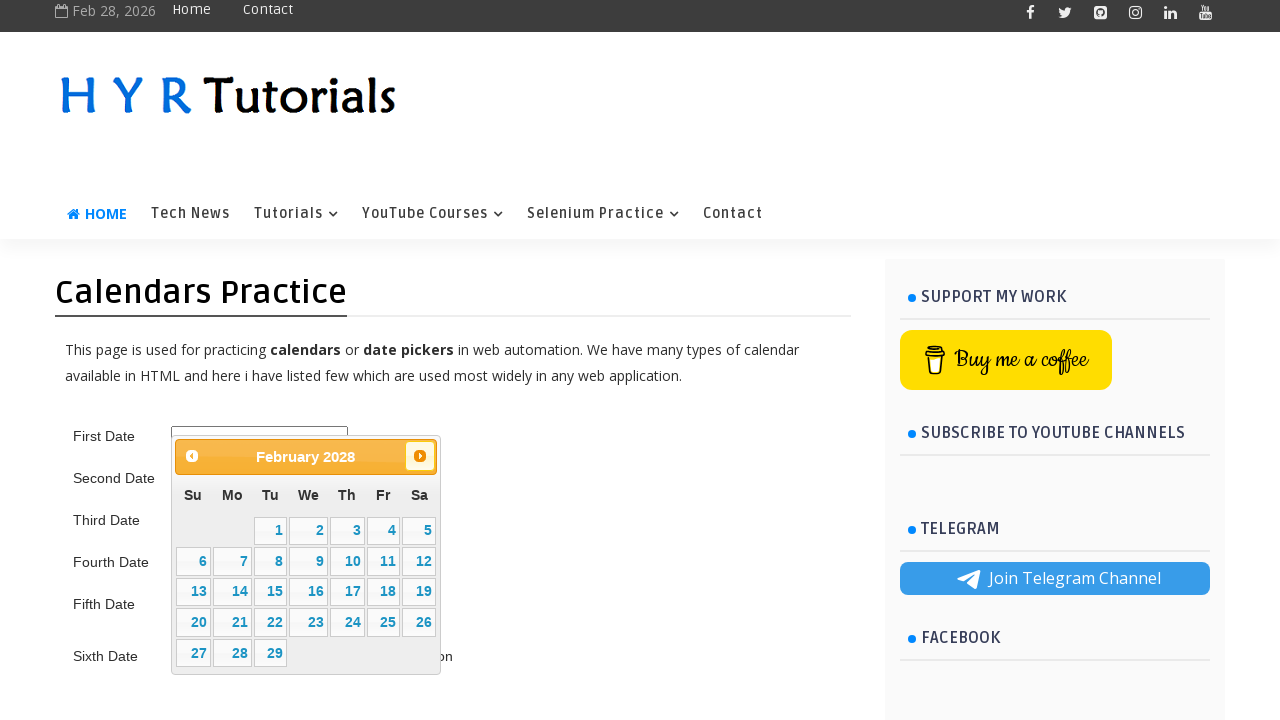

Clicked next month button to navigate towards May 2023 at (420, 456) on .ui-datepicker-next
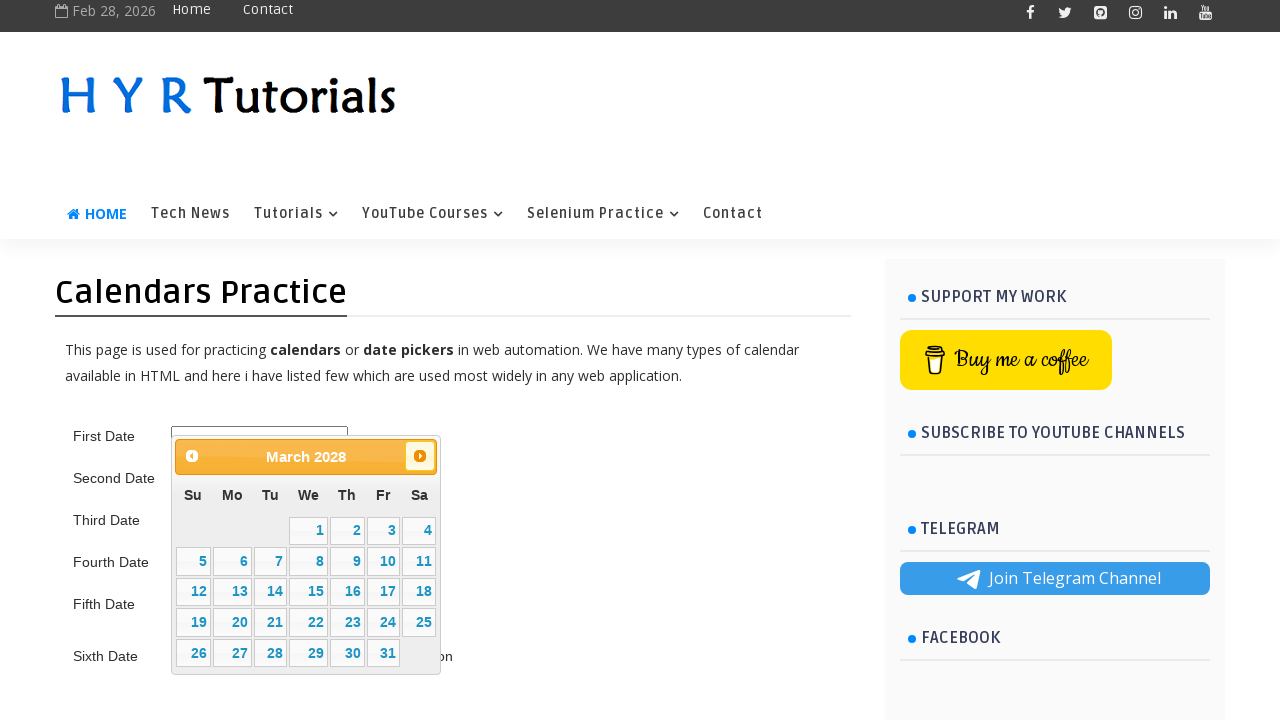

Clicked next month button to navigate towards May 2023 at (420, 456) on .ui-datepicker-next
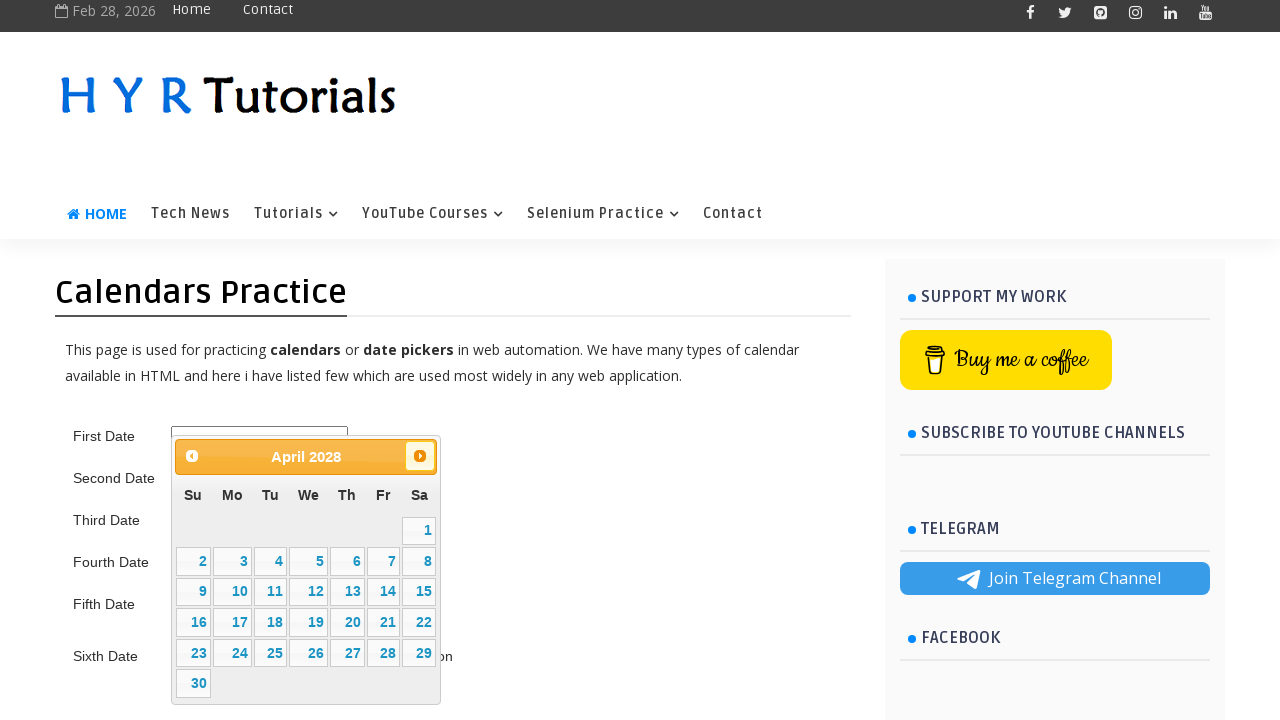

Clicked next month button to navigate towards May 2023 at (420, 456) on .ui-datepicker-next
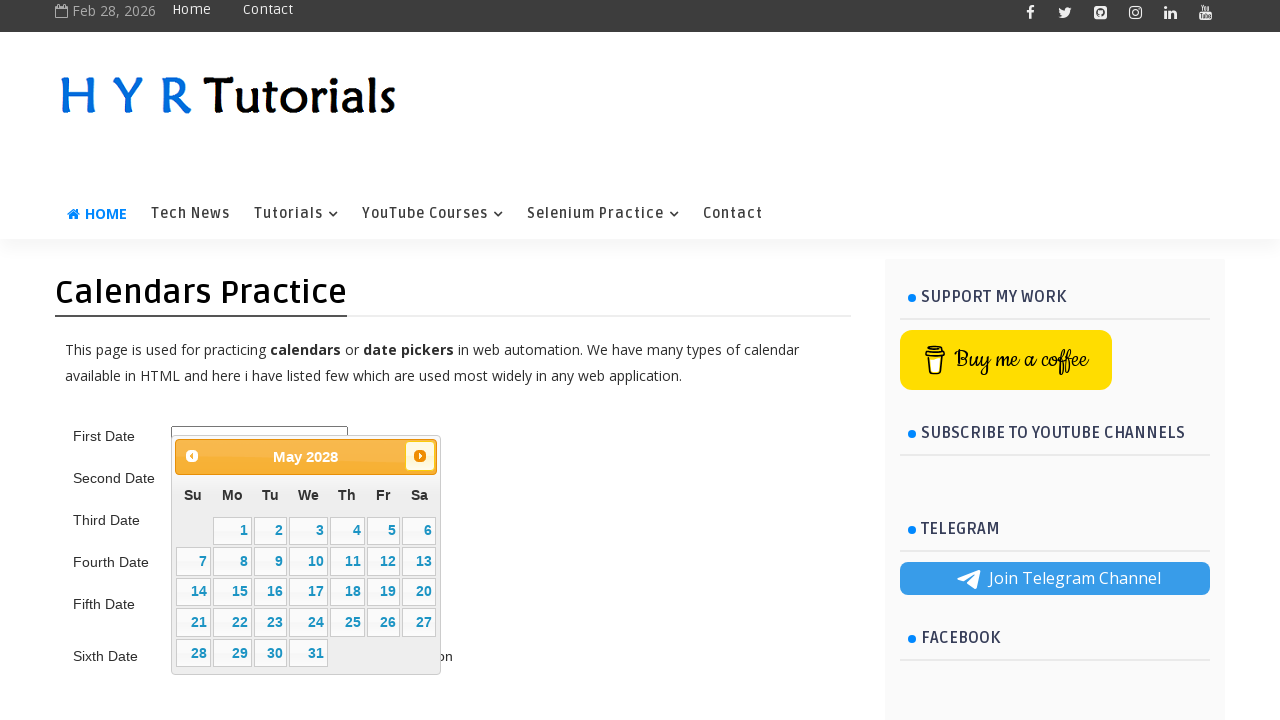

Clicked next month button to navigate towards May 2023 at (420, 456) on .ui-datepicker-next
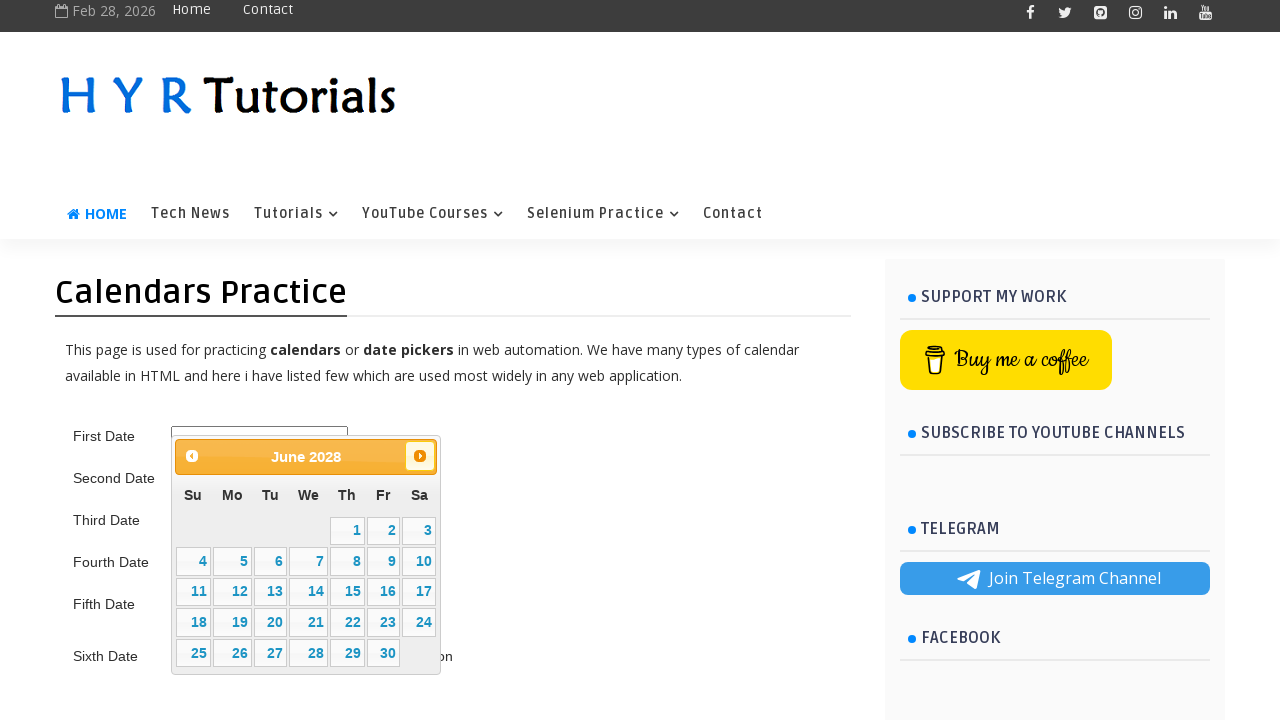

Clicked next month button to navigate towards May 2023 at (420, 456) on .ui-datepicker-next
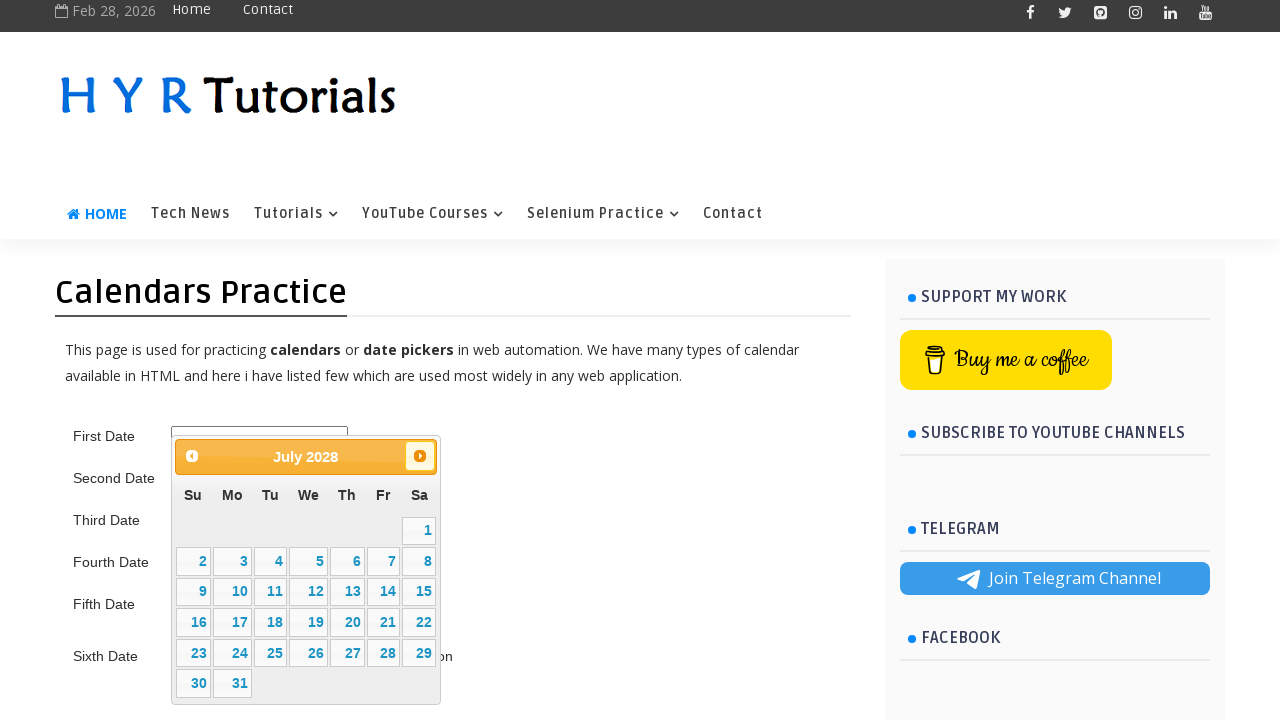

Clicked next month button to navigate towards May 2023 at (420, 456) on .ui-datepicker-next
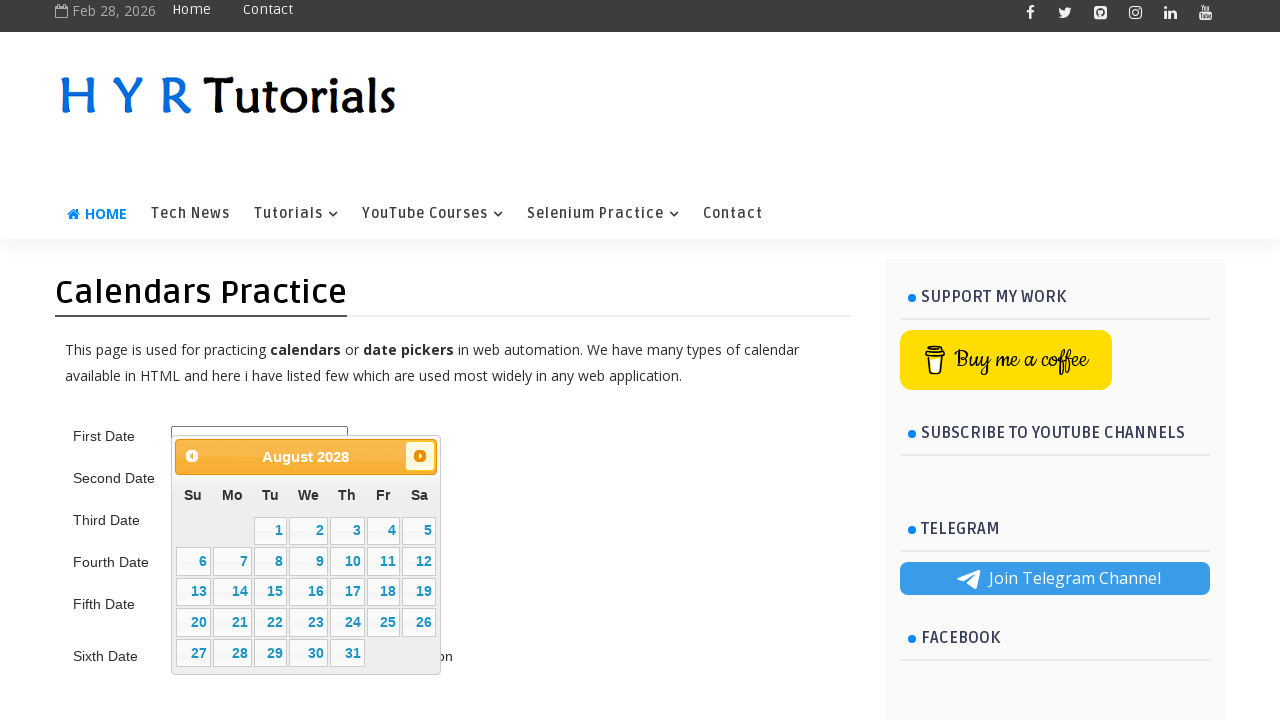

Clicked next month button to navigate towards May 2023 at (420, 456) on .ui-datepicker-next
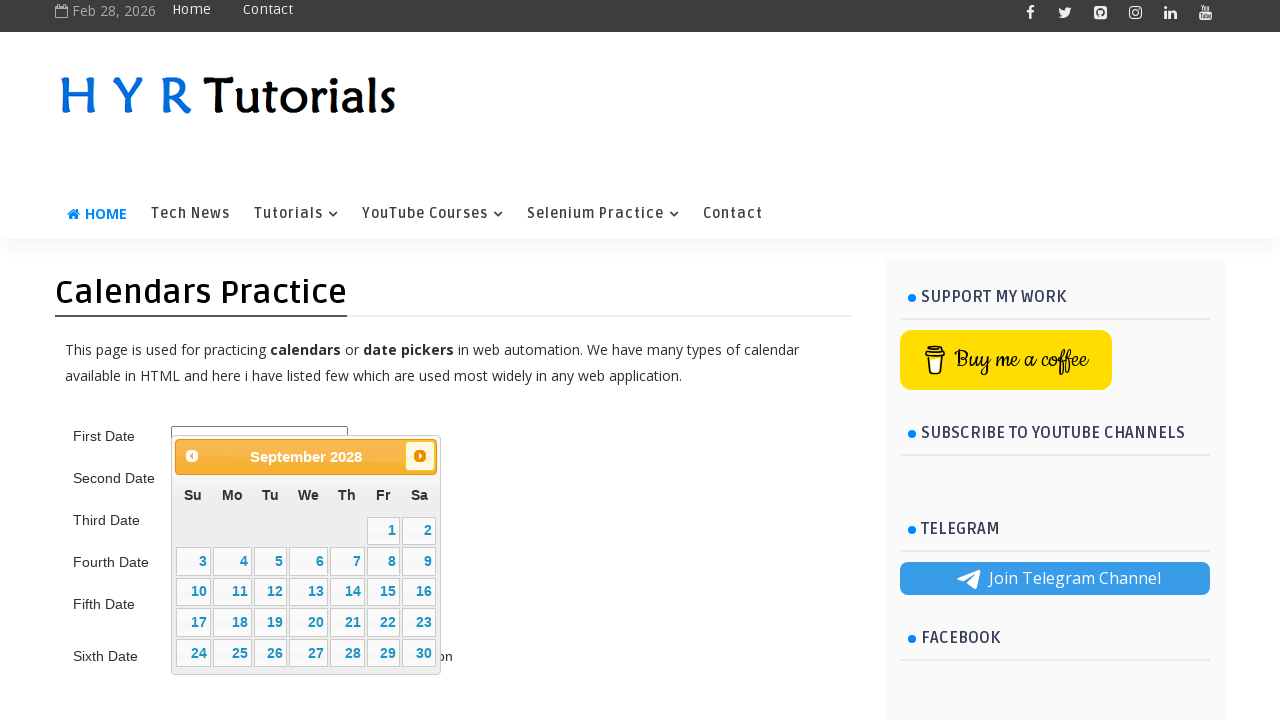

Clicked next month button to navigate towards May 2023 at (420, 456) on .ui-datepicker-next
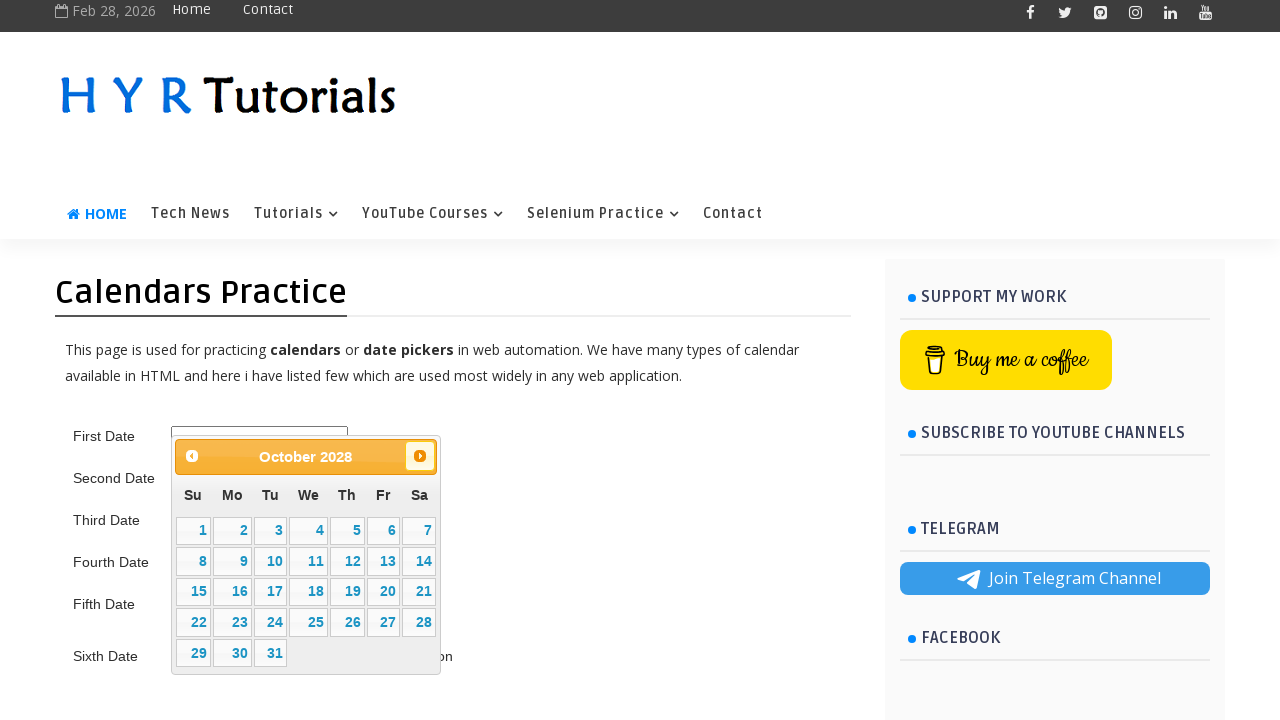

Clicked next month button to navigate towards May 2023 at (420, 456) on .ui-datepicker-next
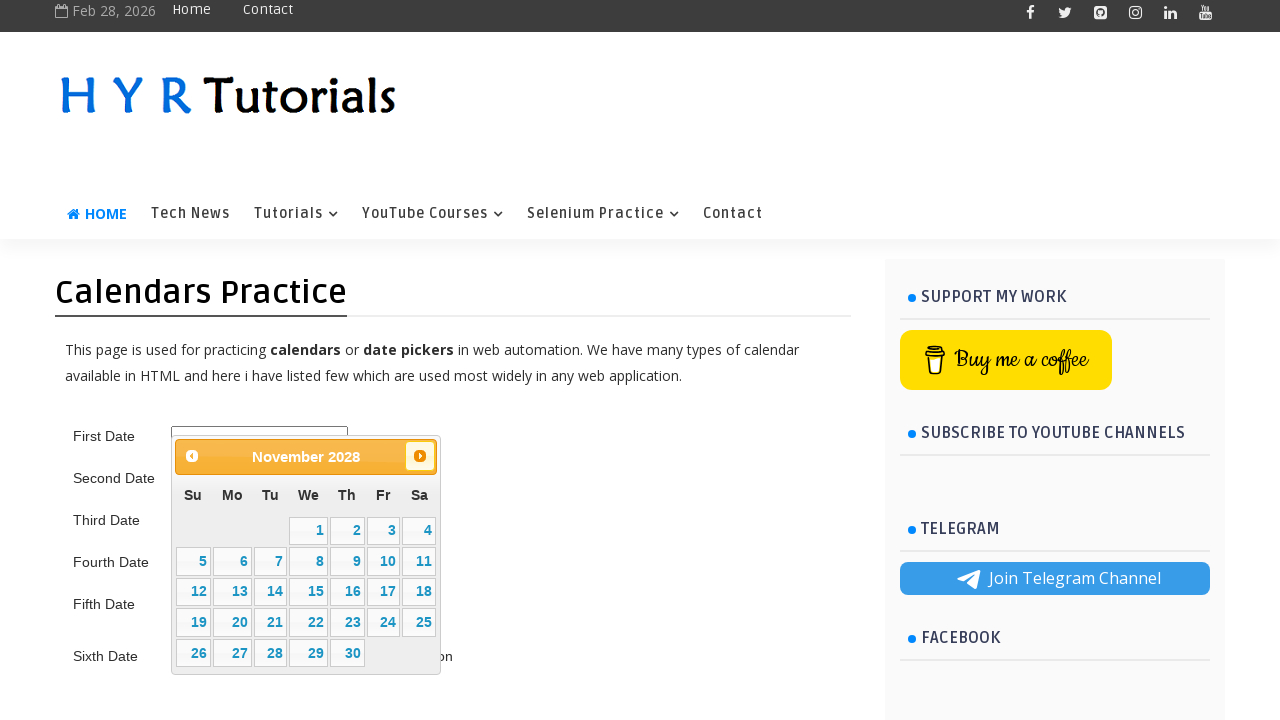

Clicked next month button to navigate towards May 2023 at (420, 456) on .ui-datepicker-next
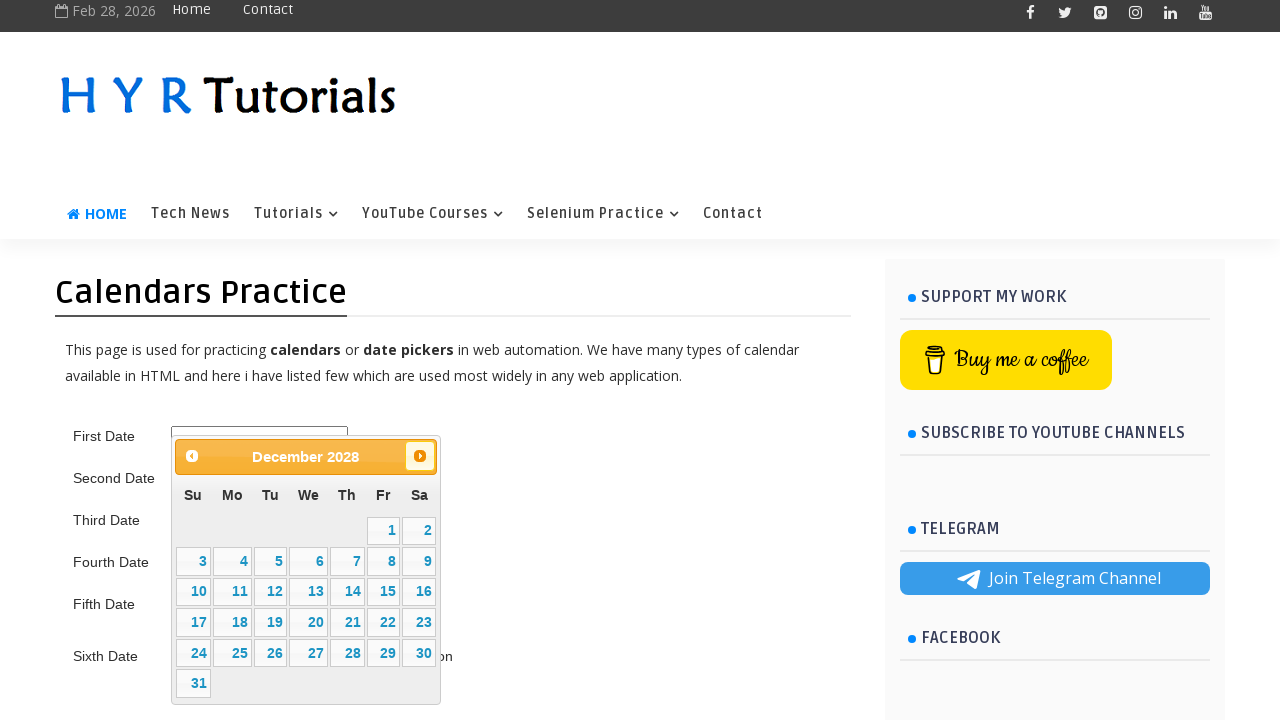

Clicked next month button to navigate towards May 2023 at (420, 456) on .ui-datepicker-next
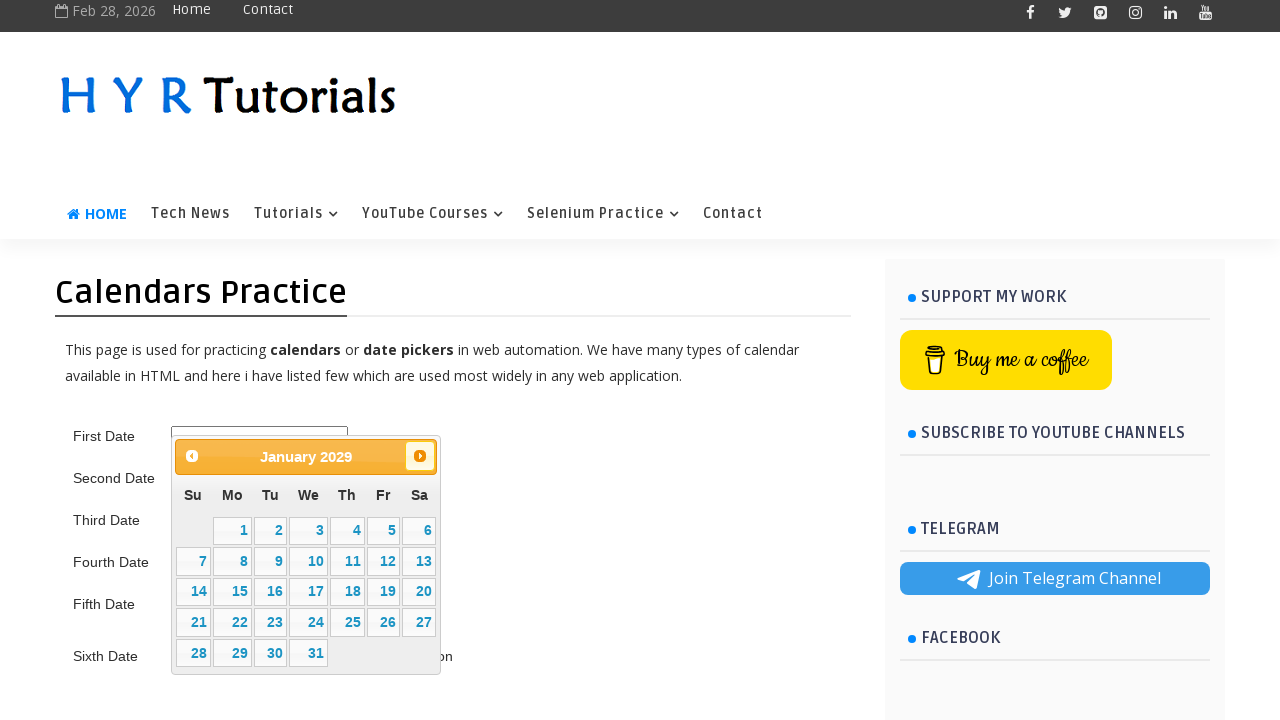

Clicked next month button to navigate towards May 2023 at (420, 456) on .ui-datepicker-next
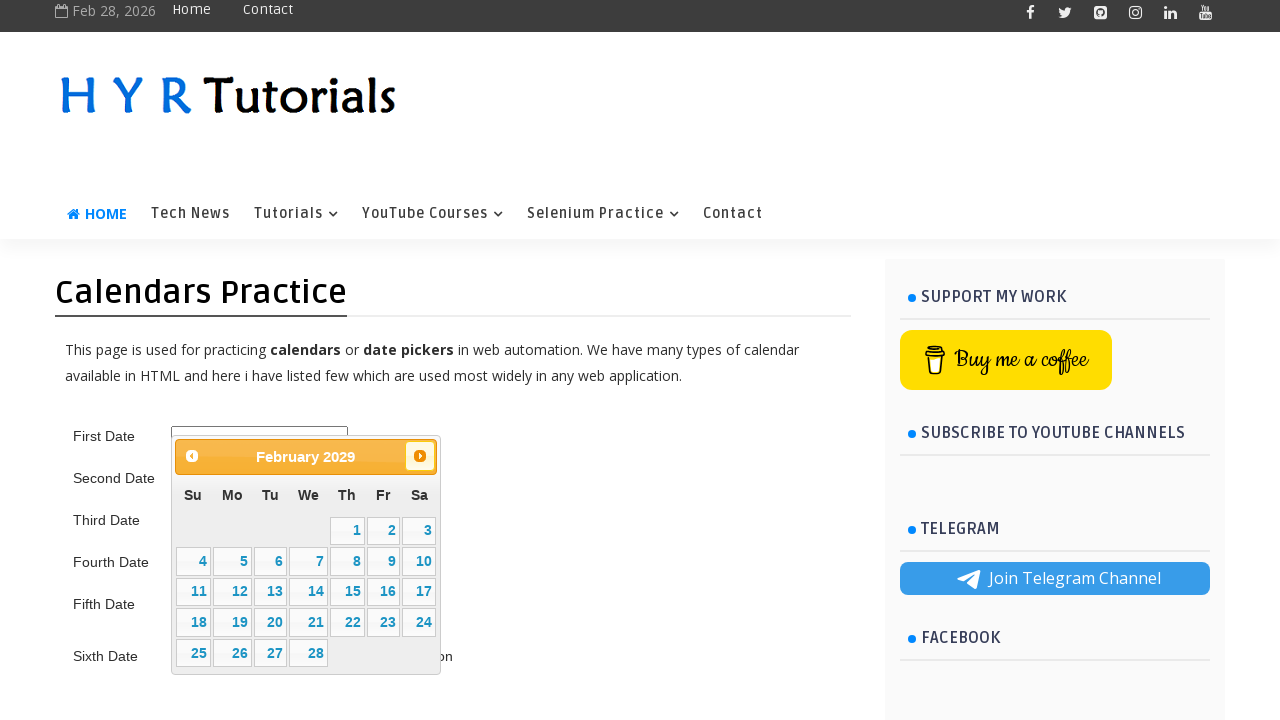

Clicked next month button to navigate towards May 2023 at (420, 456) on .ui-datepicker-next
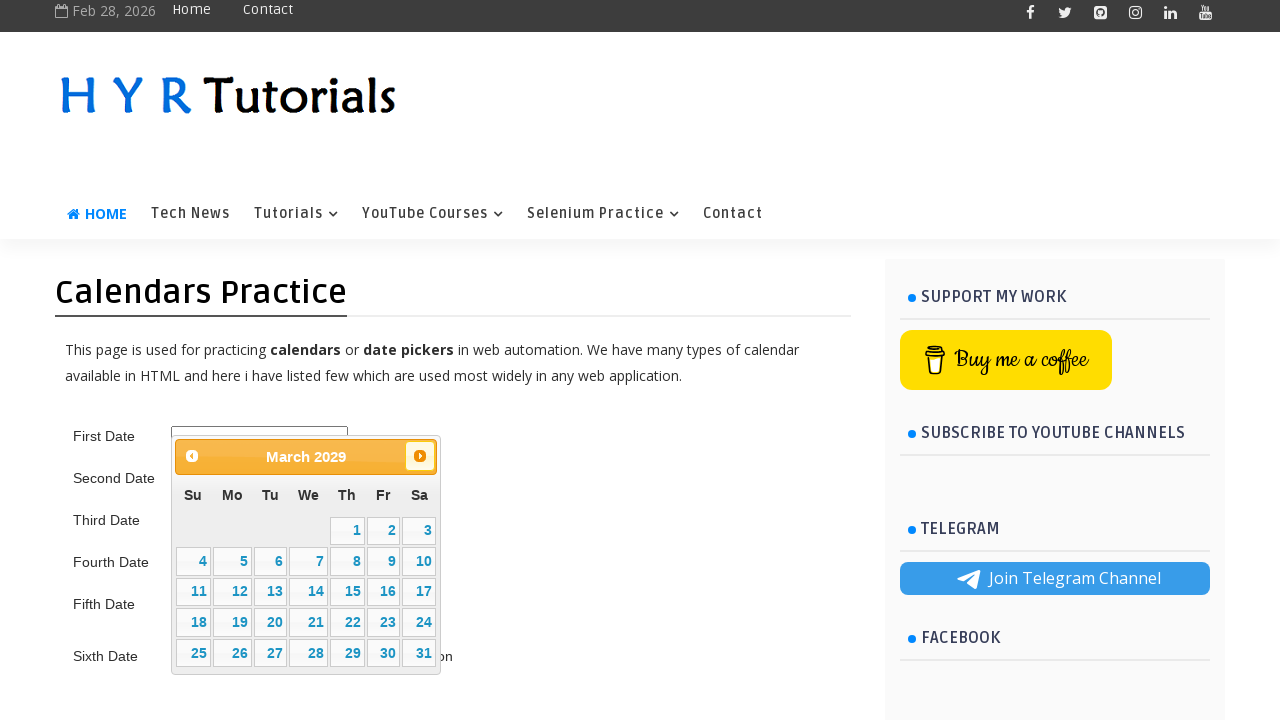

Clicked next month button to navigate towards May 2023 at (420, 456) on .ui-datepicker-next
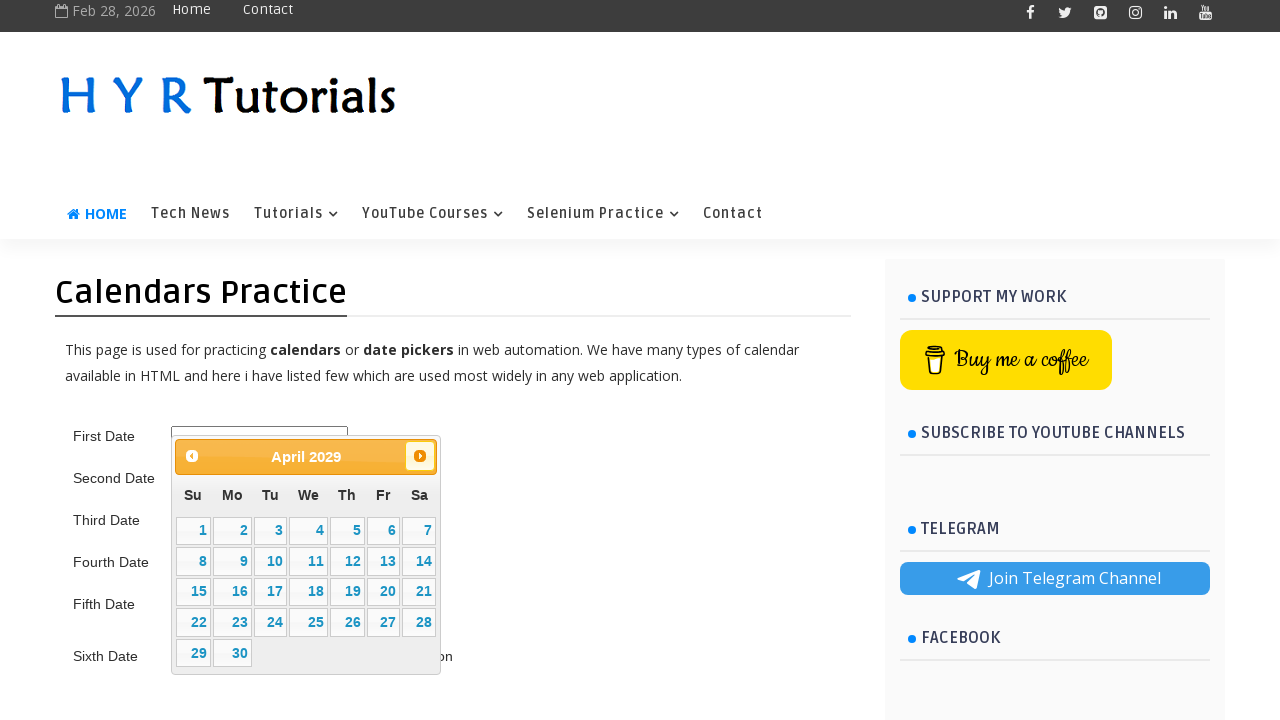

Clicked next month button to navigate towards May 2023 at (420, 456) on .ui-datepicker-next
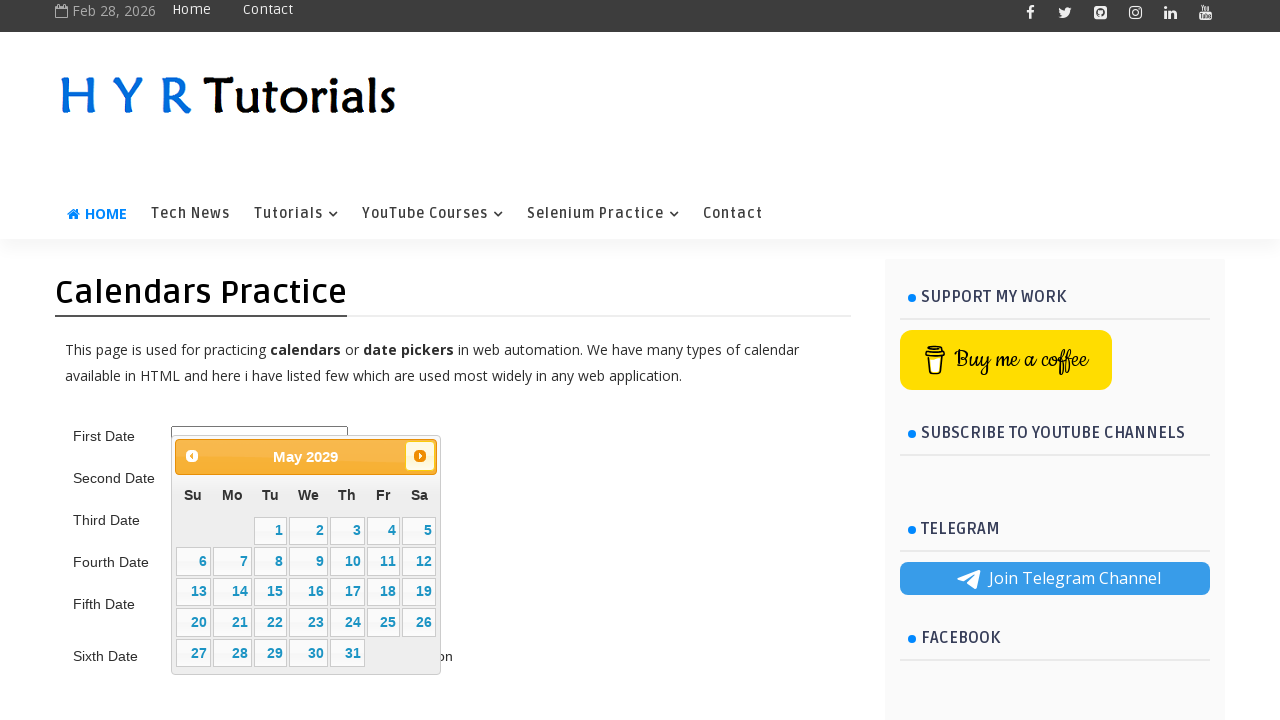

Clicked next month button to navigate towards May 2023 at (420, 456) on .ui-datepicker-next
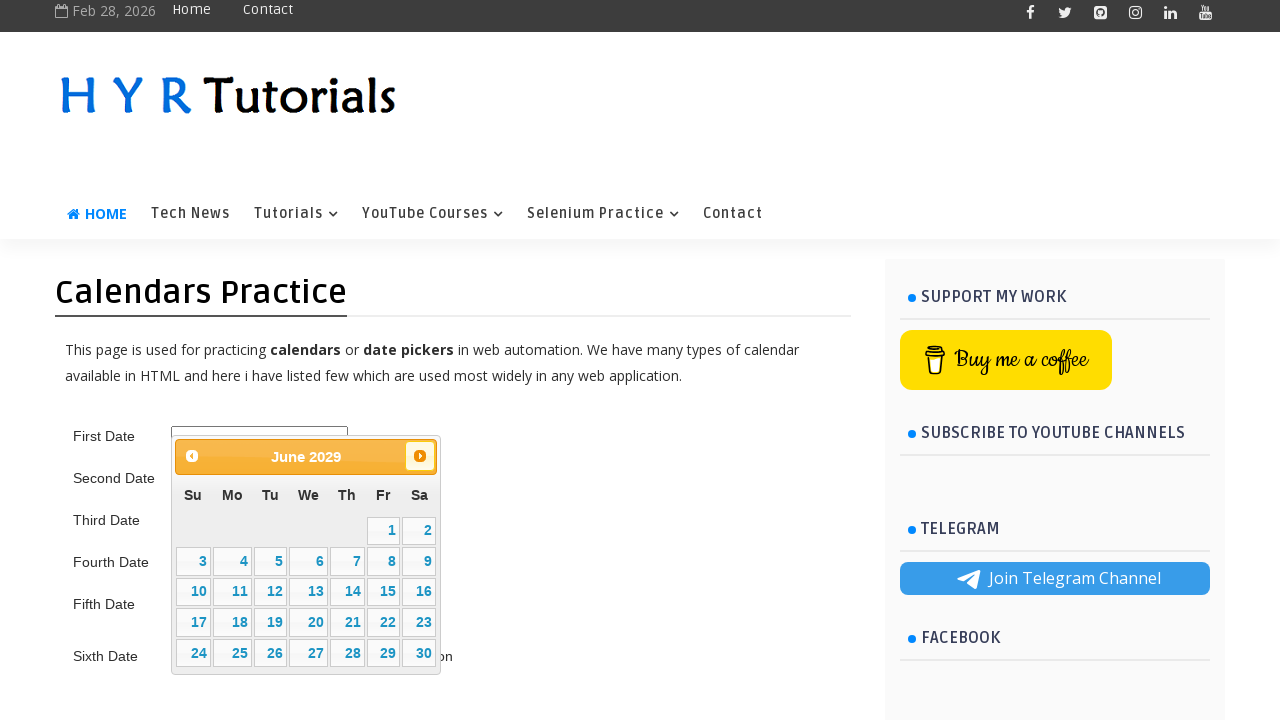

Clicked next month button to navigate towards May 2023 at (420, 456) on .ui-datepicker-next
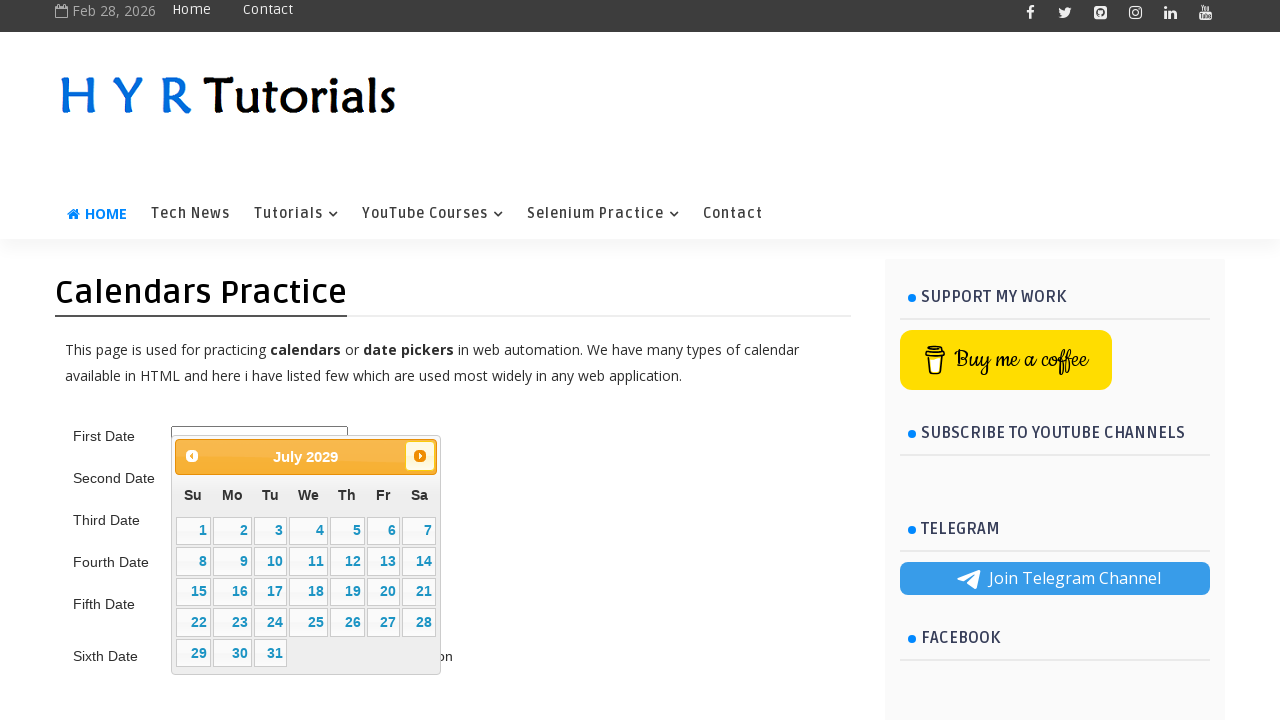

Clicked next month button to navigate towards May 2023 at (420, 456) on .ui-datepicker-next
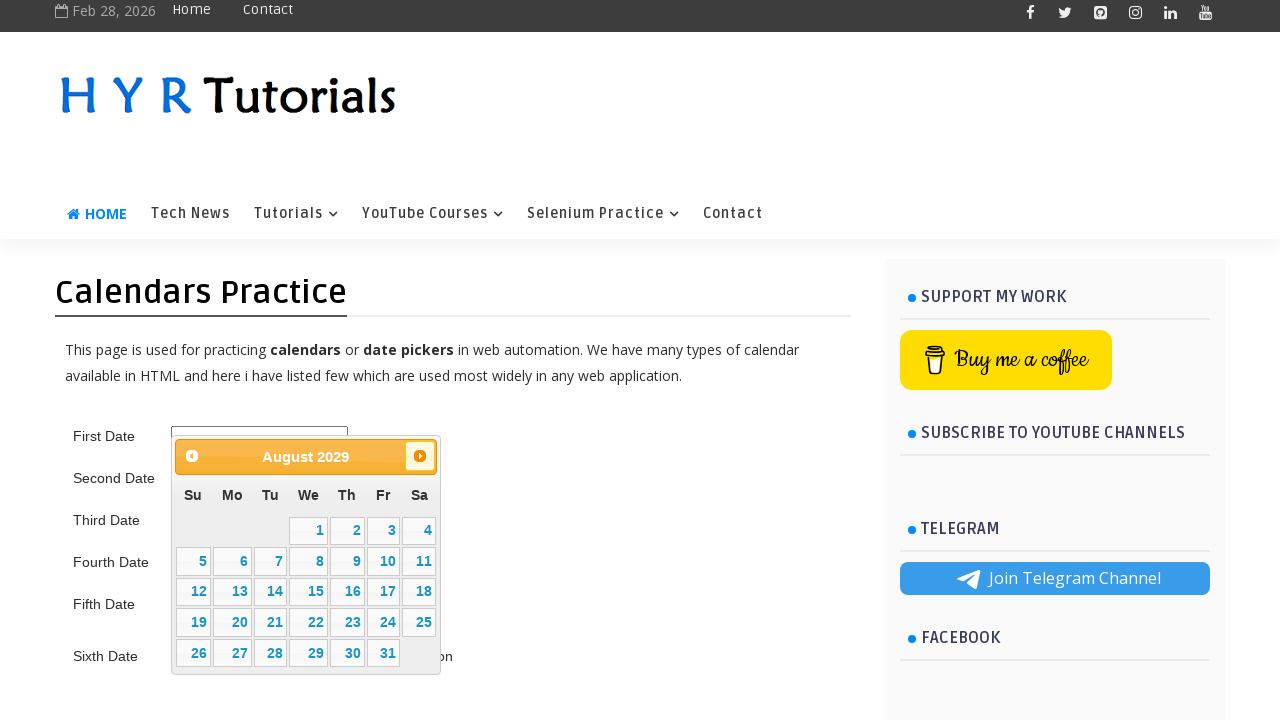

Clicked next month button to navigate towards May 2023 at (420, 456) on .ui-datepicker-next
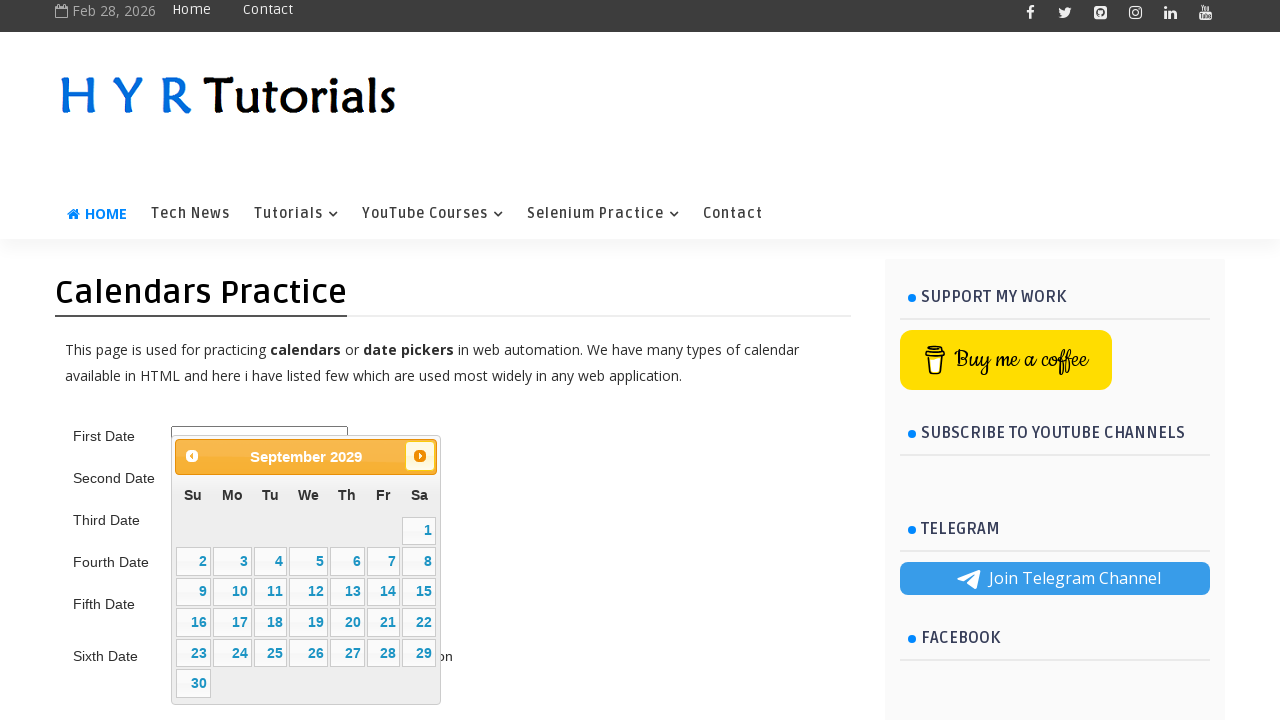

Clicked next month button to navigate towards May 2023 at (420, 456) on .ui-datepicker-next
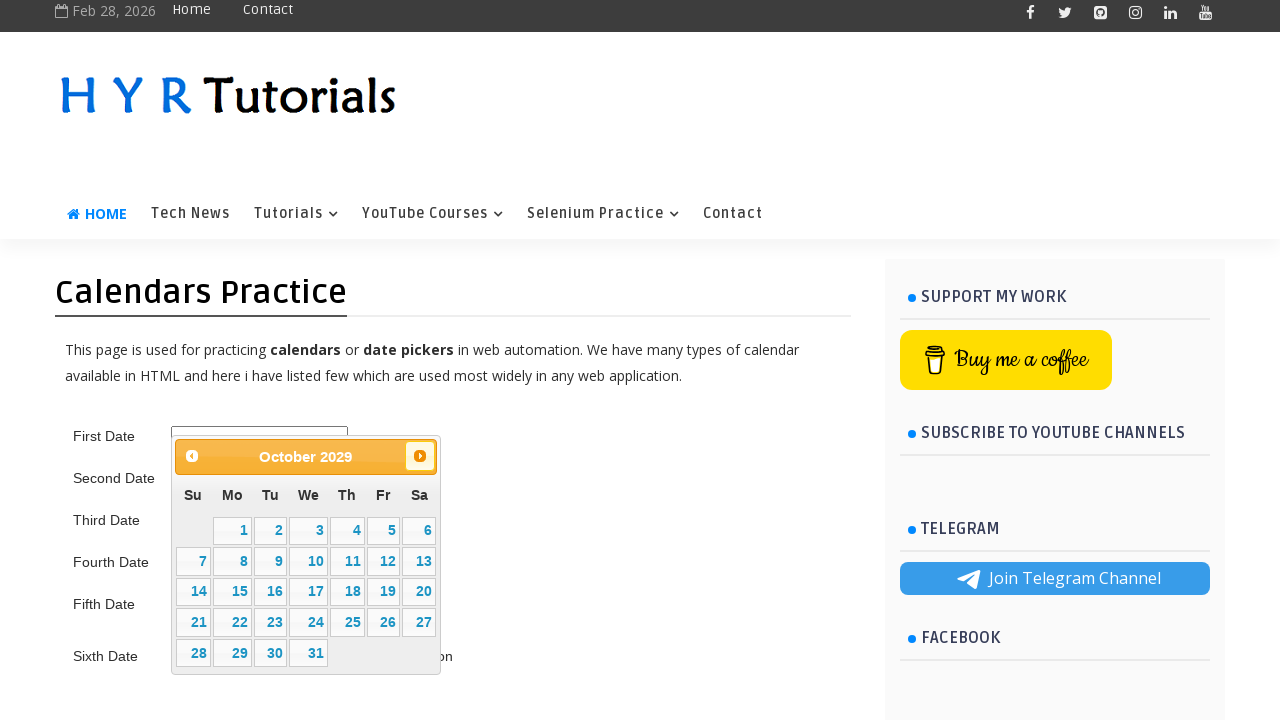

Clicked next month button to navigate towards May 2023 at (420, 456) on .ui-datepicker-next
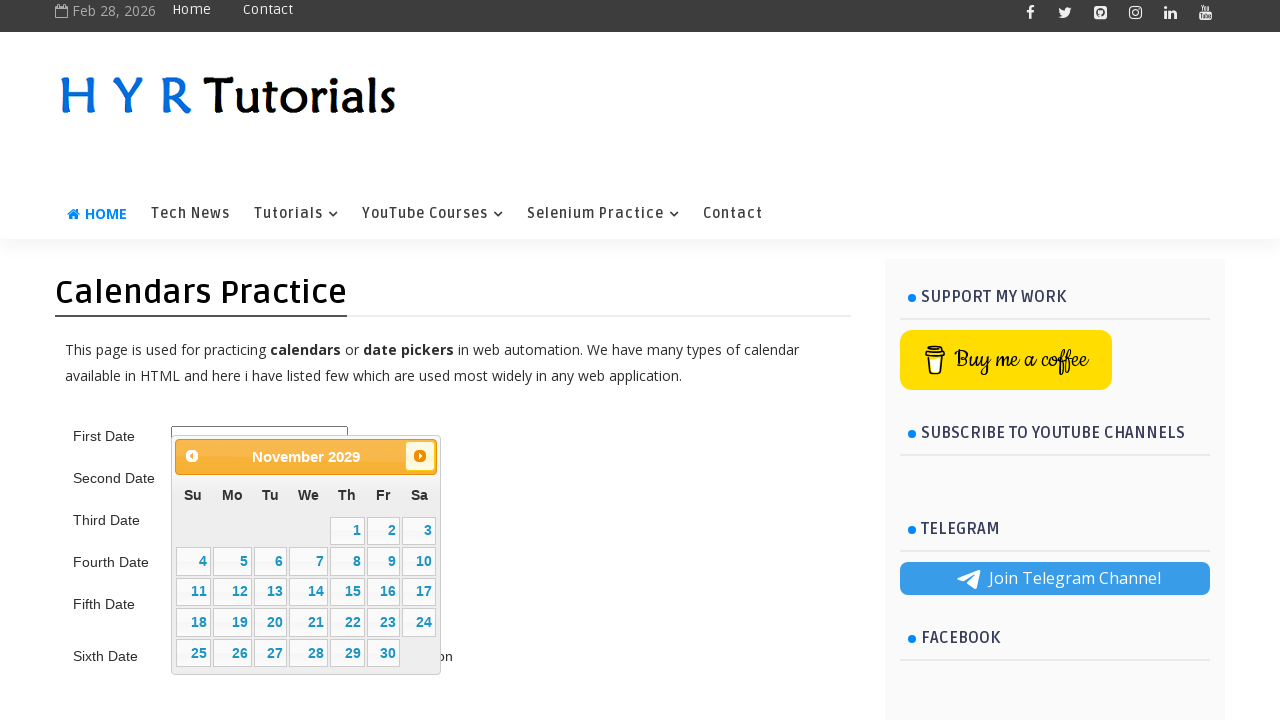

Clicked next month button to navigate towards May 2023 at (420, 456) on .ui-datepicker-next
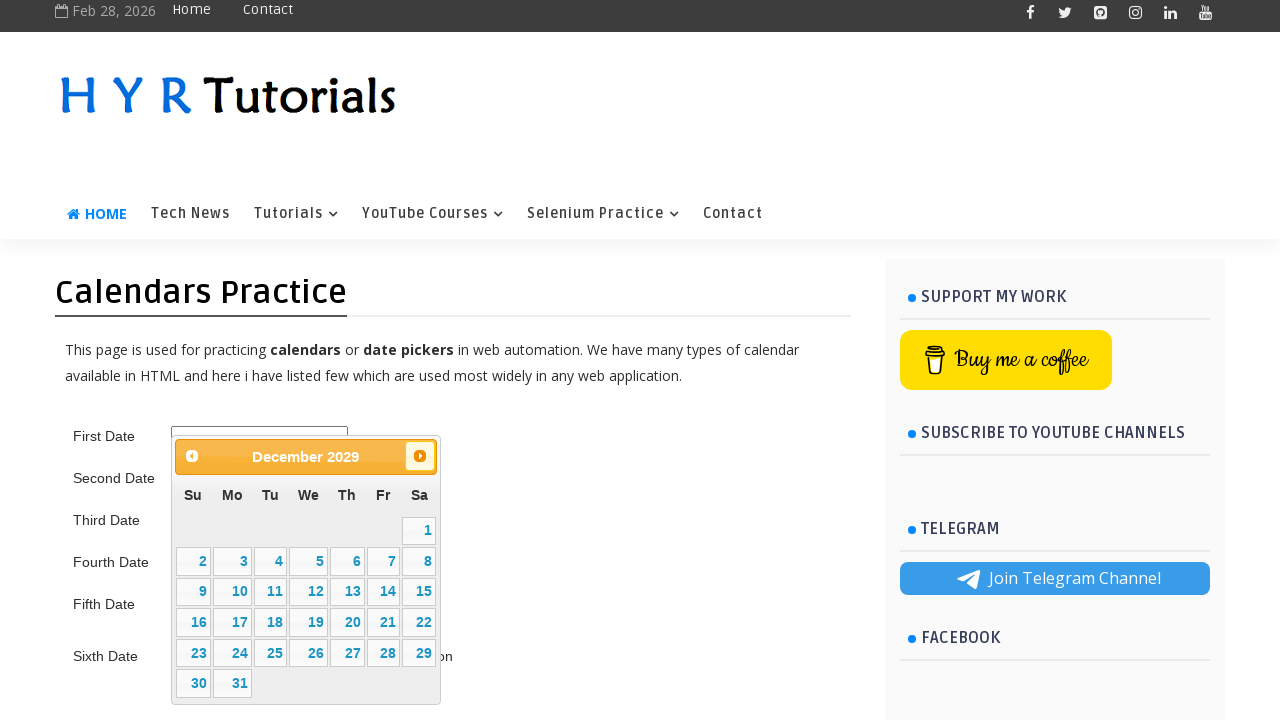

Clicked next month button to navigate towards May 2023 at (420, 456) on .ui-datepicker-next
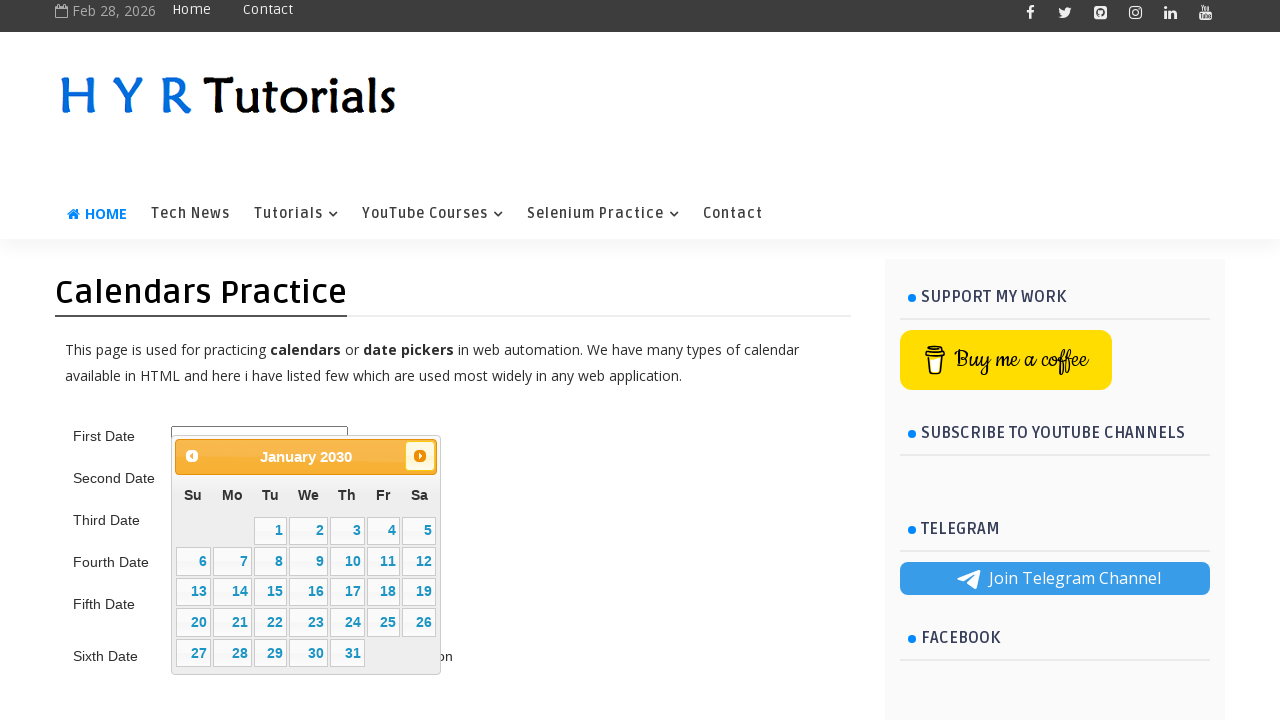

Clicked next month button to navigate towards May 2023 at (420, 456) on .ui-datepicker-next
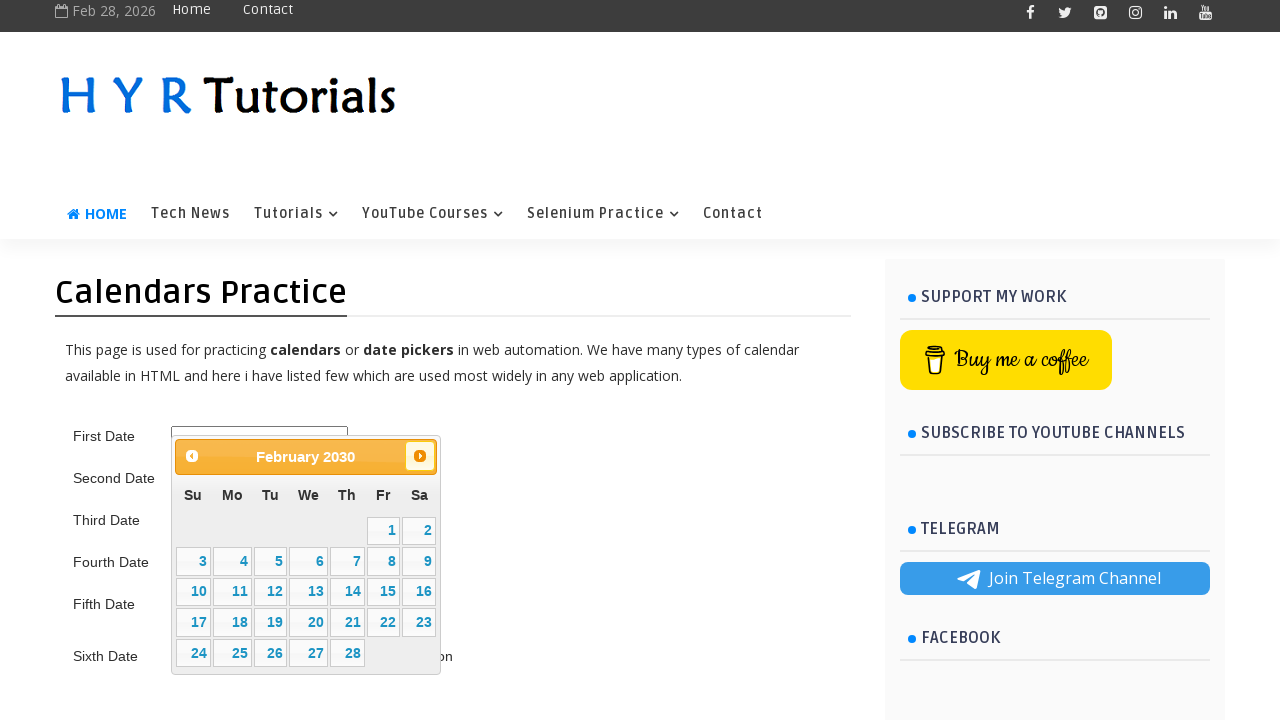

Clicked next month button to navigate towards May 2023 at (420, 456) on .ui-datepicker-next
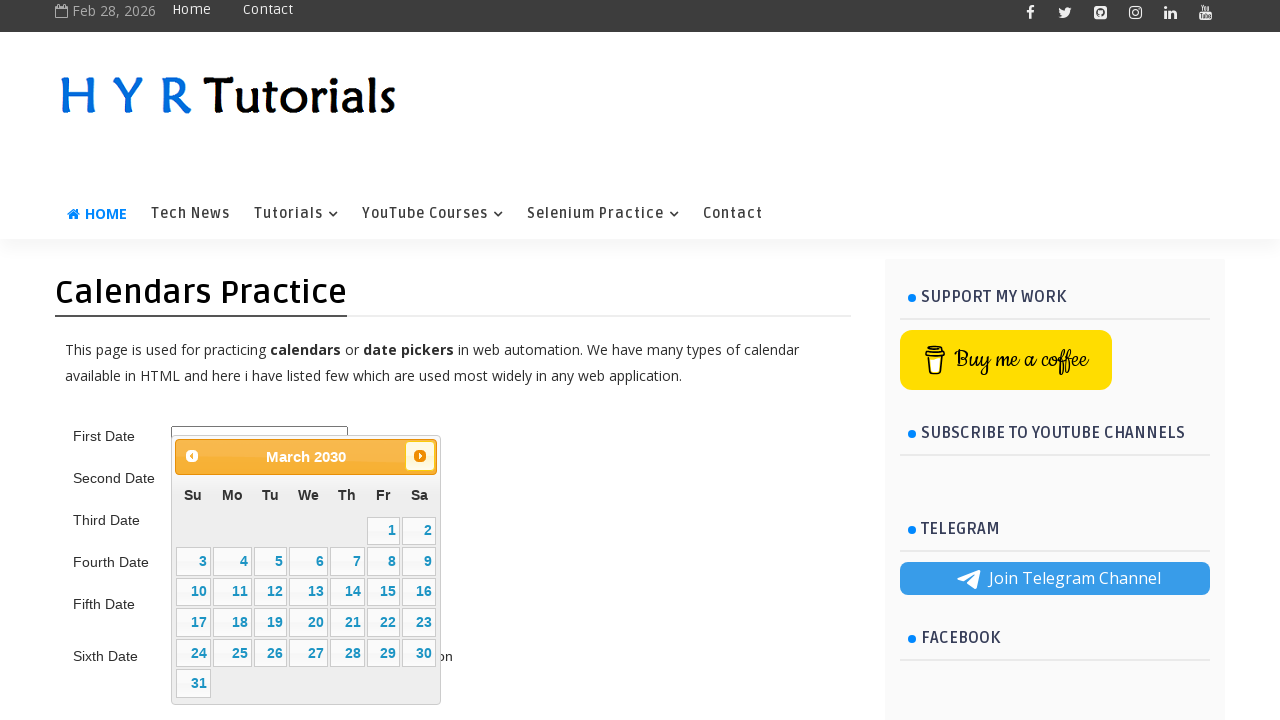

Clicked next month button to navigate towards May 2023 at (420, 456) on .ui-datepicker-next
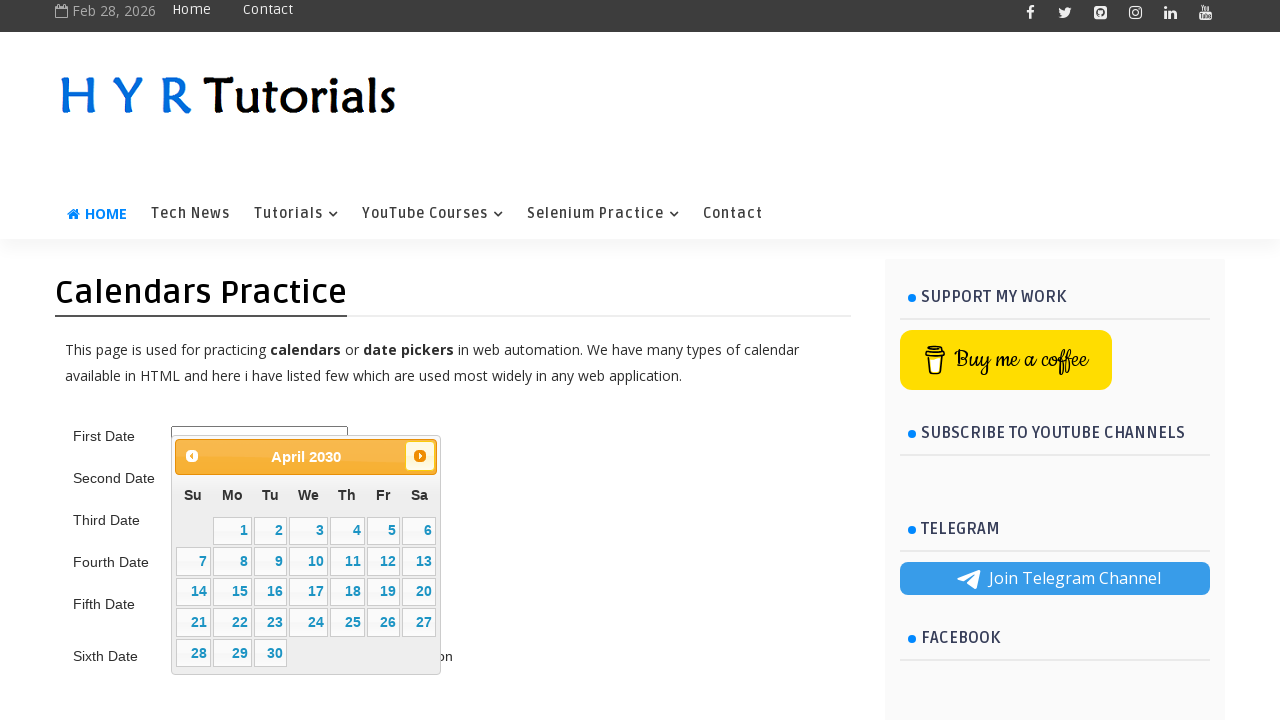

Selected day 5 in May 2023 at (383, 531) on xpath=//table[@class='ui-datepicker-calendar']//td[not(contains(@class,'ui-datep
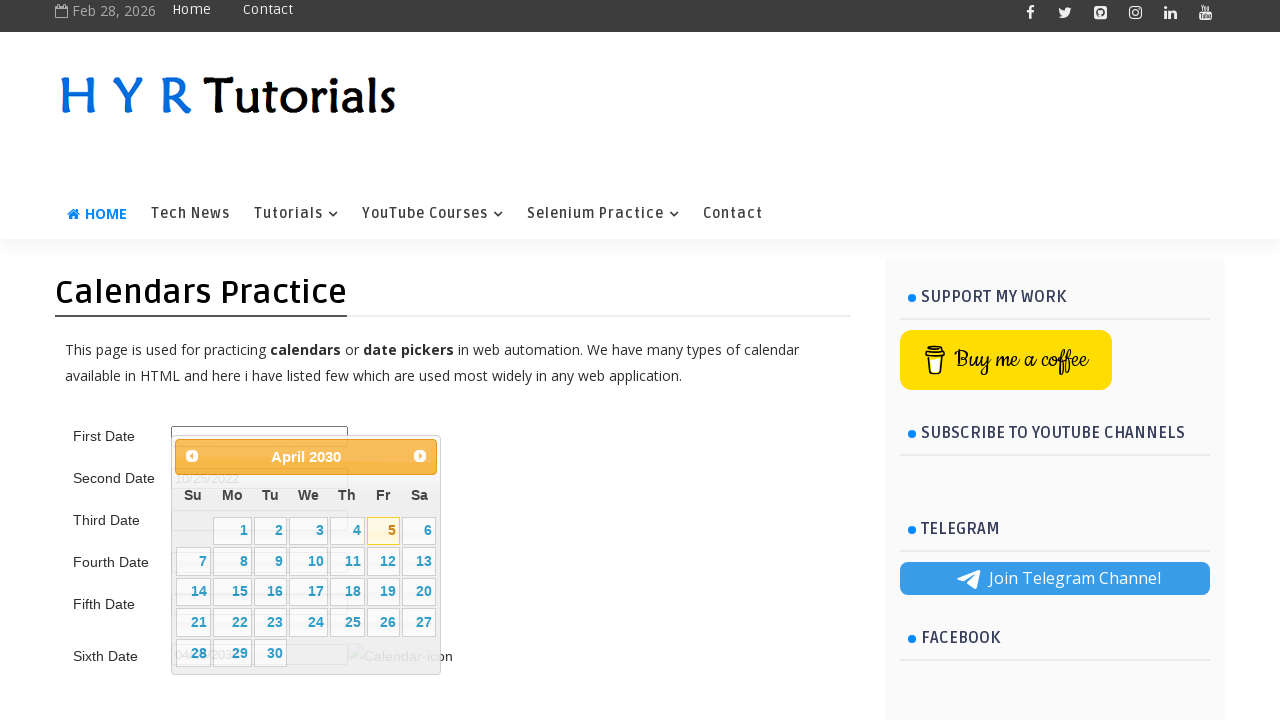

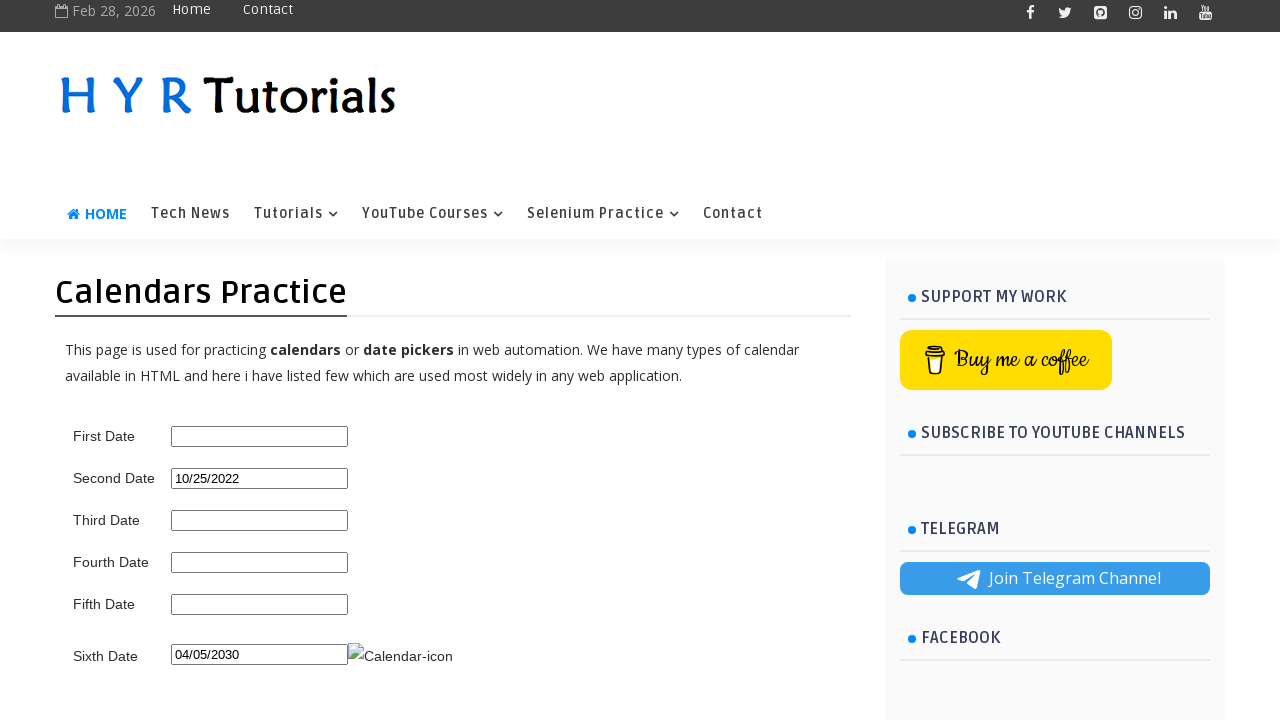